Fills all text input fields in a large form with the same value and submits

Starting URL: http://suninjuly.github.io/huge_form.html

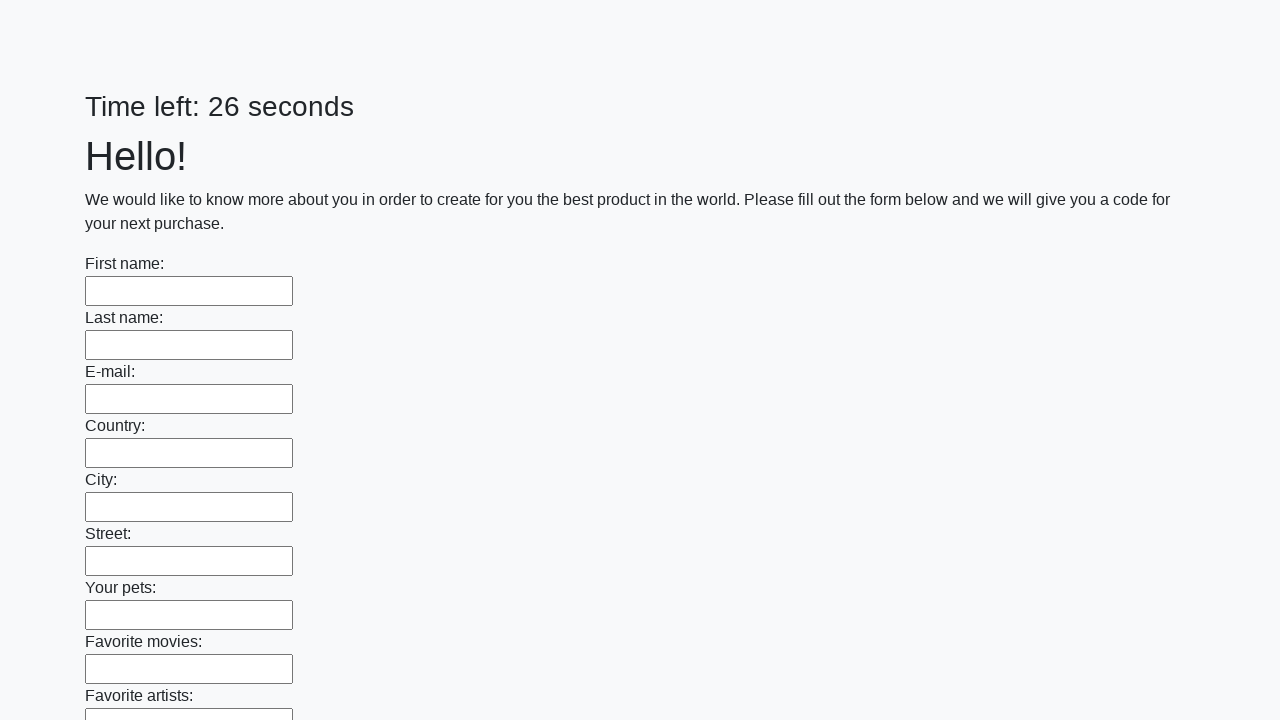

Located all text input fields in the form
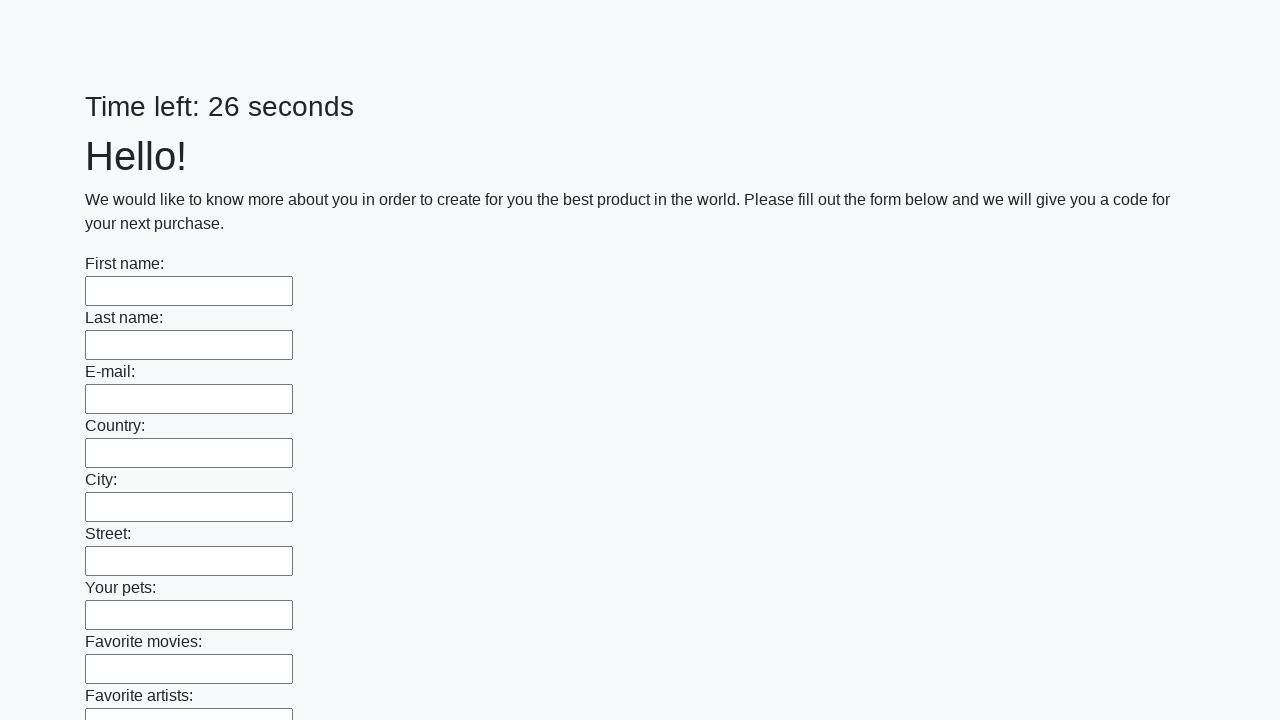

Filled a text input field with '123' on xpath=//input[@type='text'] >> nth=0
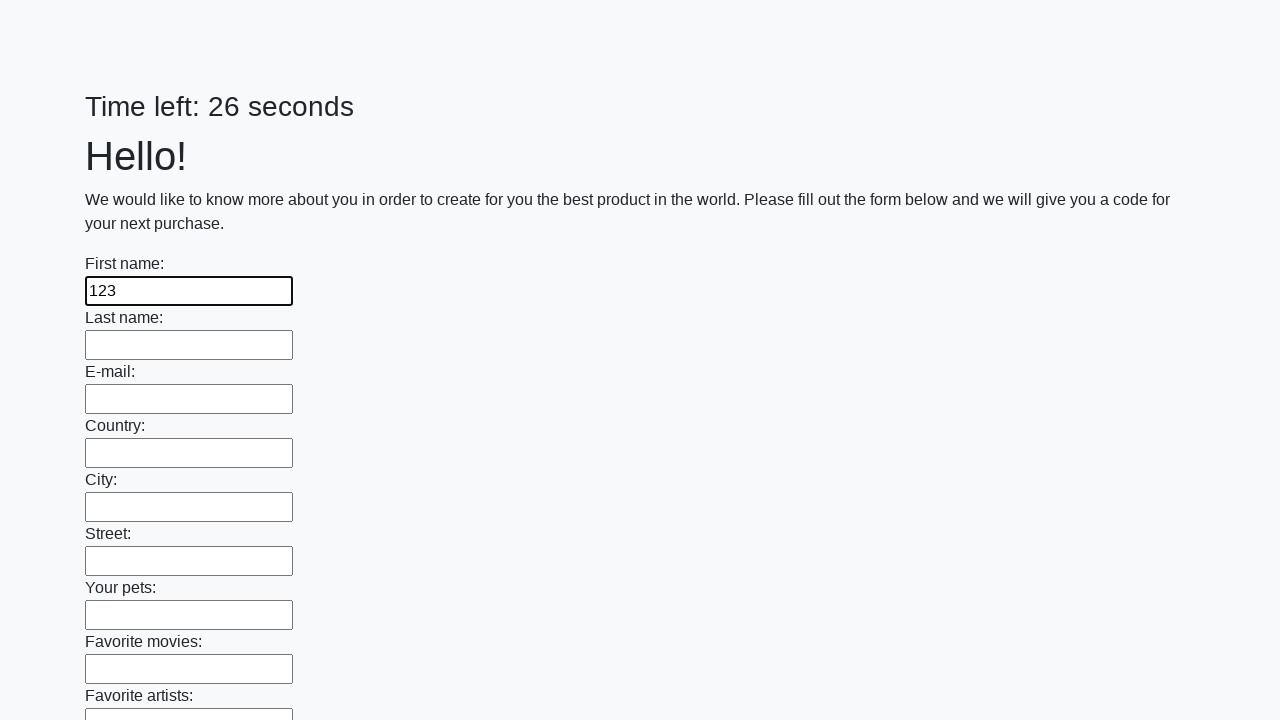

Filled a text input field with '123' on xpath=//input[@type='text'] >> nth=1
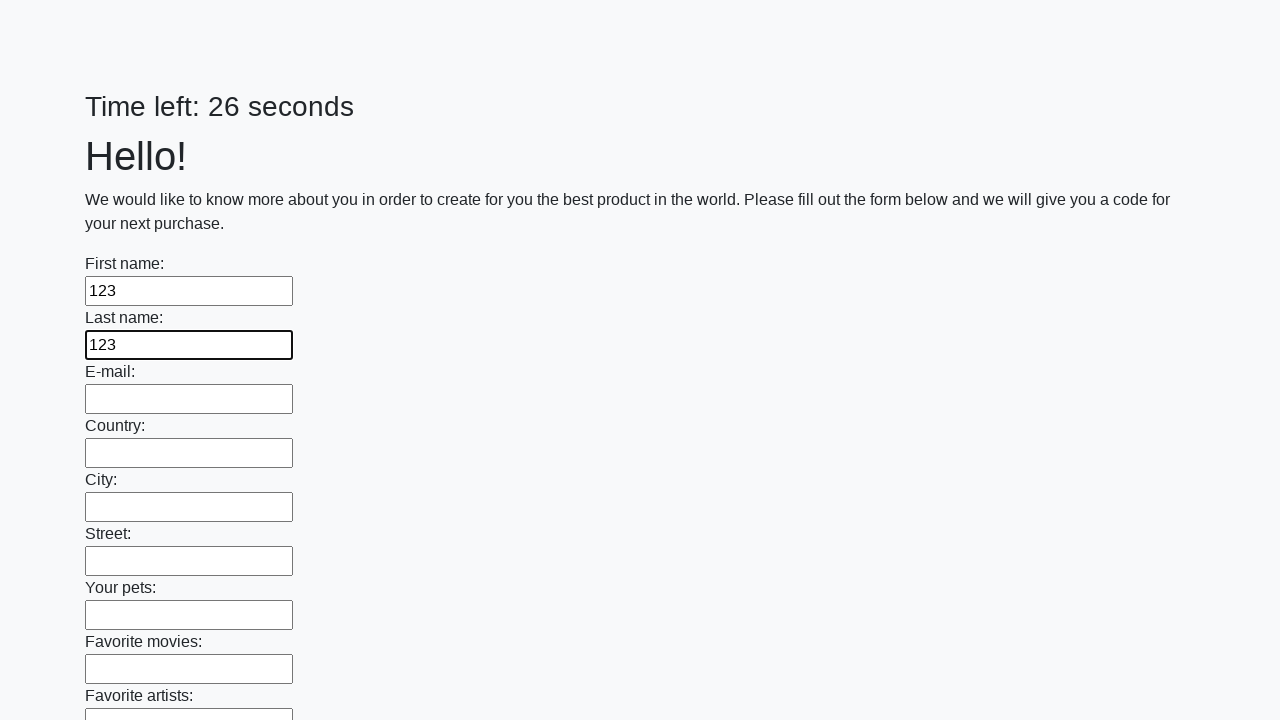

Filled a text input field with '123' on xpath=//input[@type='text'] >> nth=2
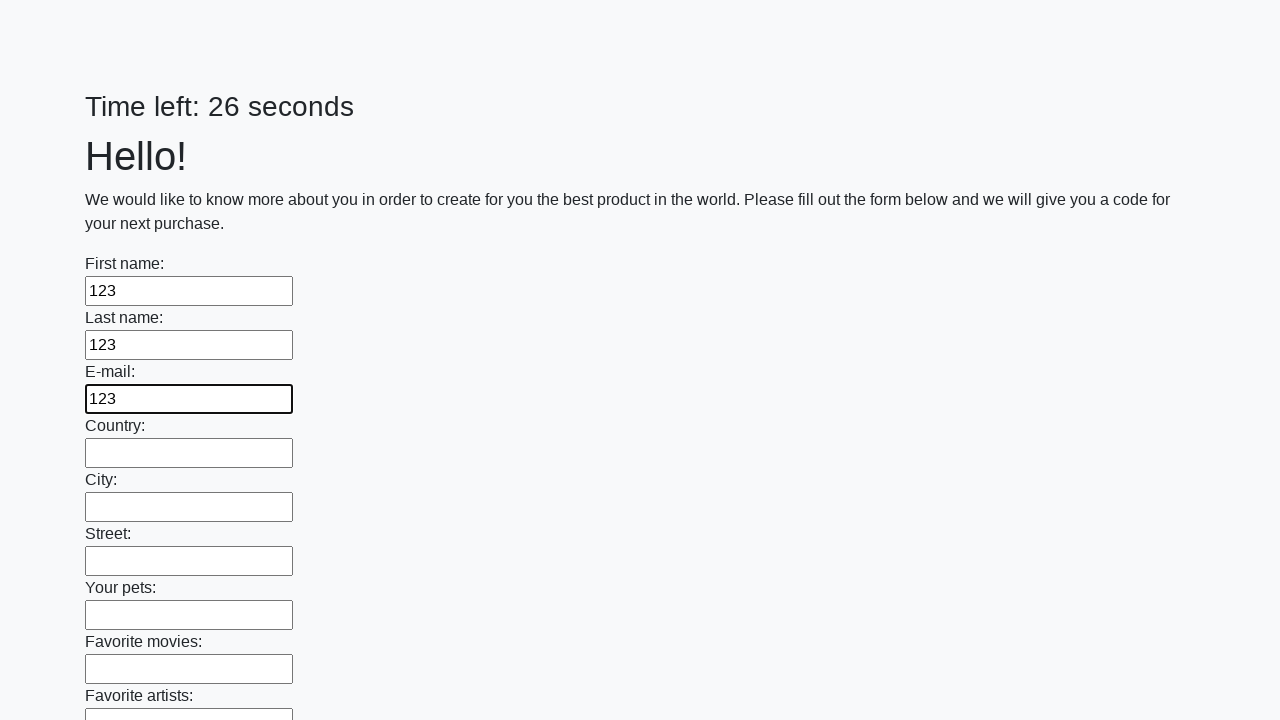

Filled a text input field with '123' on xpath=//input[@type='text'] >> nth=3
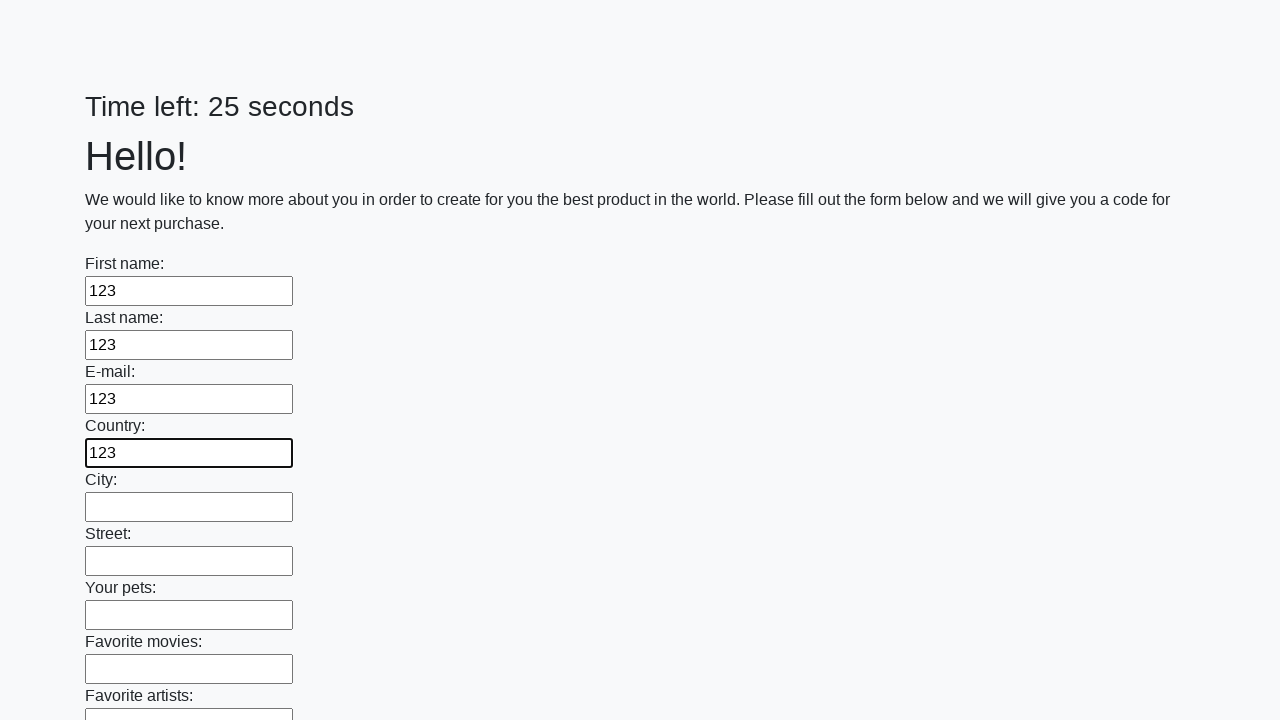

Filled a text input field with '123' on xpath=//input[@type='text'] >> nth=4
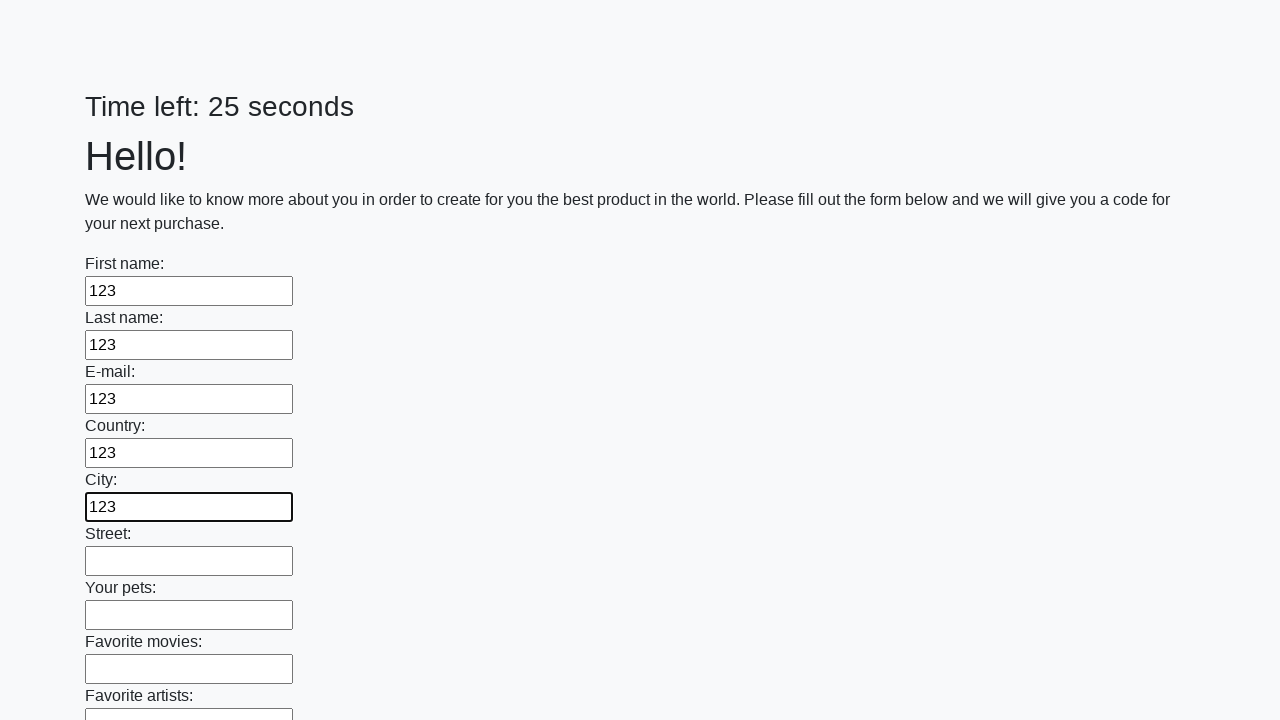

Filled a text input field with '123' on xpath=//input[@type='text'] >> nth=5
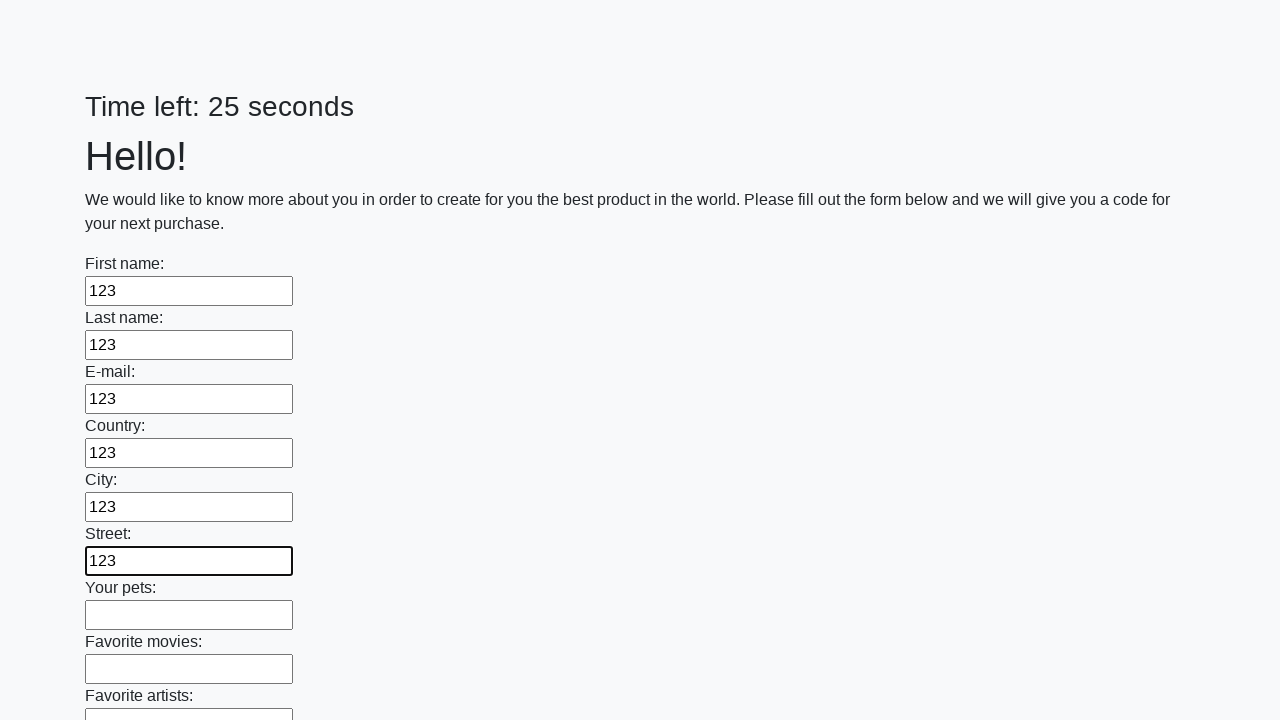

Filled a text input field with '123' on xpath=//input[@type='text'] >> nth=6
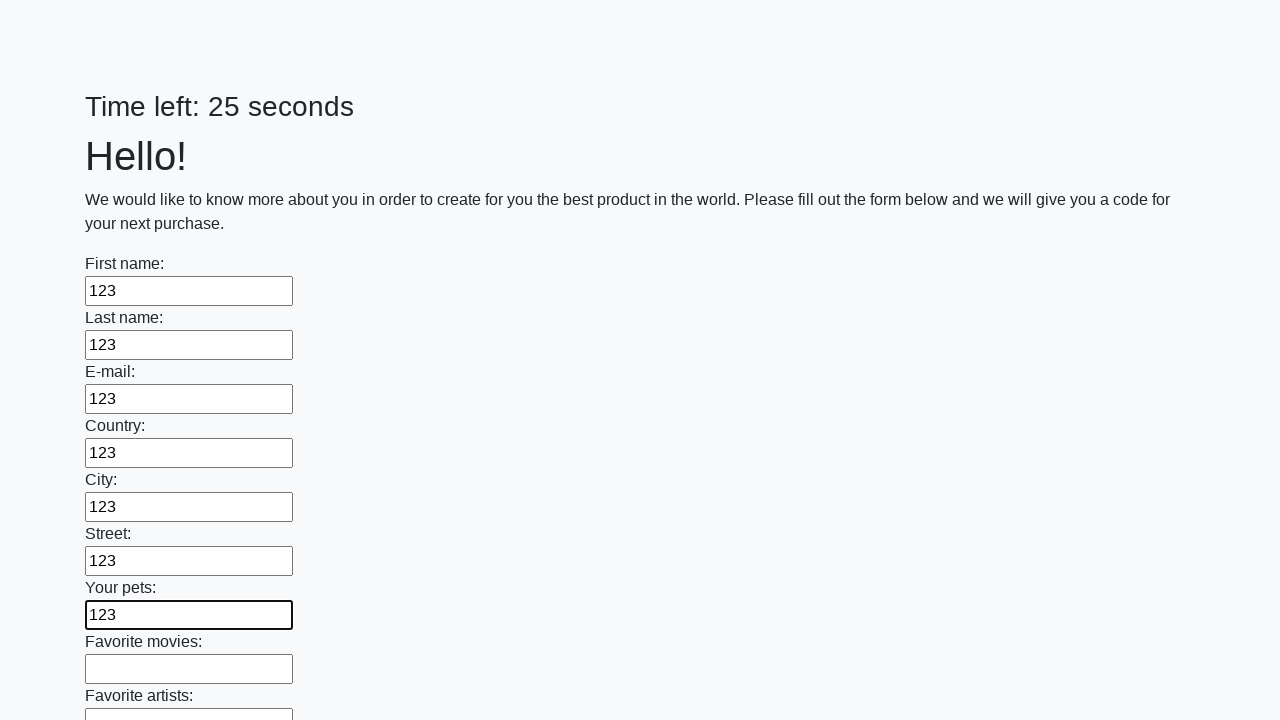

Filled a text input field with '123' on xpath=//input[@type='text'] >> nth=7
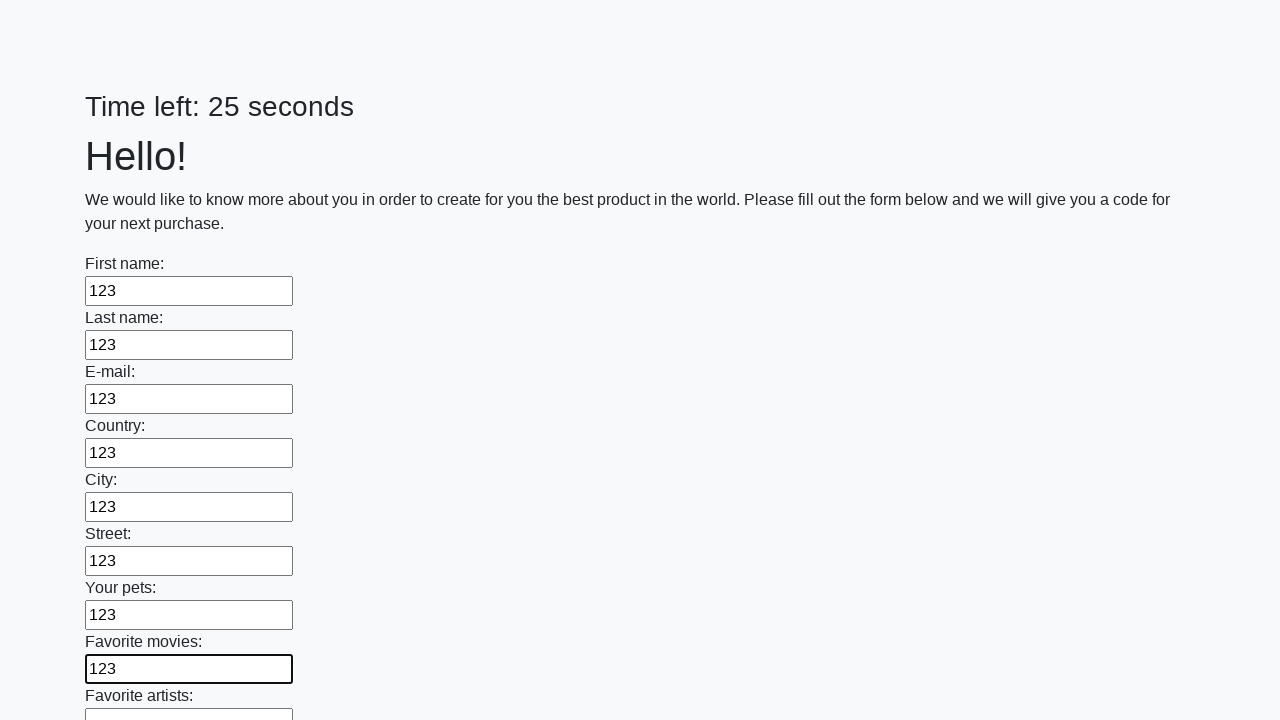

Filled a text input field with '123' on xpath=//input[@type='text'] >> nth=8
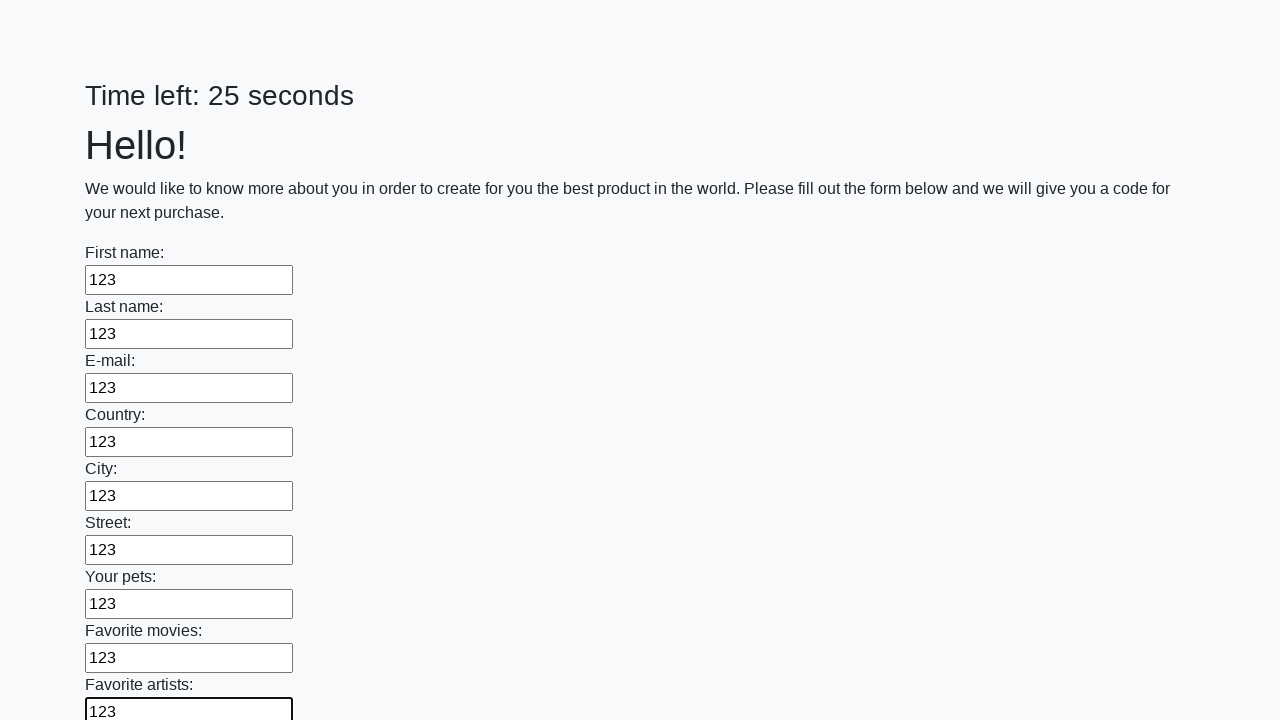

Filled a text input field with '123' on xpath=//input[@type='text'] >> nth=9
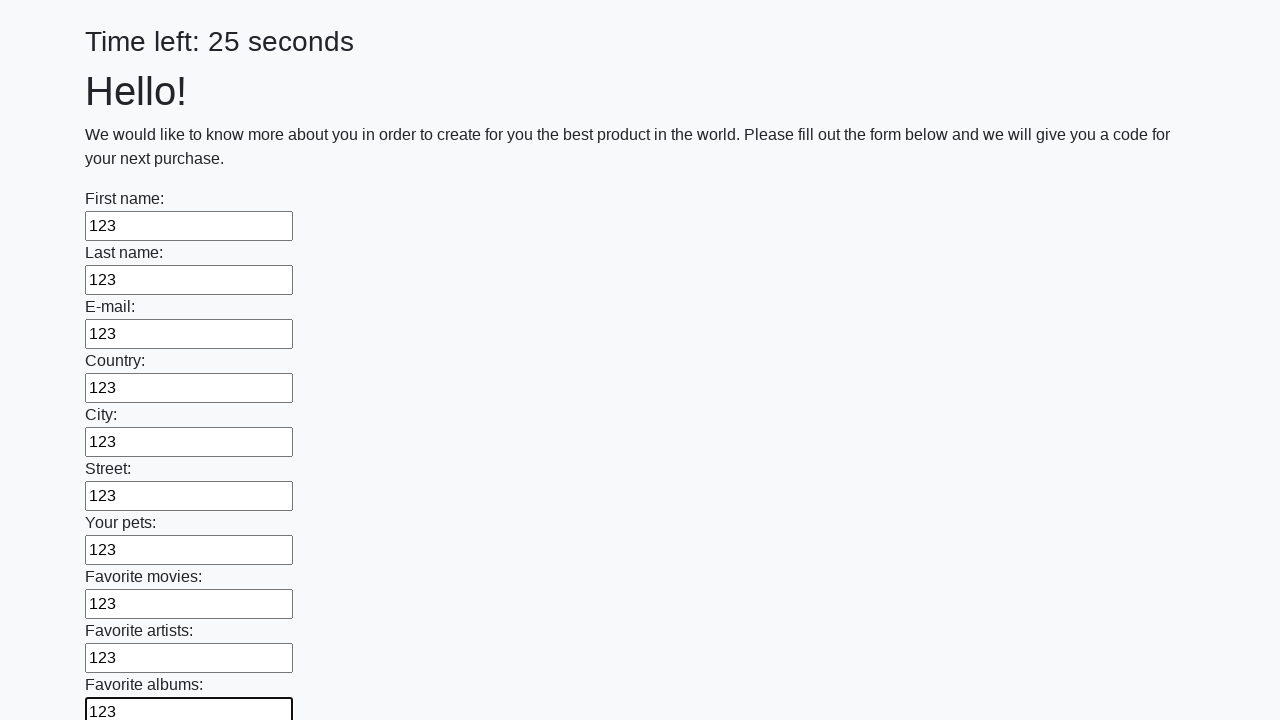

Filled a text input field with '123' on xpath=//input[@type='text'] >> nth=10
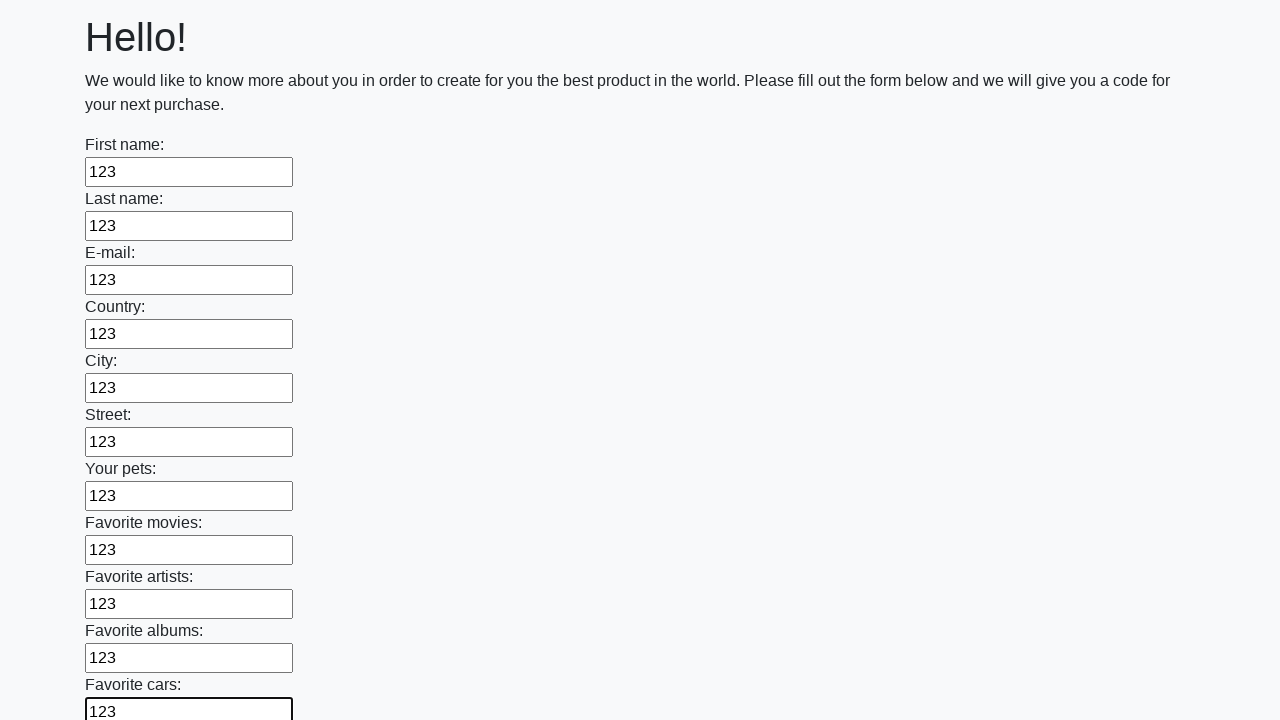

Filled a text input field with '123' on xpath=//input[@type='text'] >> nth=11
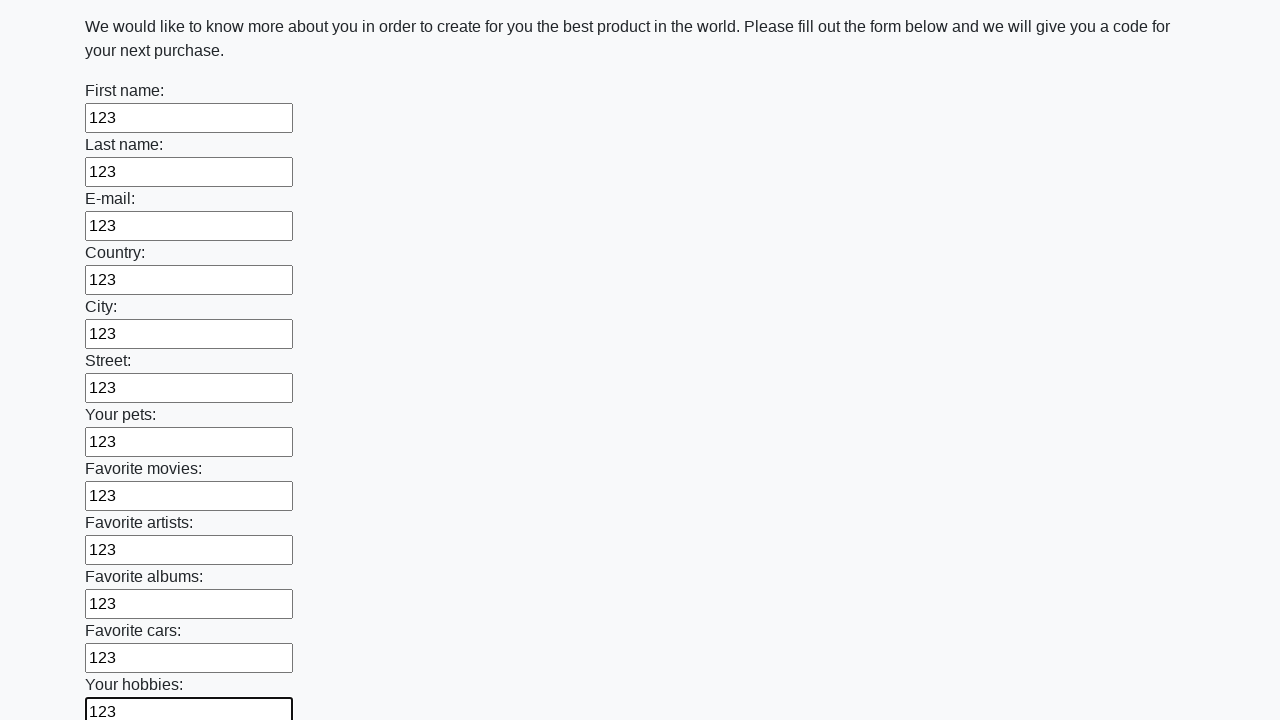

Filled a text input field with '123' on xpath=//input[@type='text'] >> nth=12
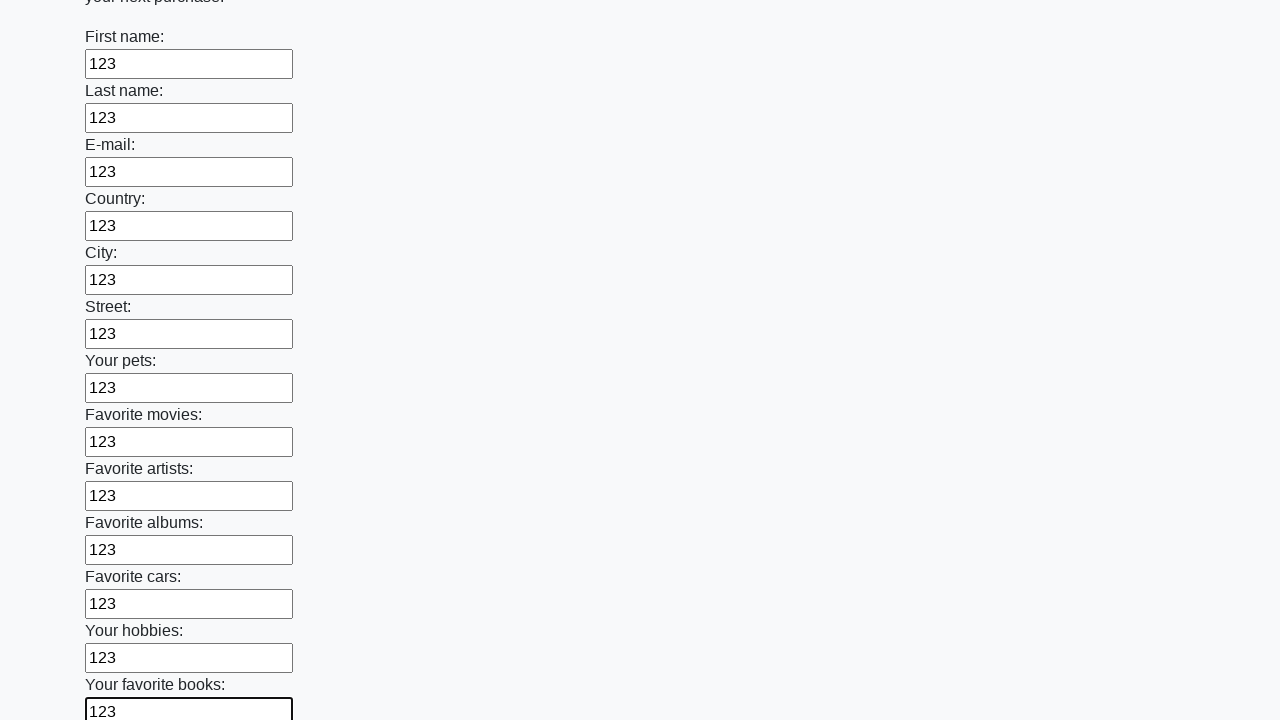

Filled a text input field with '123' on xpath=//input[@type='text'] >> nth=13
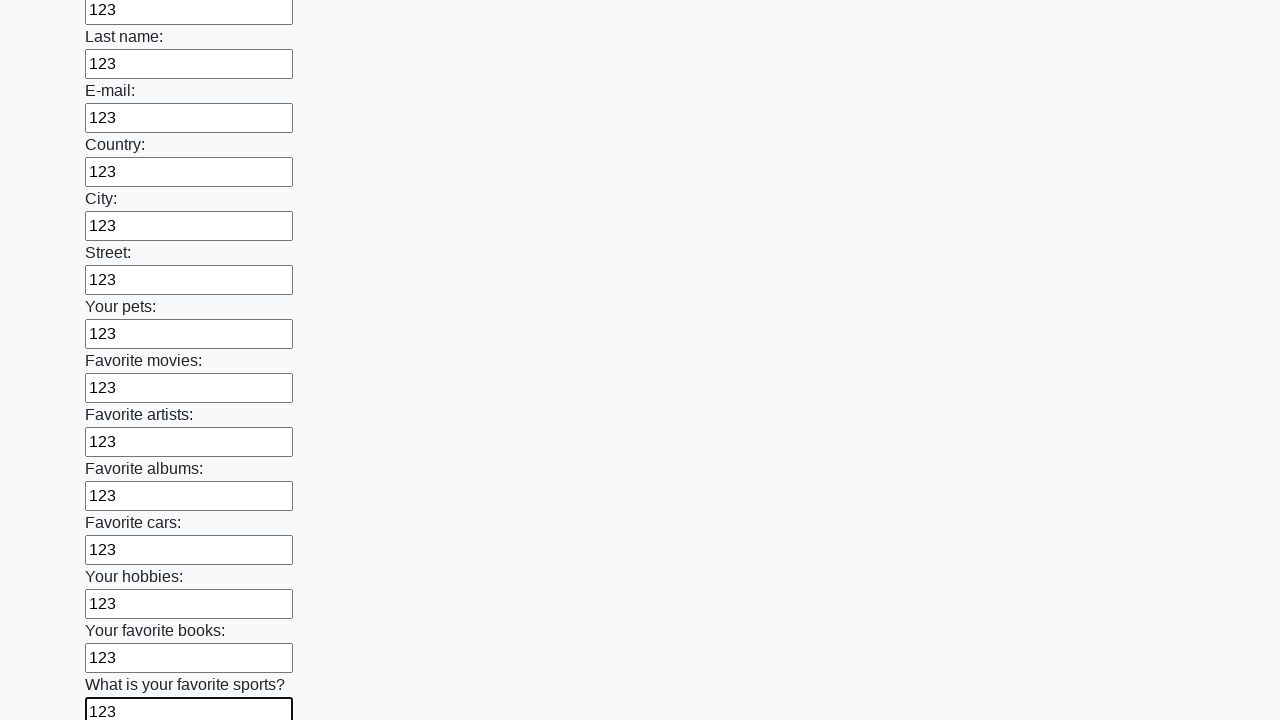

Filled a text input field with '123' on xpath=//input[@type='text'] >> nth=14
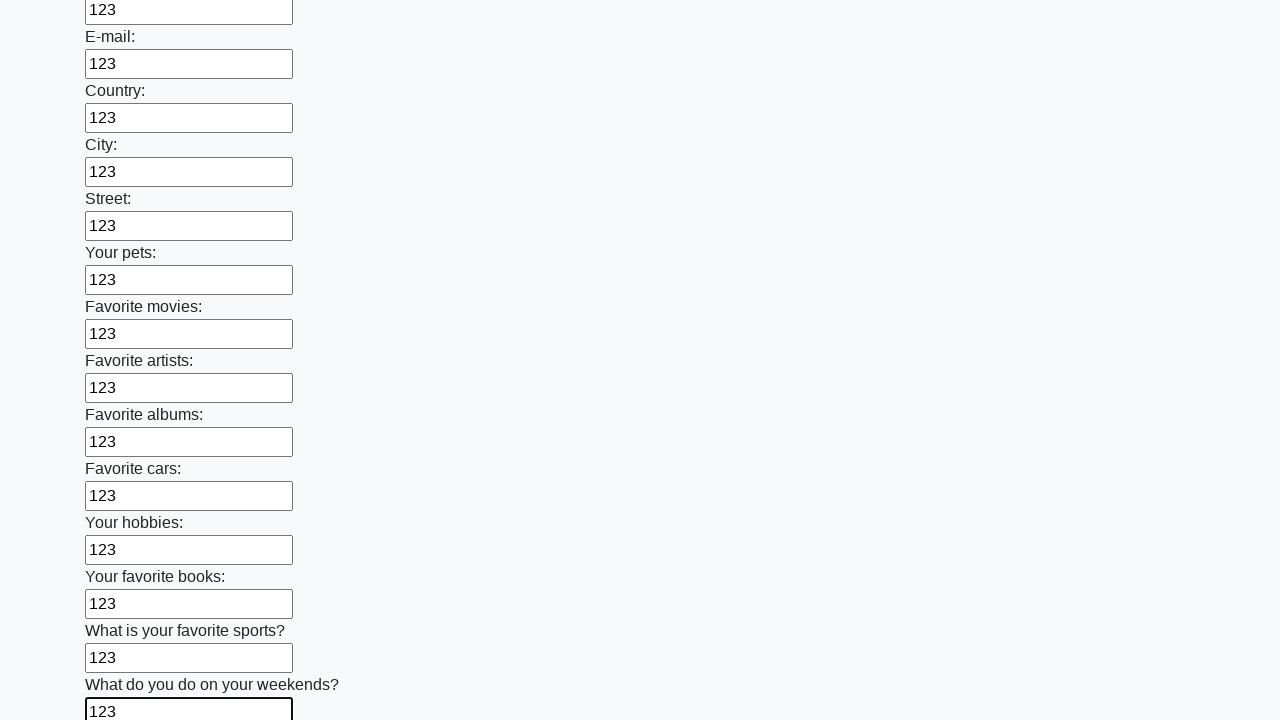

Filled a text input field with '123' on xpath=//input[@type='text'] >> nth=15
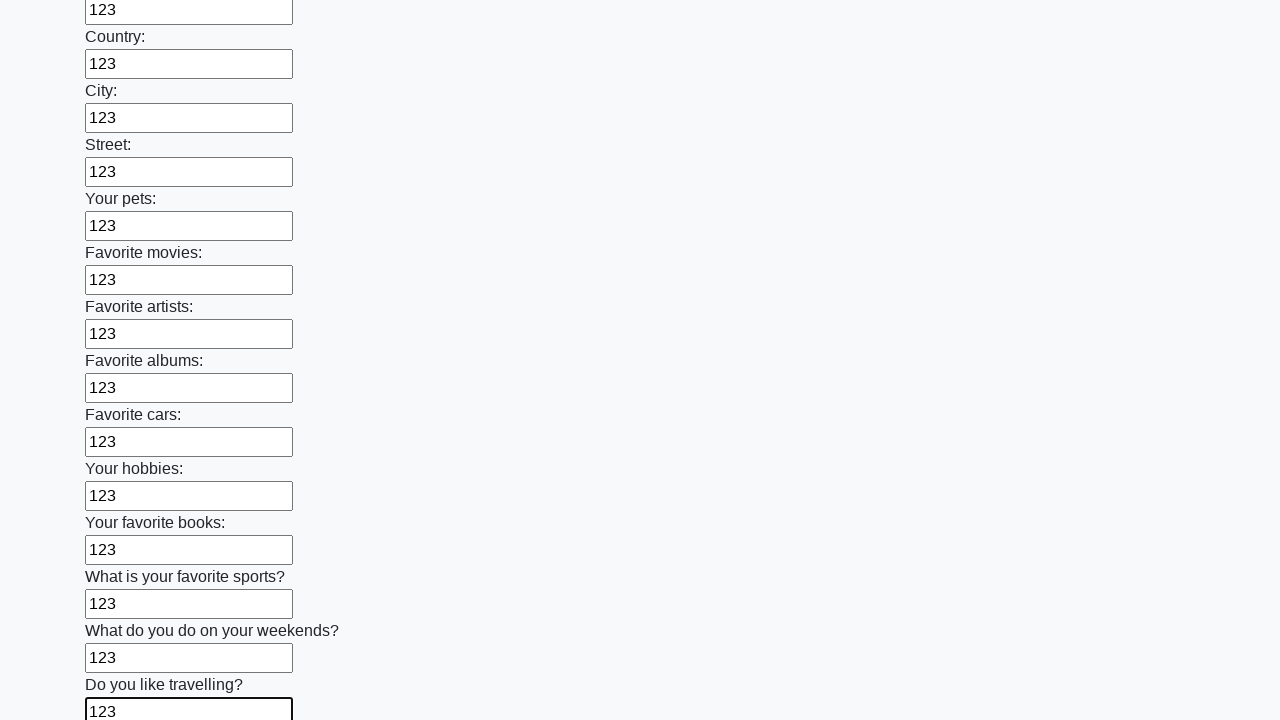

Filled a text input field with '123' on xpath=//input[@type='text'] >> nth=16
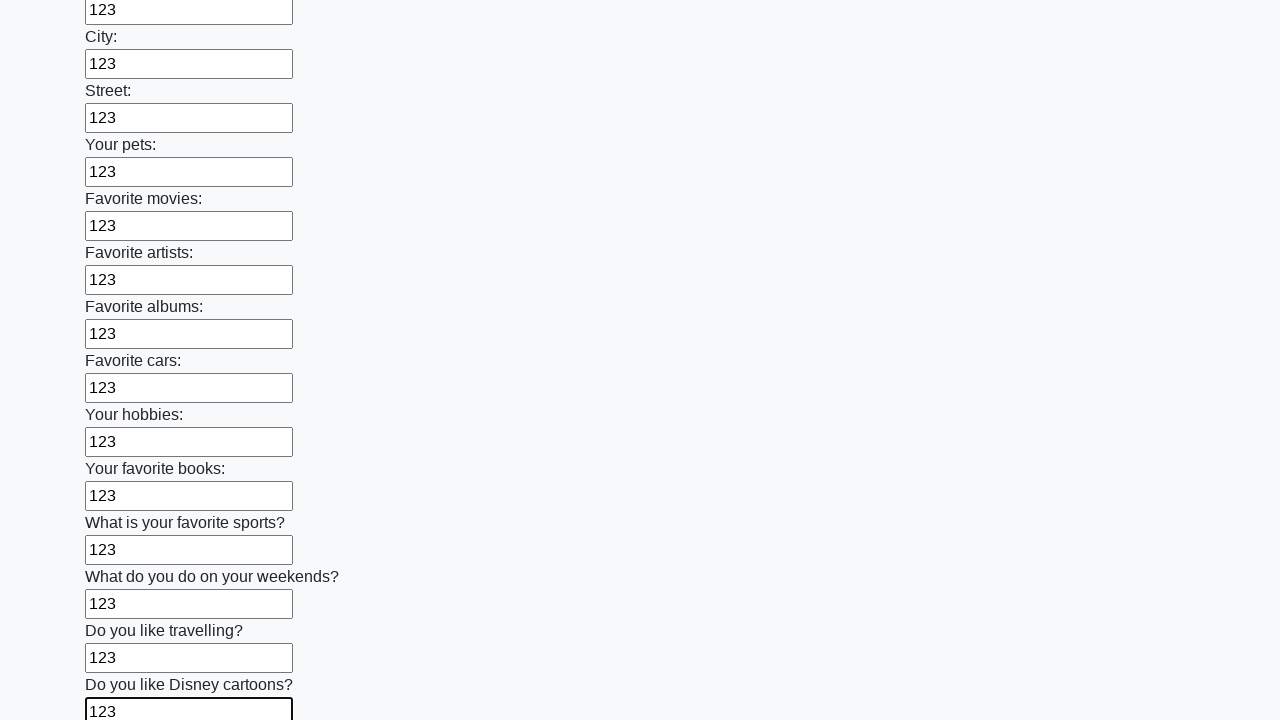

Filled a text input field with '123' on xpath=//input[@type='text'] >> nth=17
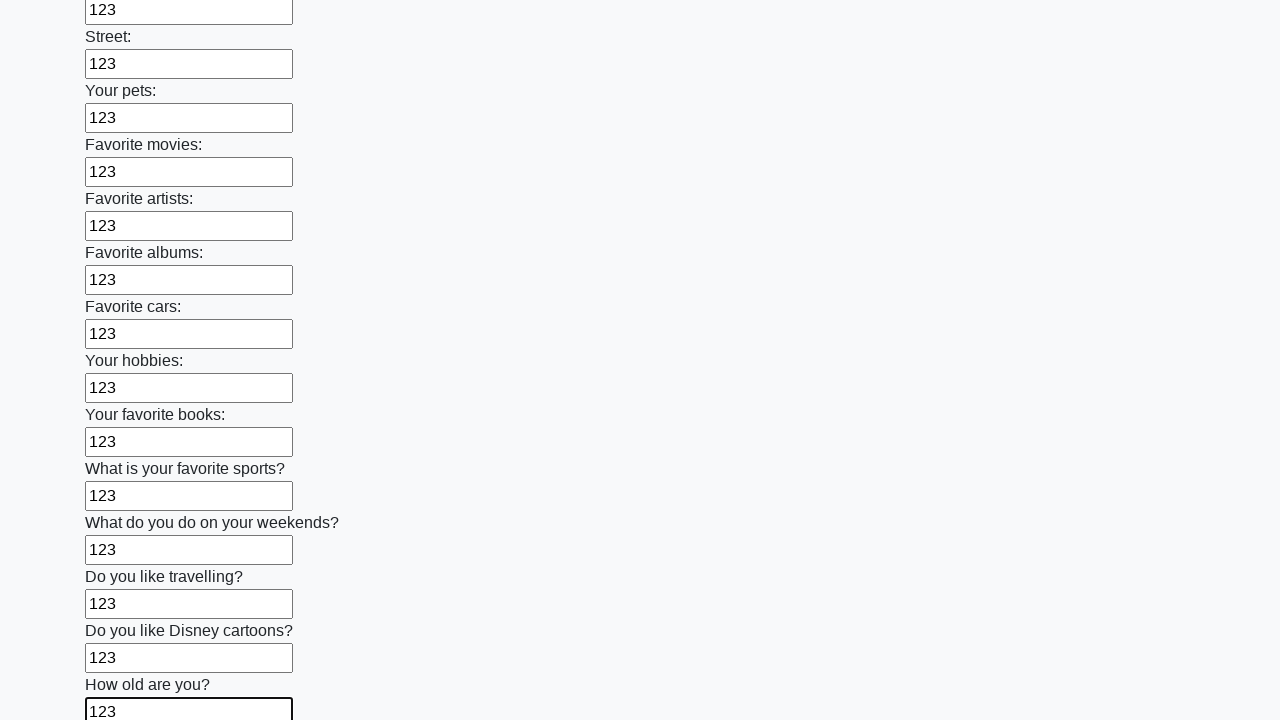

Filled a text input field with '123' on xpath=//input[@type='text'] >> nth=18
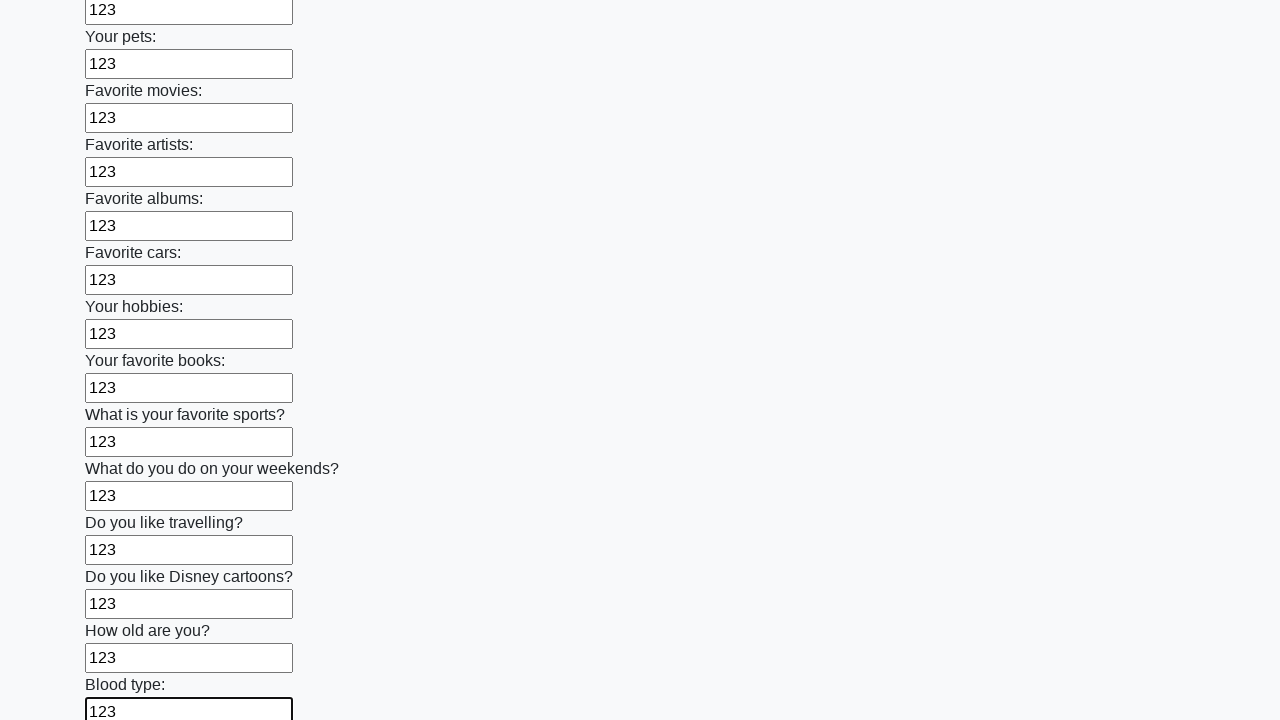

Filled a text input field with '123' on xpath=//input[@type='text'] >> nth=19
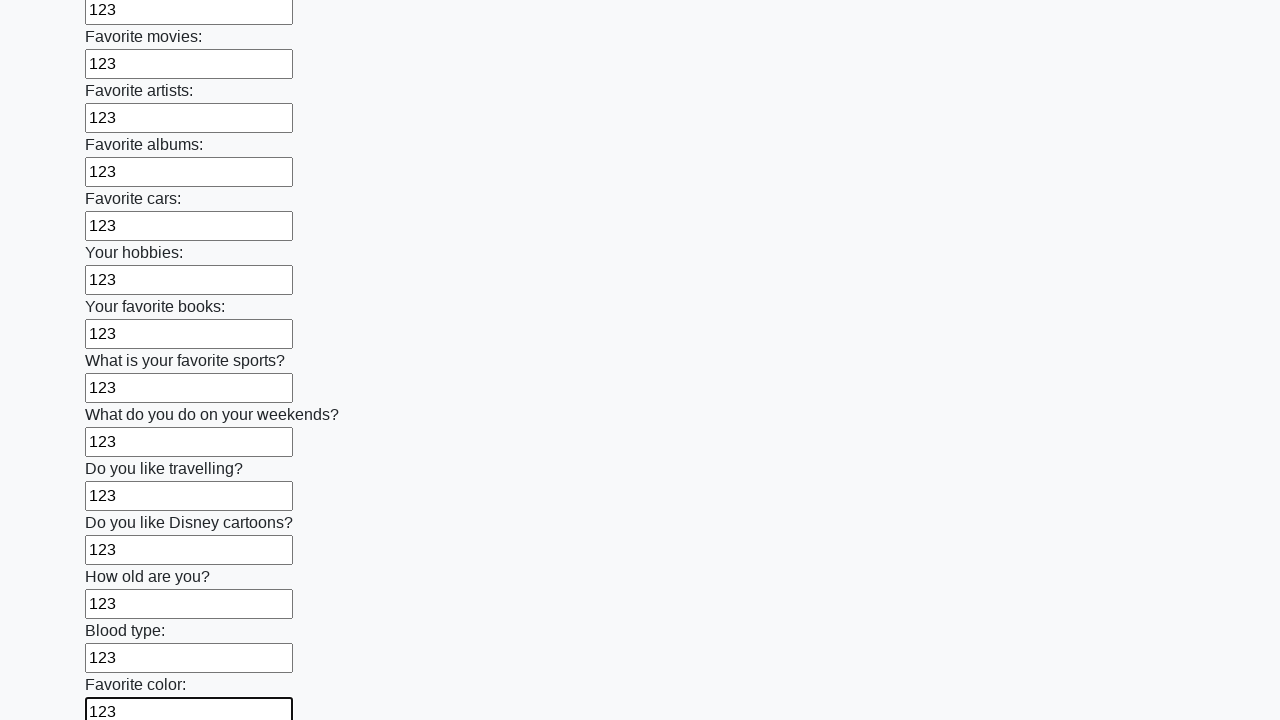

Filled a text input field with '123' on xpath=//input[@type='text'] >> nth=20
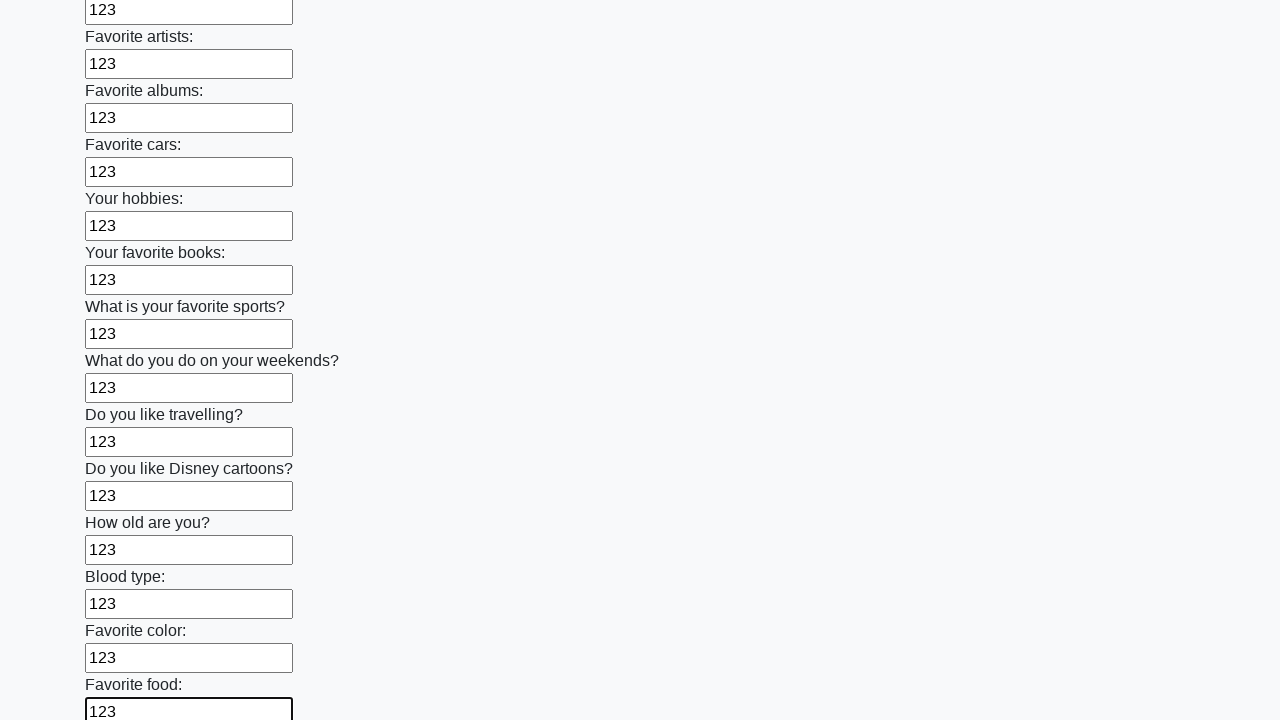

Filled a text input field with '123' on xpath=//input[@type='text'] >> nth=21
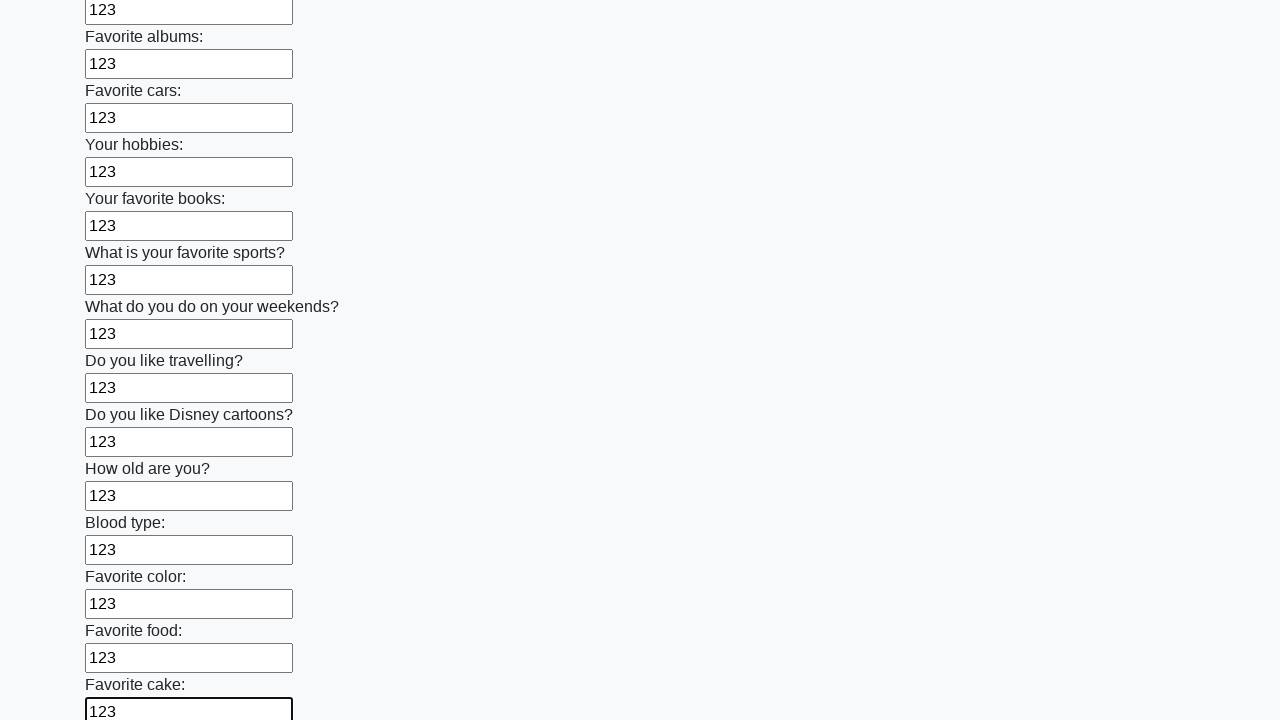

Filled a text input field with '123' on xpath=//input[@type='text'] >> nth=22
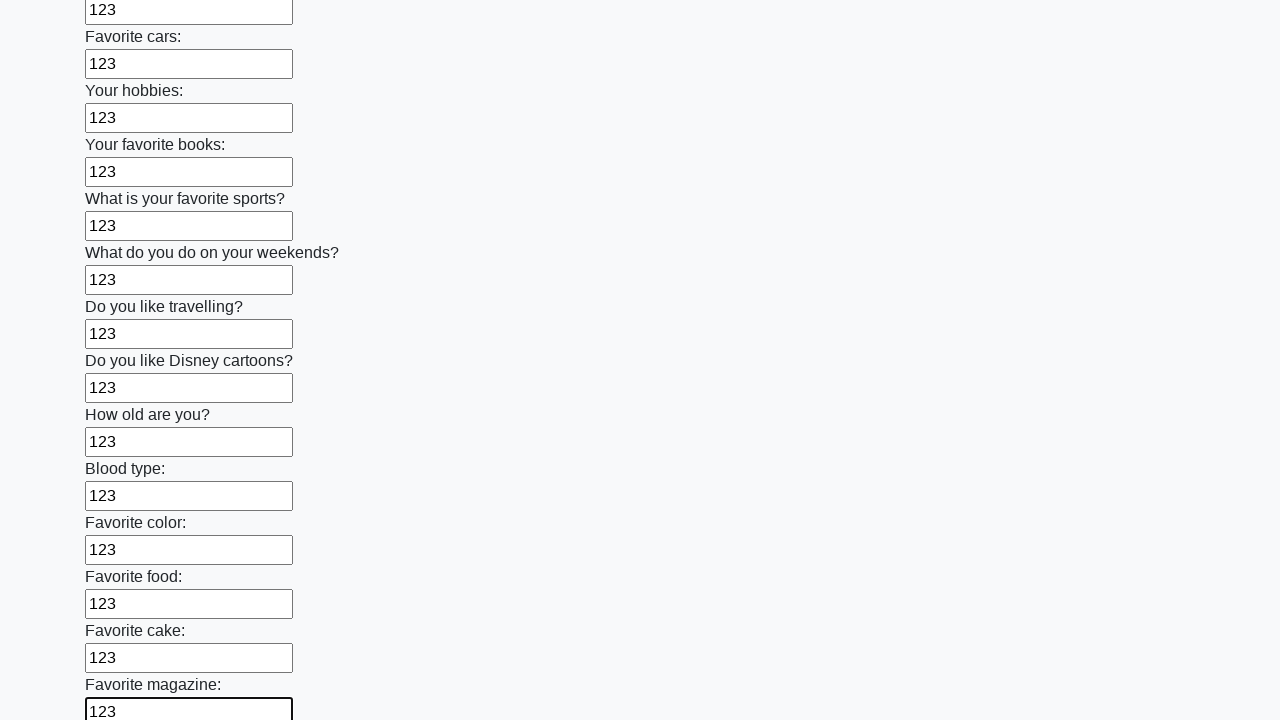

Filled a text input field with '123' on xpath=//input[@type='text'] >> nth=23
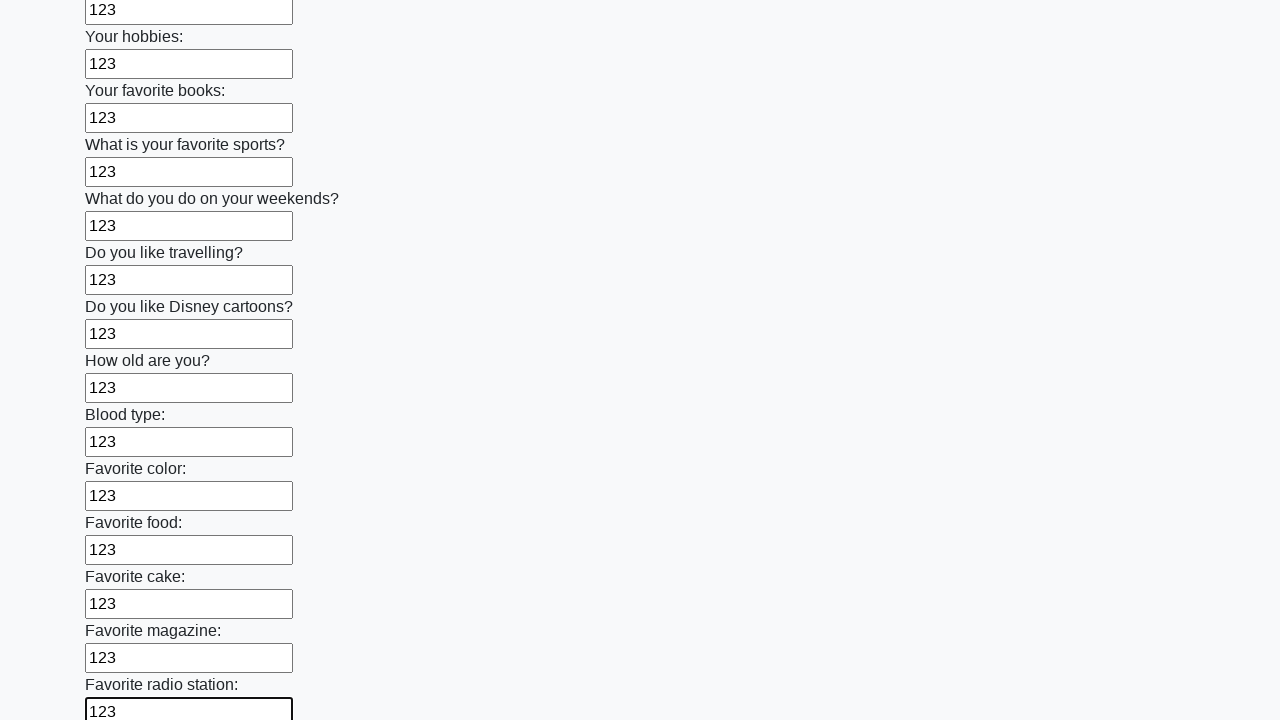

Filled a text input field with '123' on xpath=//input[@type='text'] >> nth=24
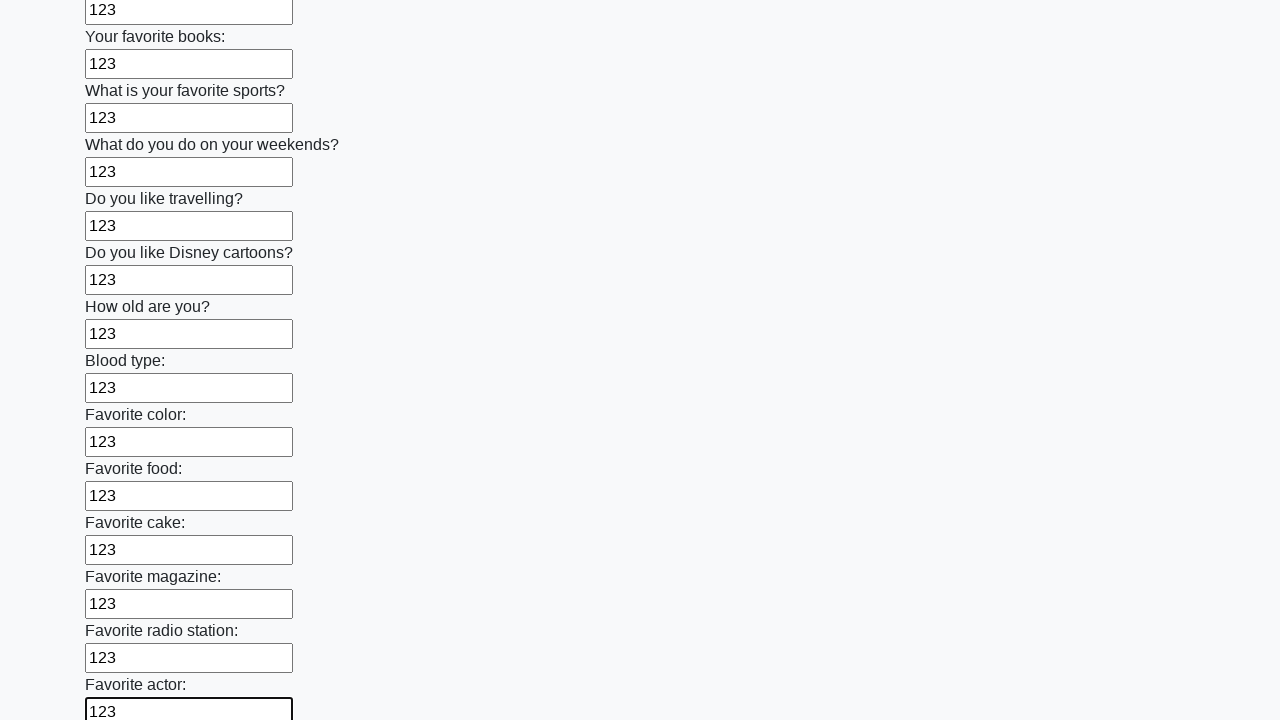

Filled a text input field with '123' on xpath=//input[@type='text'] >> nth=25
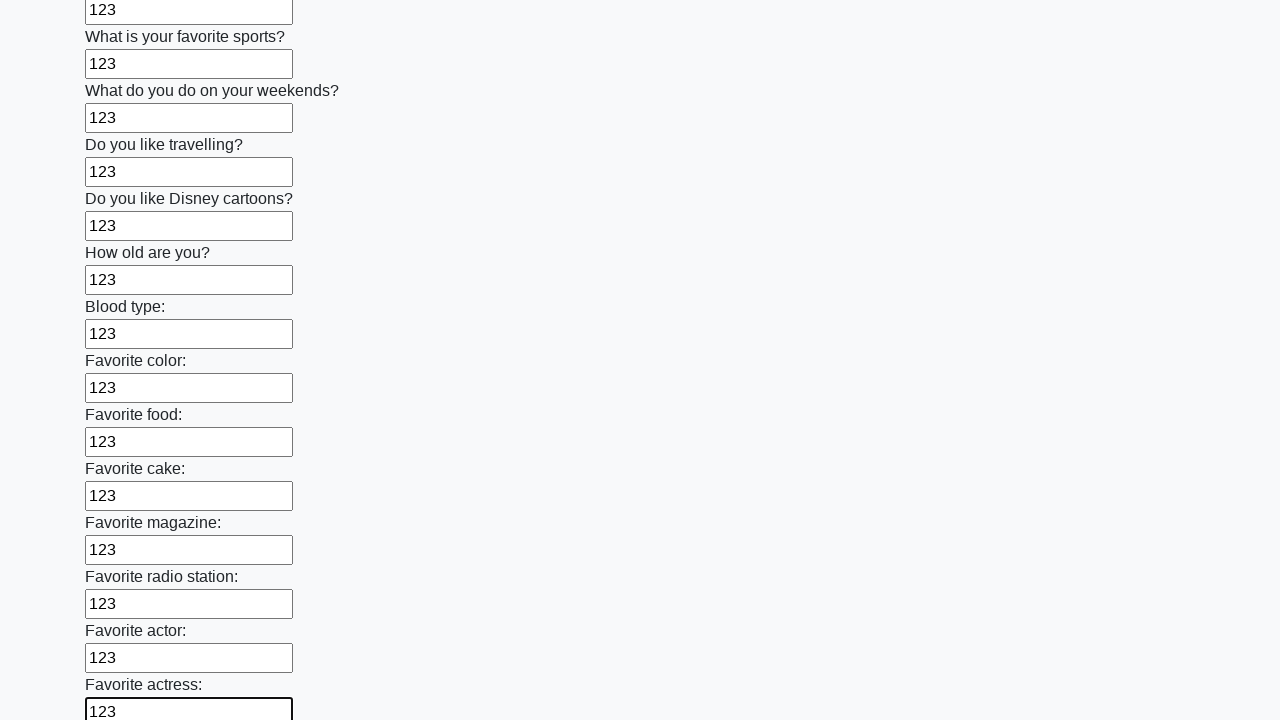

Filled a text input field with '123' on xpath=//input[@type='text'] >> nth=26
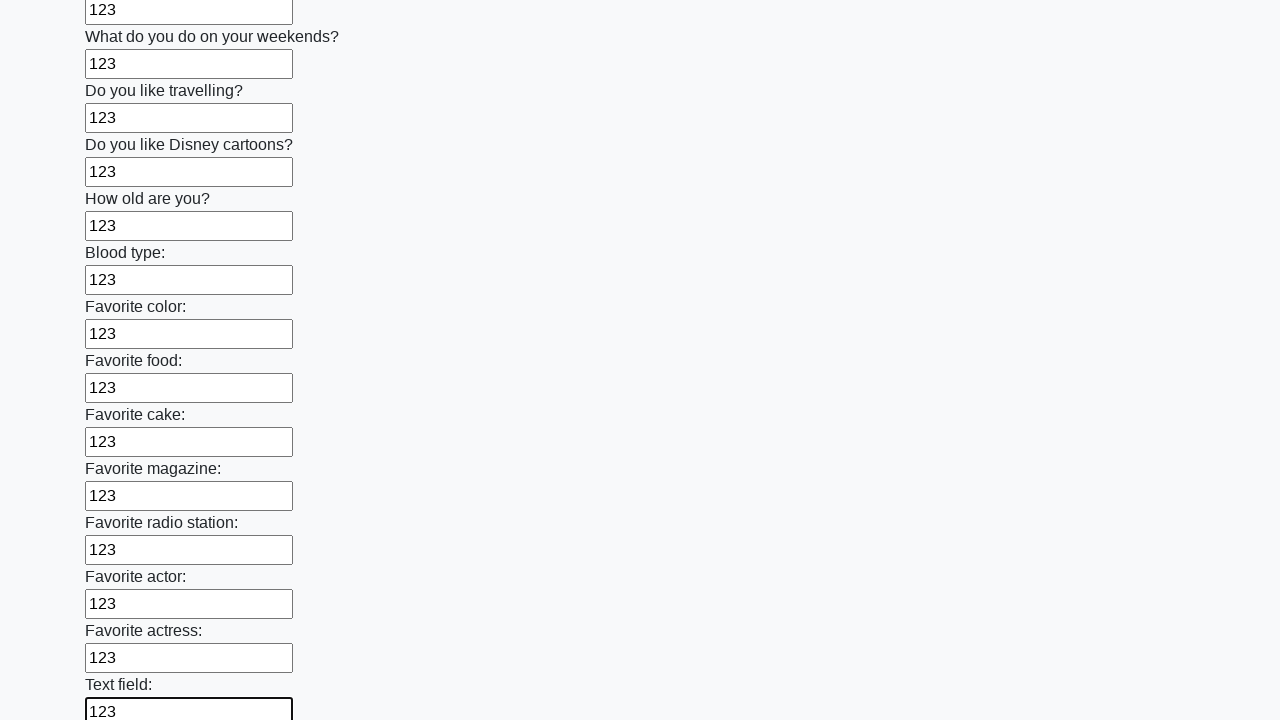

Filled a text input field with '123' on xpath=//input[@type='text'] >> nth=27
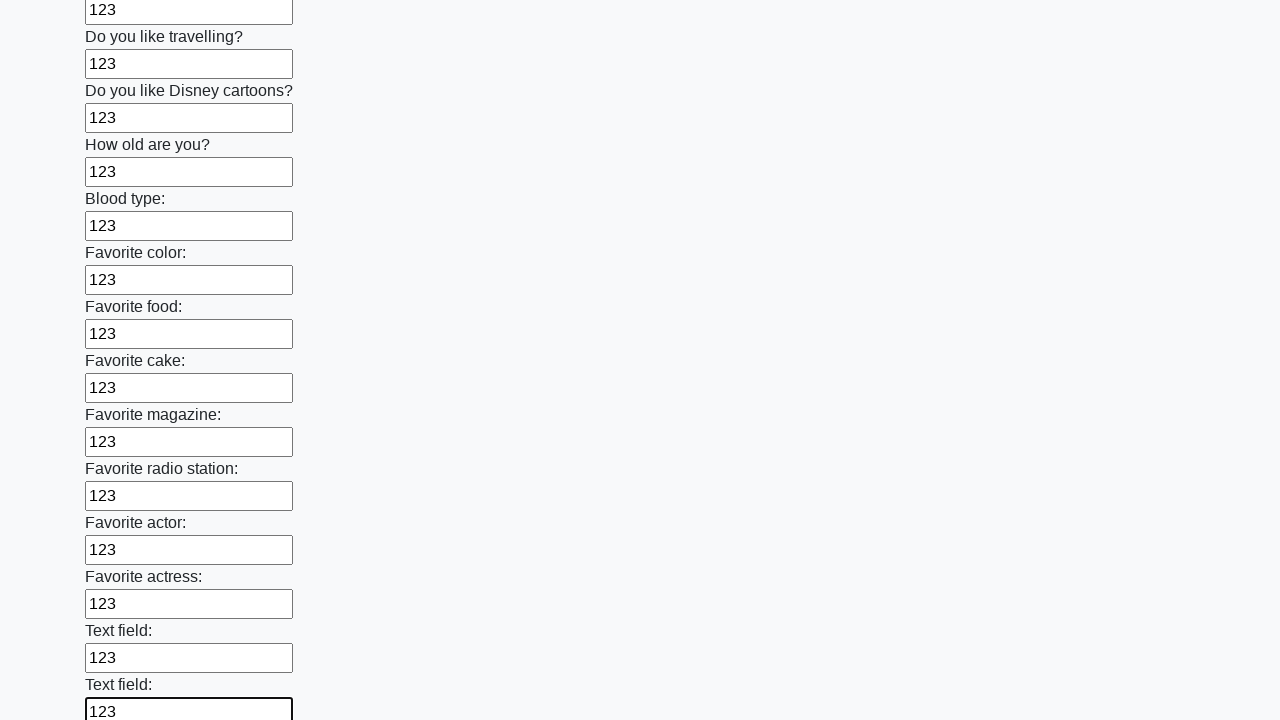

Filled a text input field with '123' on xpath=//input[@type='text'] >> nth=28
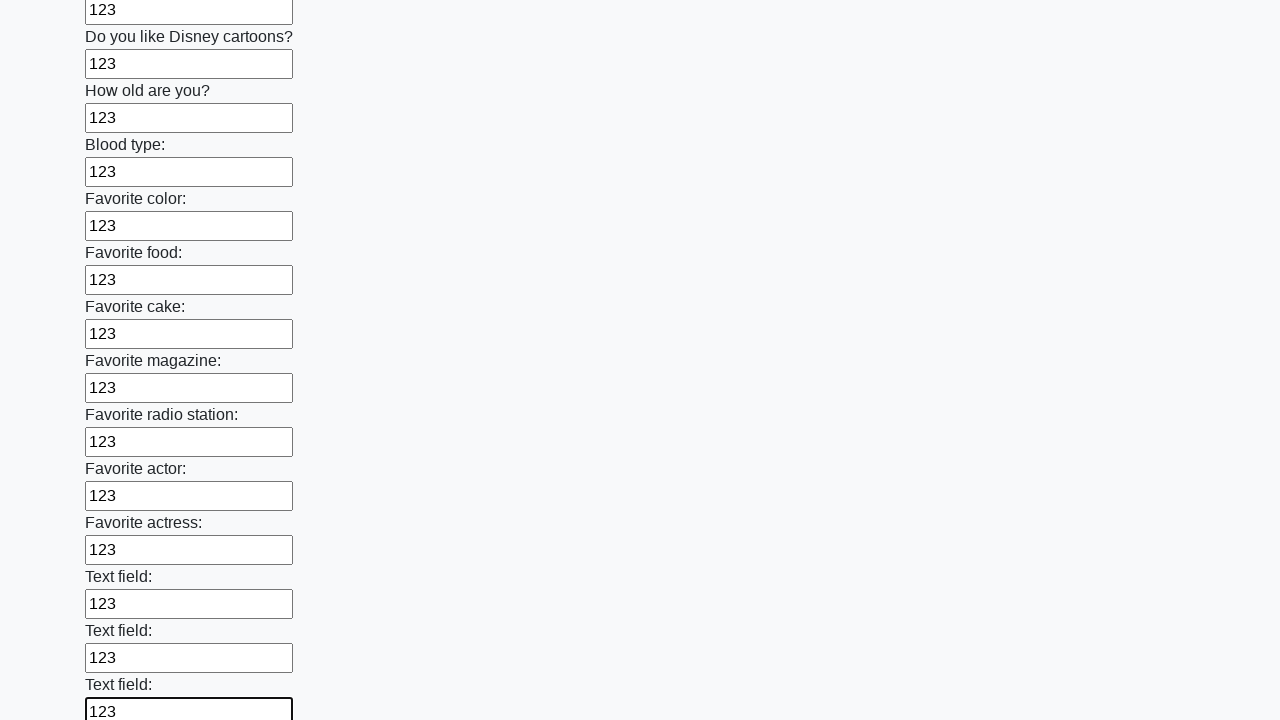

Filled a text input field with '123' on xpath=//input[@type='text'] >> nth=29
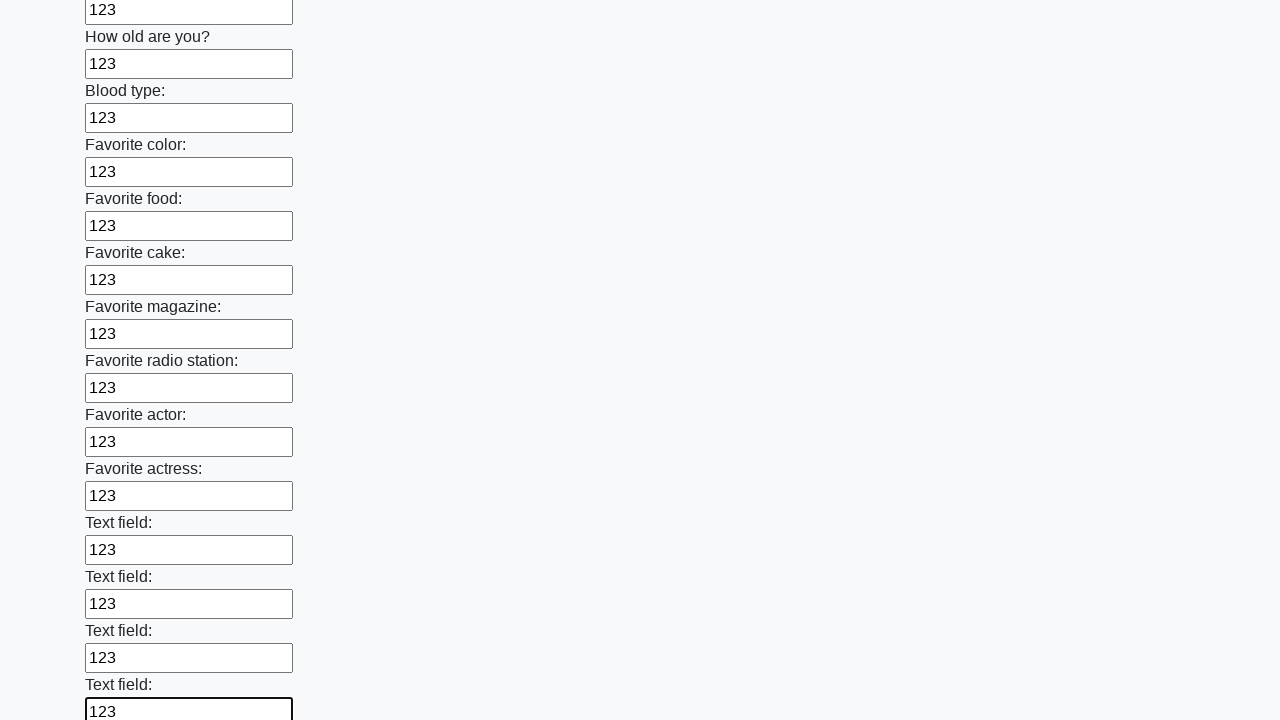

Filled a text input field with '123' on xpath=//input[@type='text'] >> nth=30
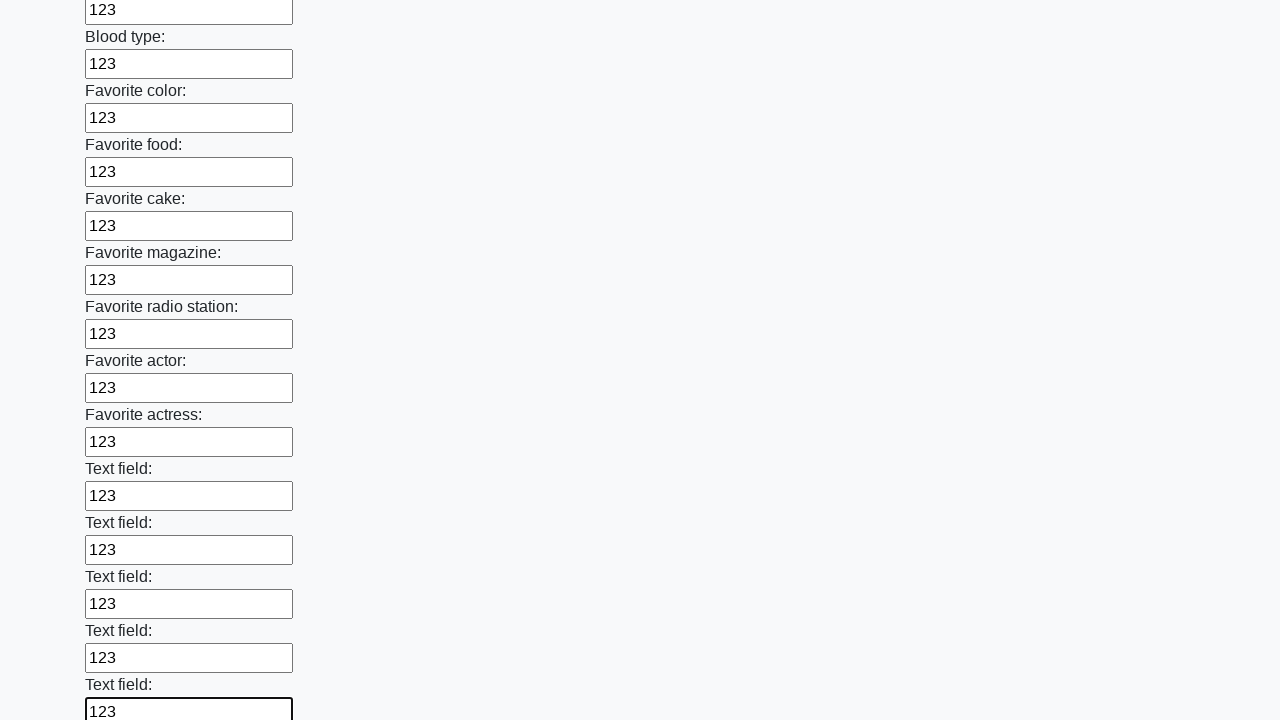

Filled a text input field with '123' on xpath=//input[@type='text'] >> nth=31
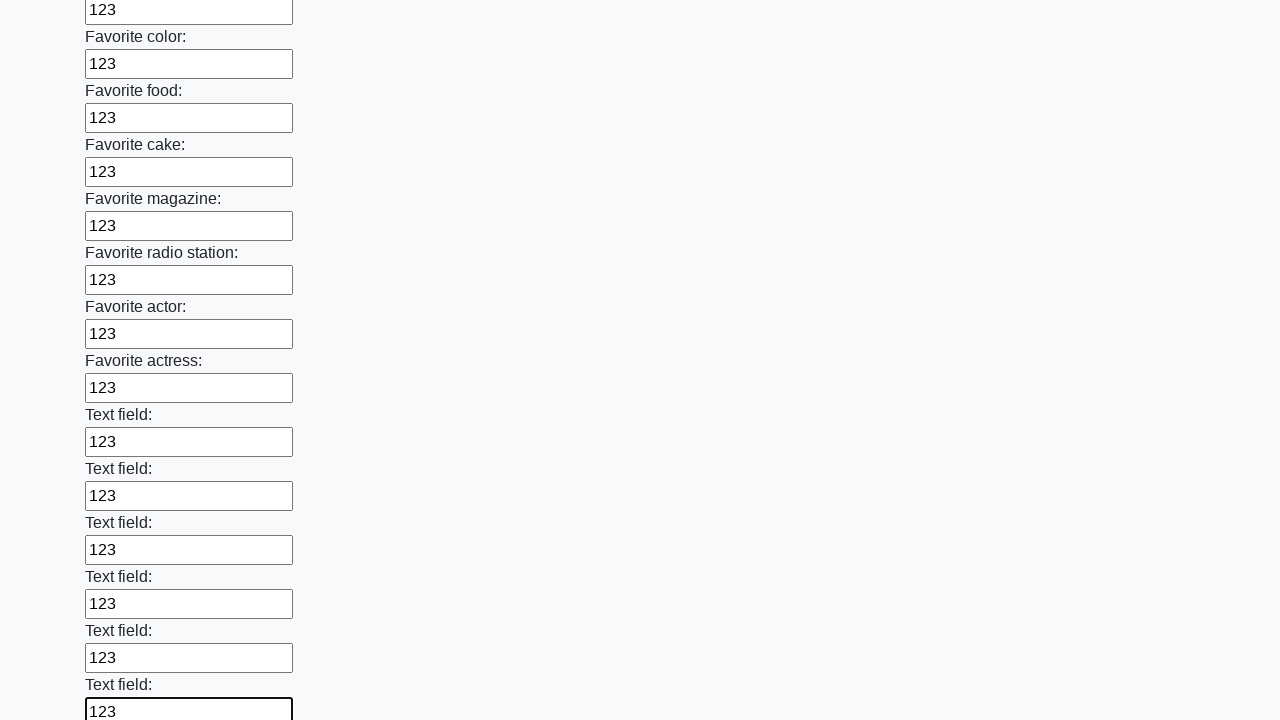

Filled a text input field with '123' on xpath=//input[@type='text'] >> nth=32
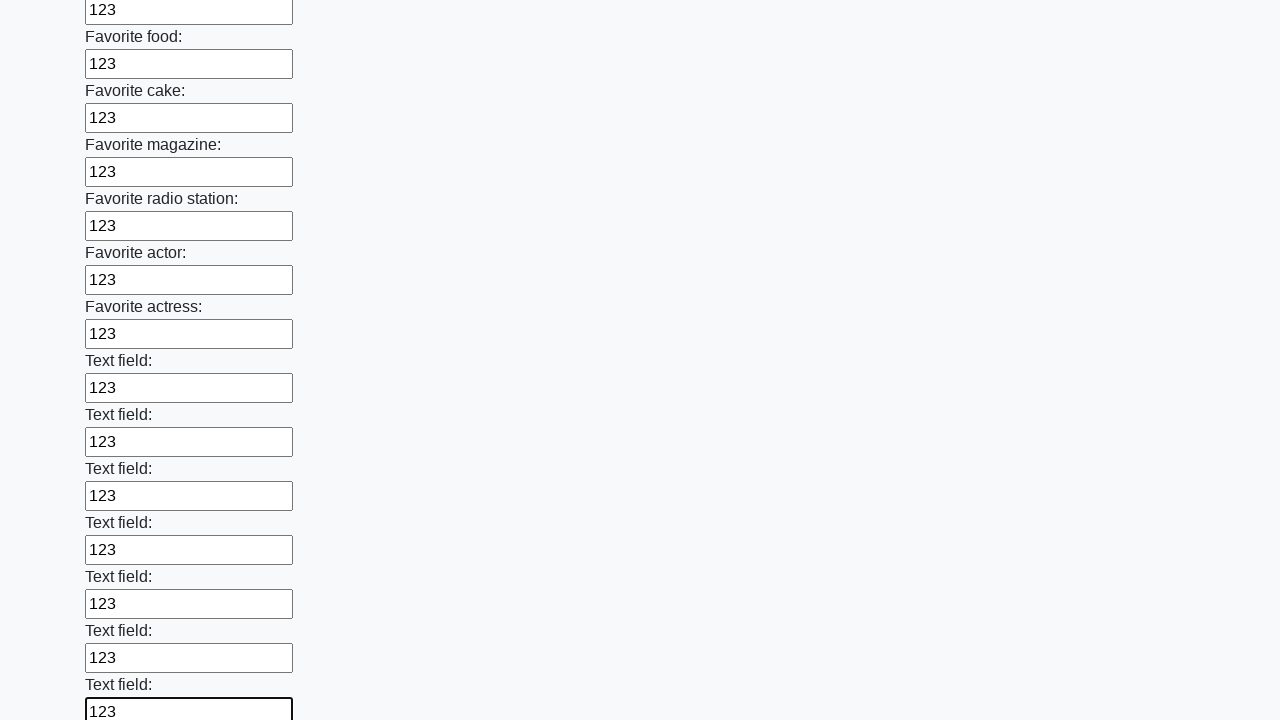

Filled a text input field with '123' on xpath=//input[@type='text'] >> nth=33
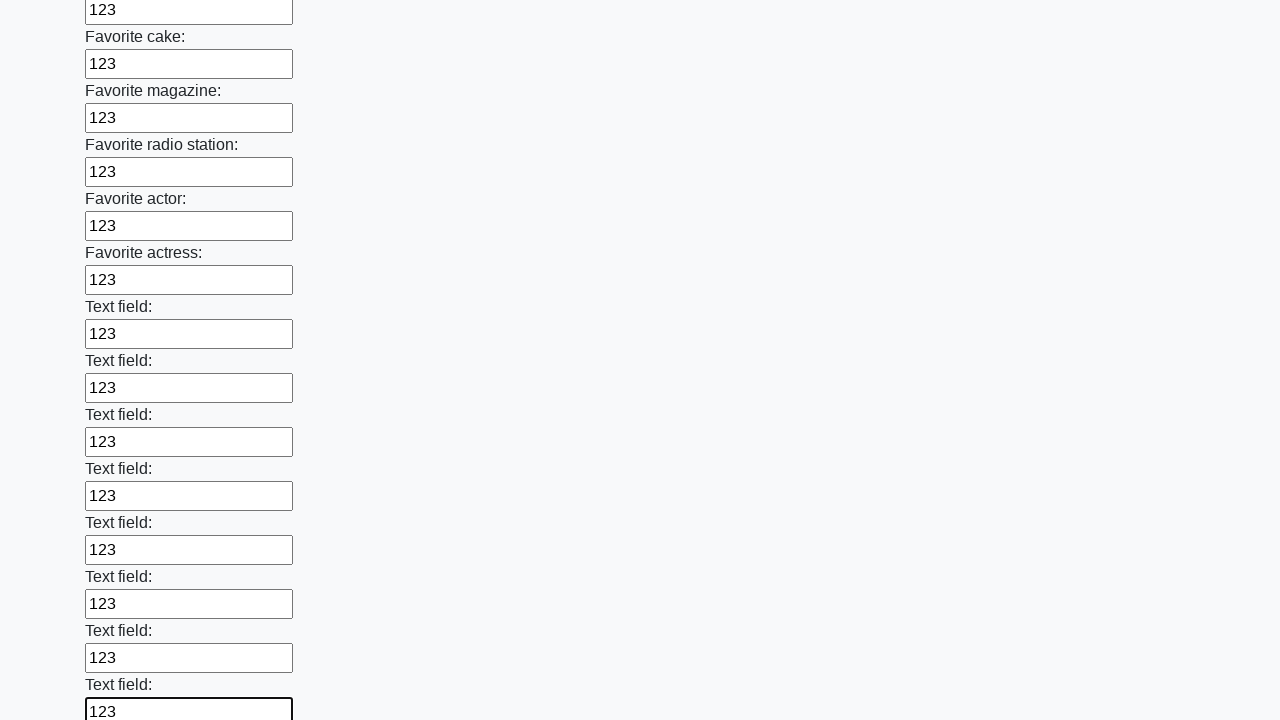

Filled a text input field with '123' on xpath=//input[@type='text'] >> nth=34
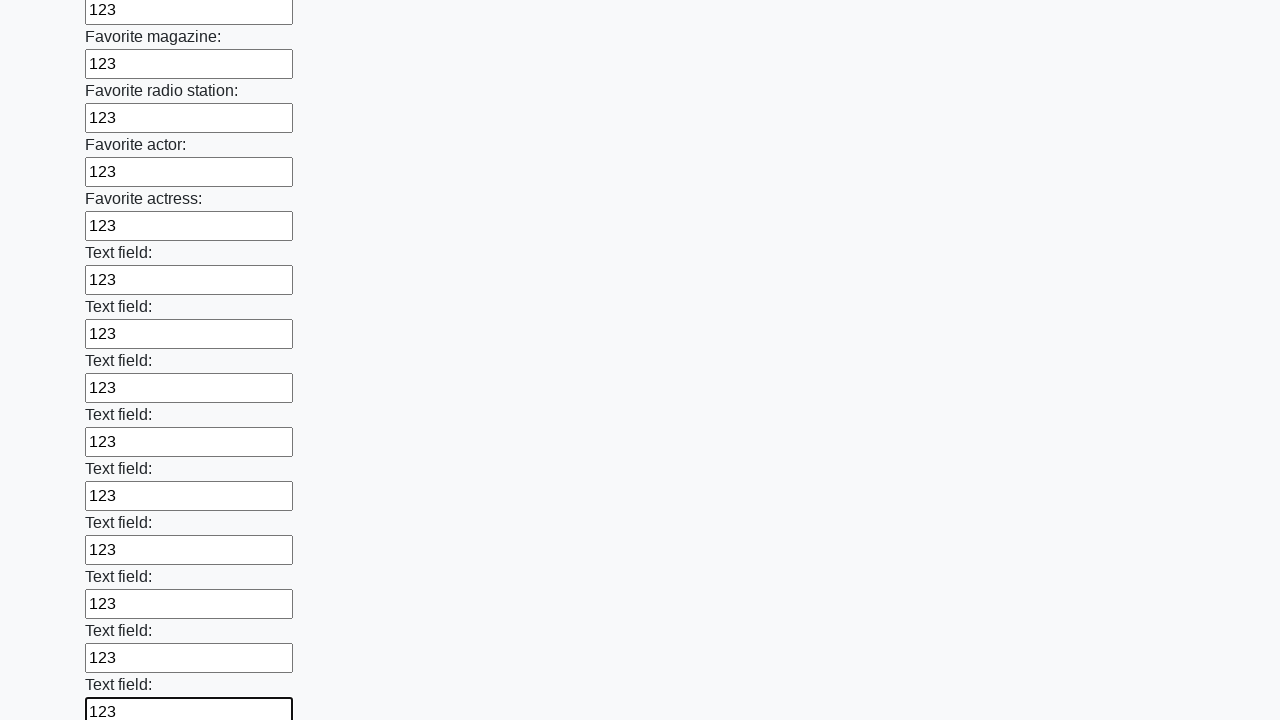

Filled a text input field with '123' on xpath=//input[@type='text'] >> nth=35
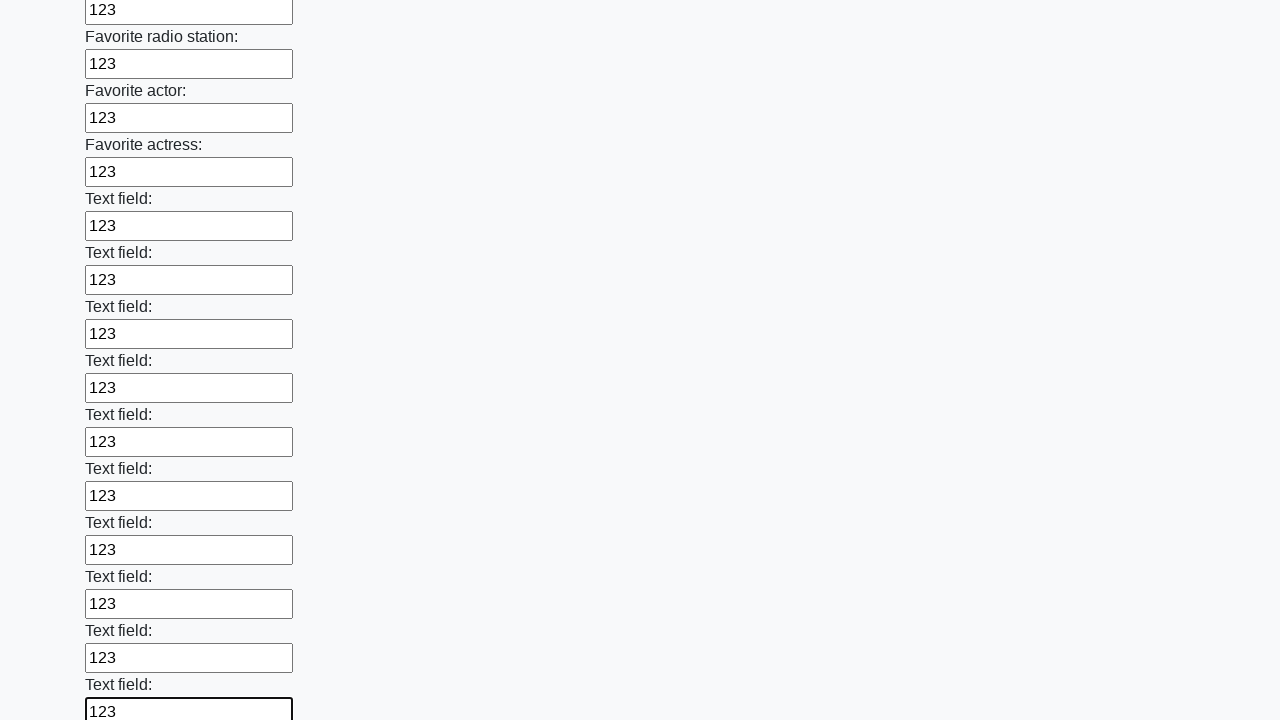

Filled a text input field with '123' on xpath=//input[@type='text'] >> nth=36
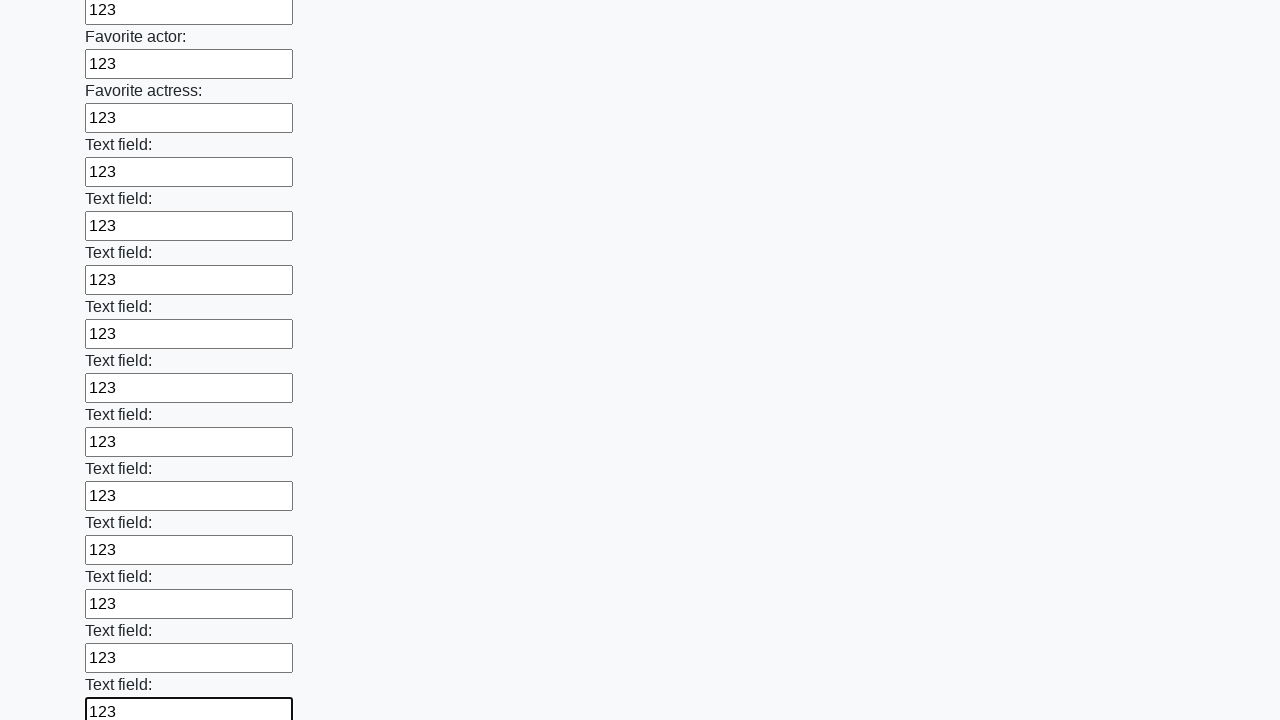

Filled a text input field with '123' on xpath=//input[@type='text'] >> nth=37
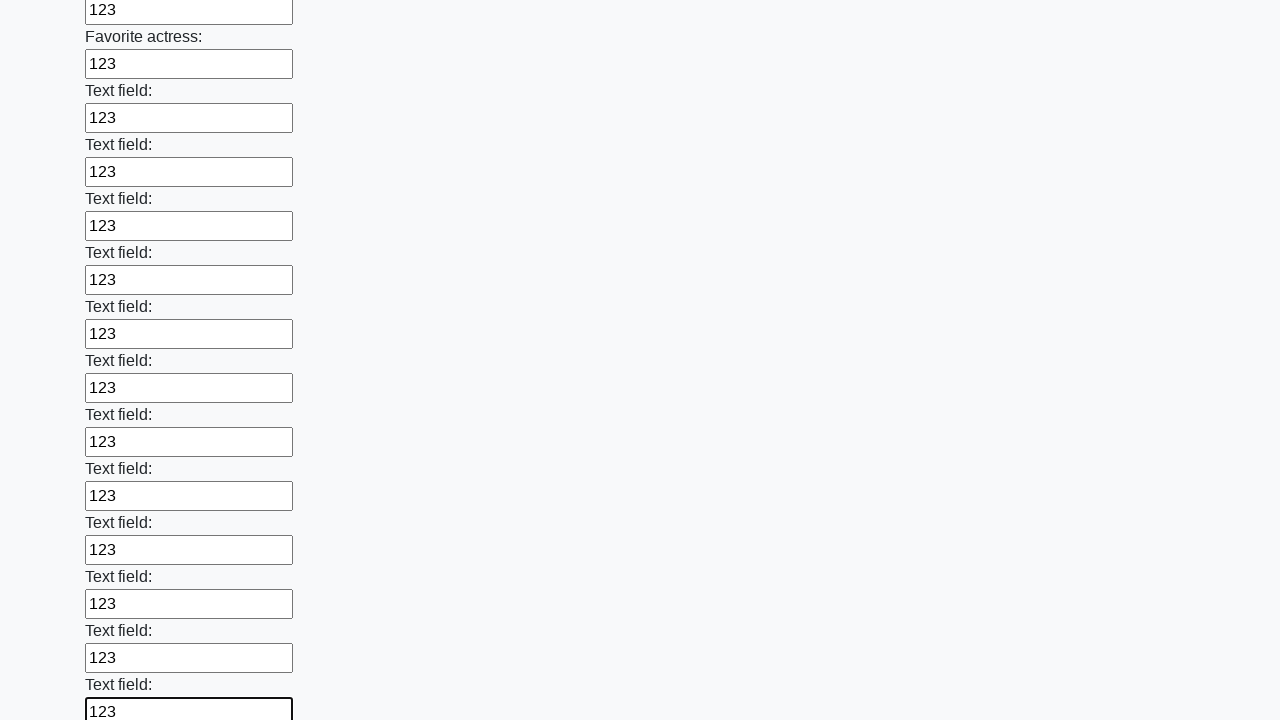

Filled a text input field with '123' on xpath=//input[@type='text'] >> nth=38
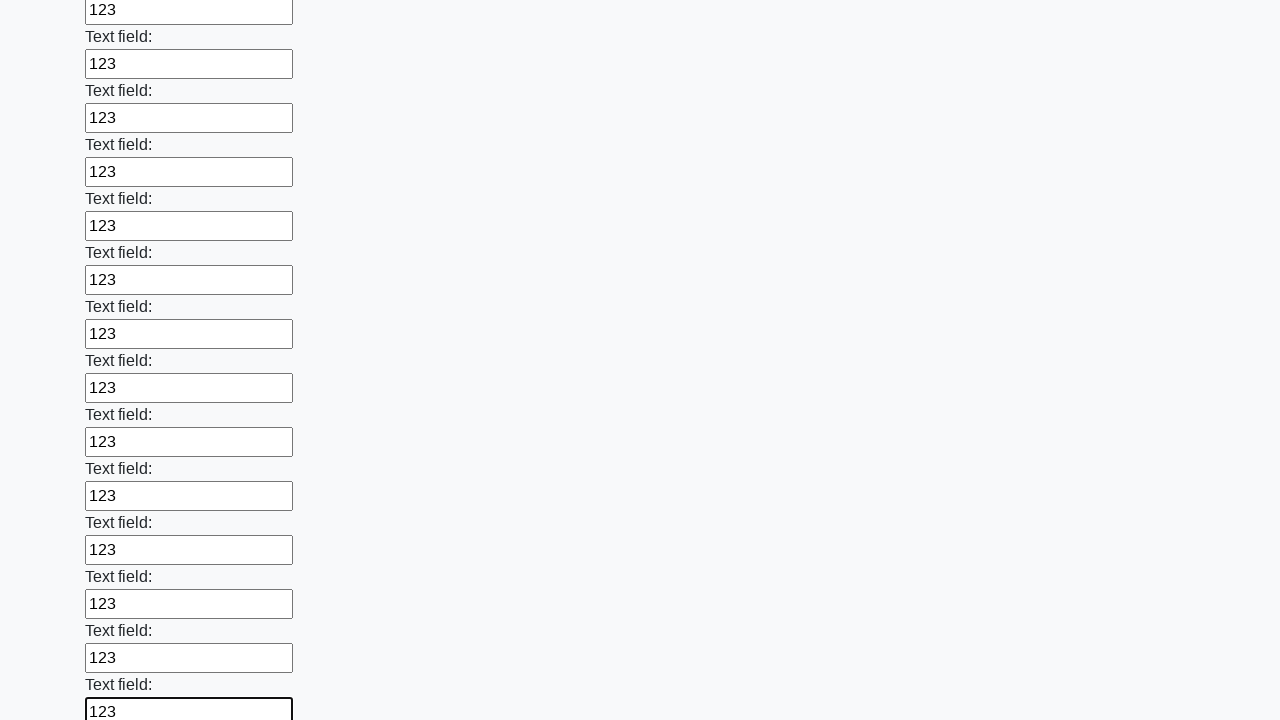

Filled a text input field with '123' on xpath=//input[@type='text'] >> nth=39
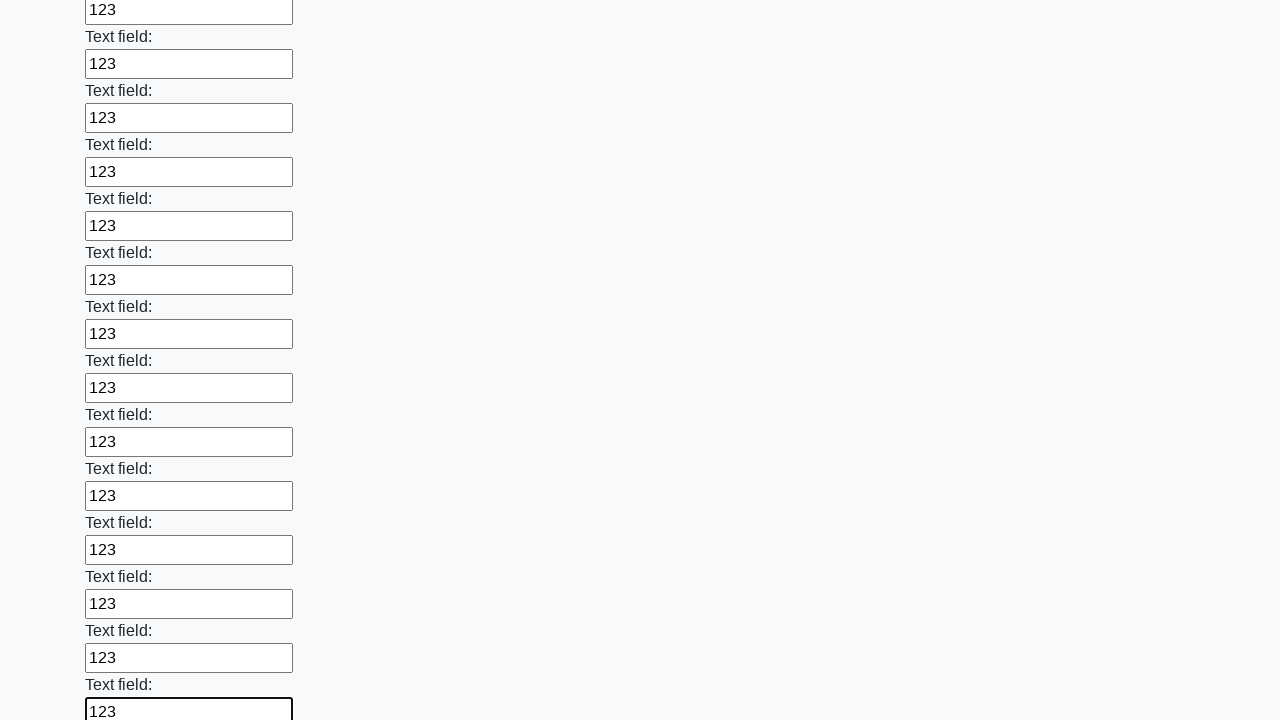

Filled a text input field with '123' on xpath=//input[@type='text'] >> nth=40
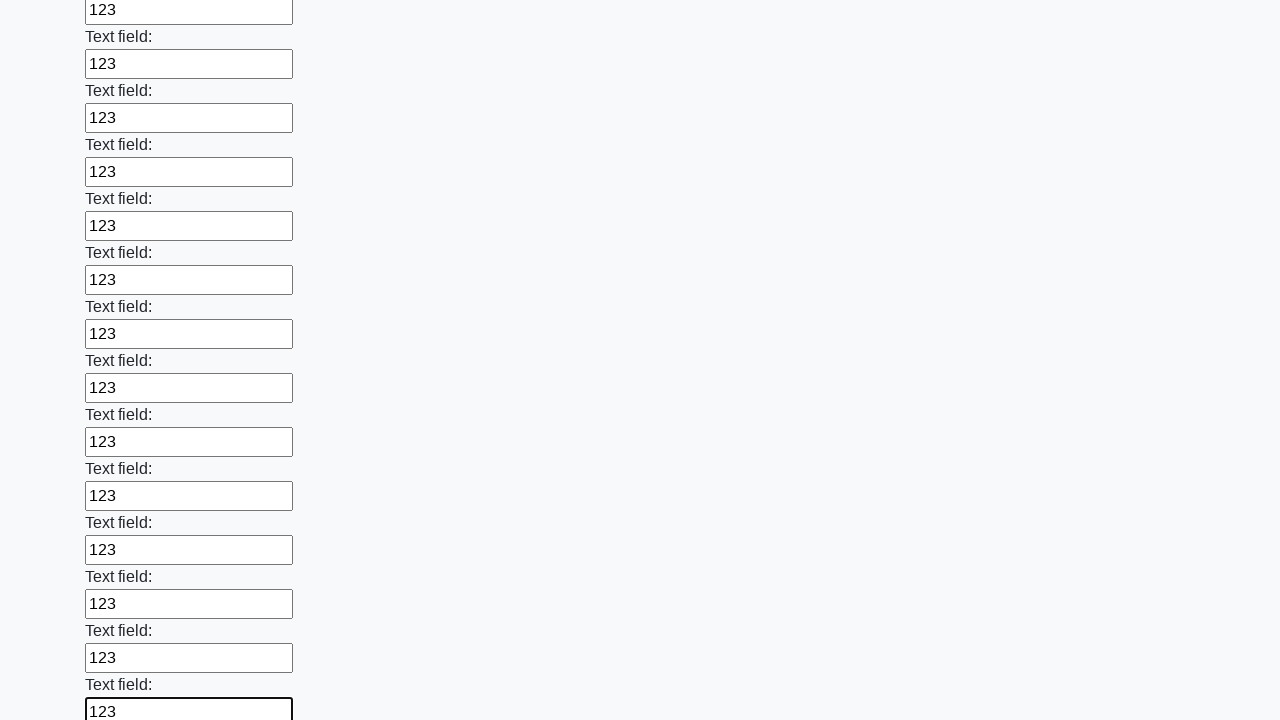

Filled a text input field with '123' on xpath=//input[@type='text'] >> nth=41
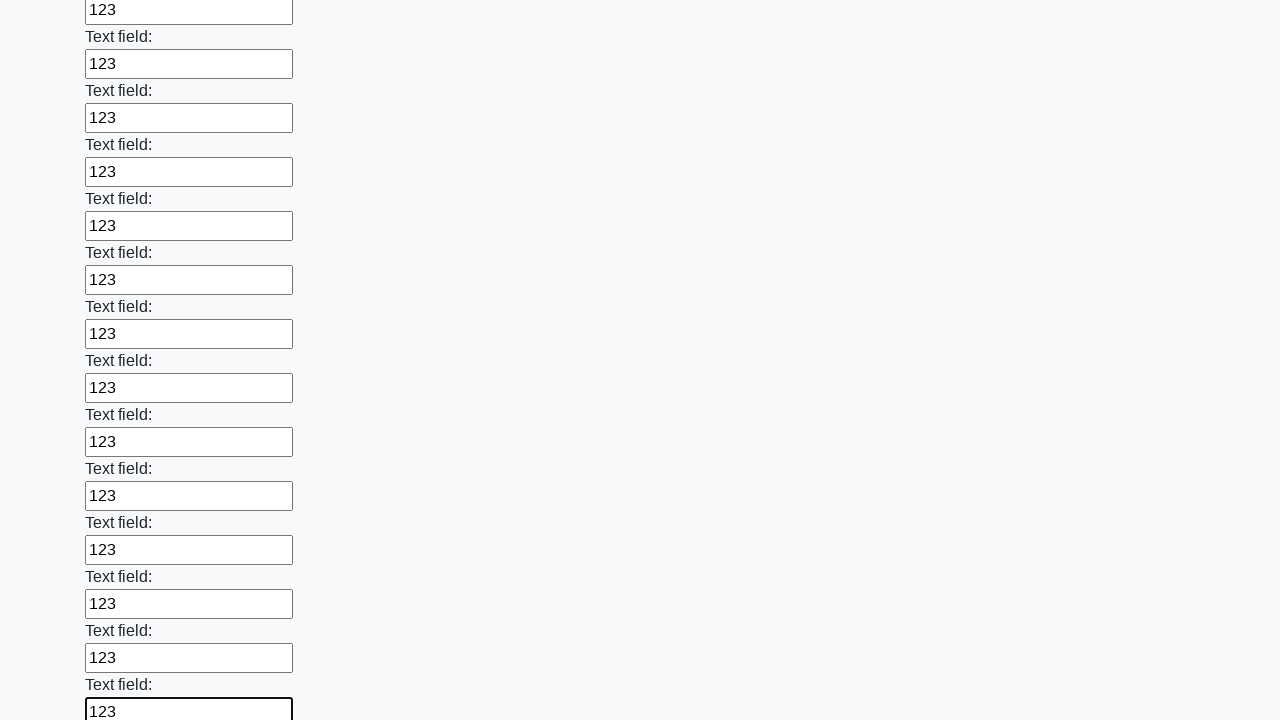

Filled a text input field with '123' on xpath=//input[@type='text'] >> nth=42
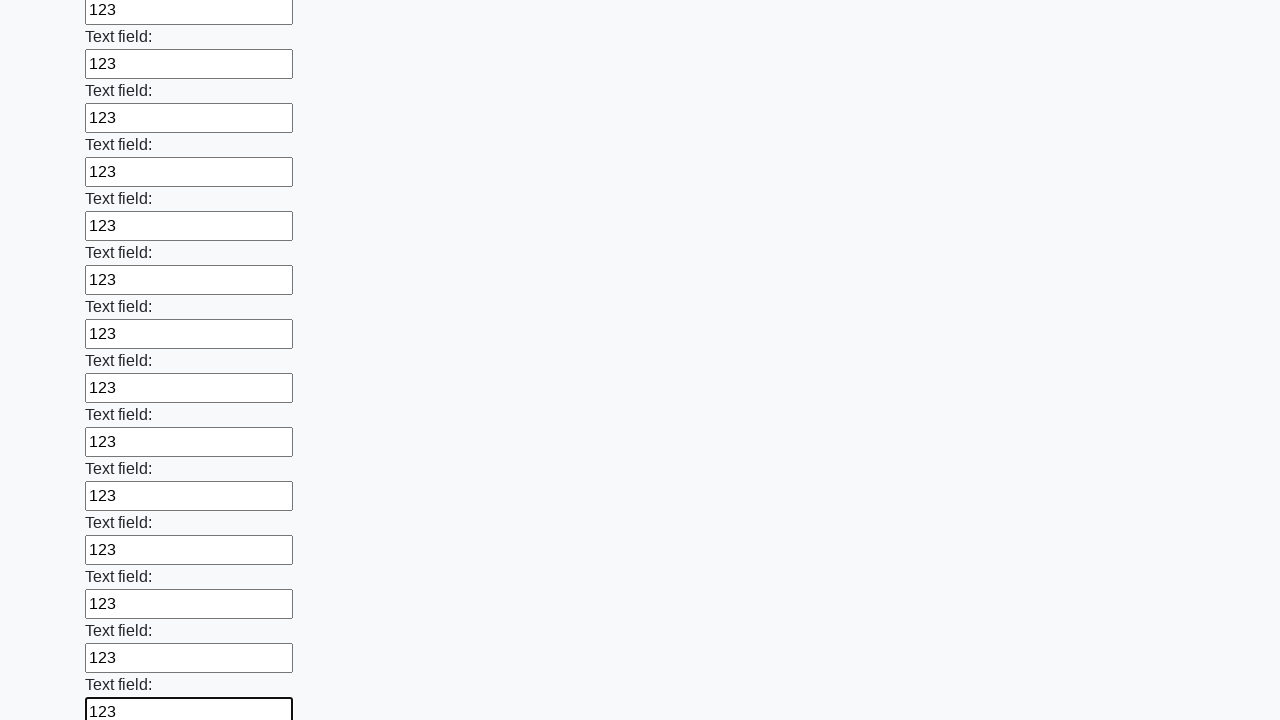

Filled a text input field with '123' on xpath=//input[@type='text'] >> nth=43
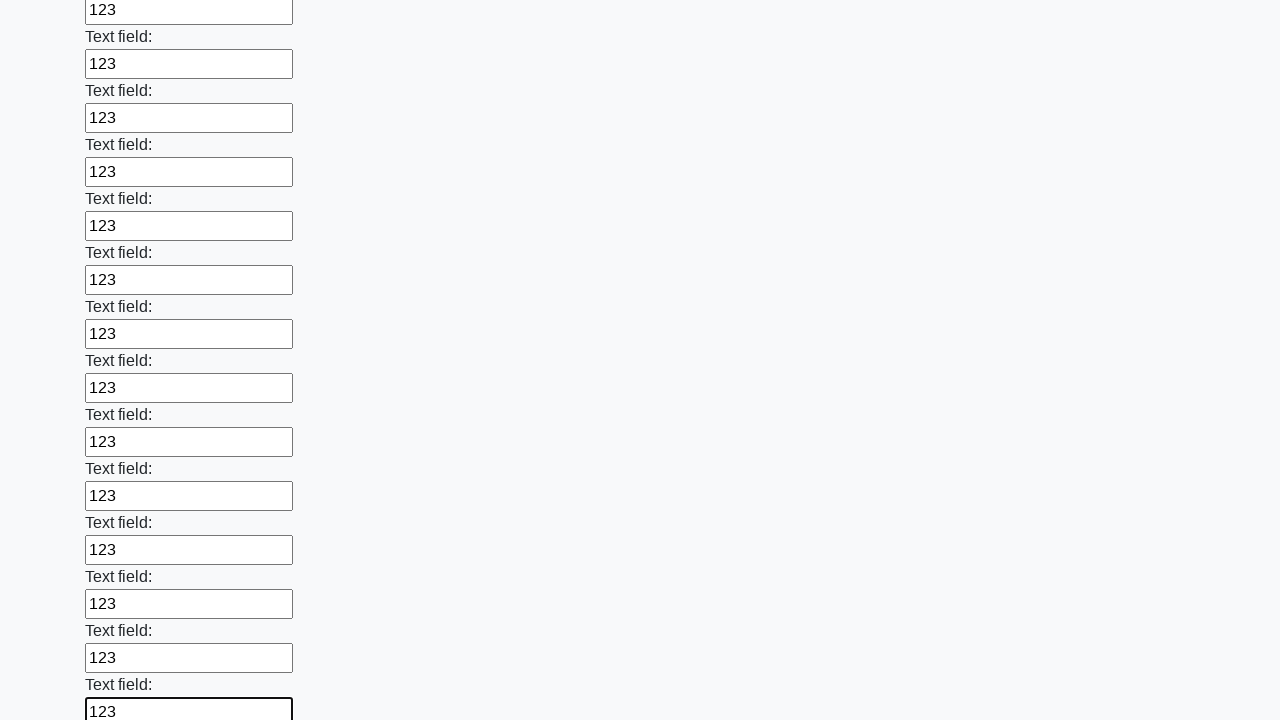

Filled a text input field with '123' on xpath=//input[@type='text'] >> nth=44
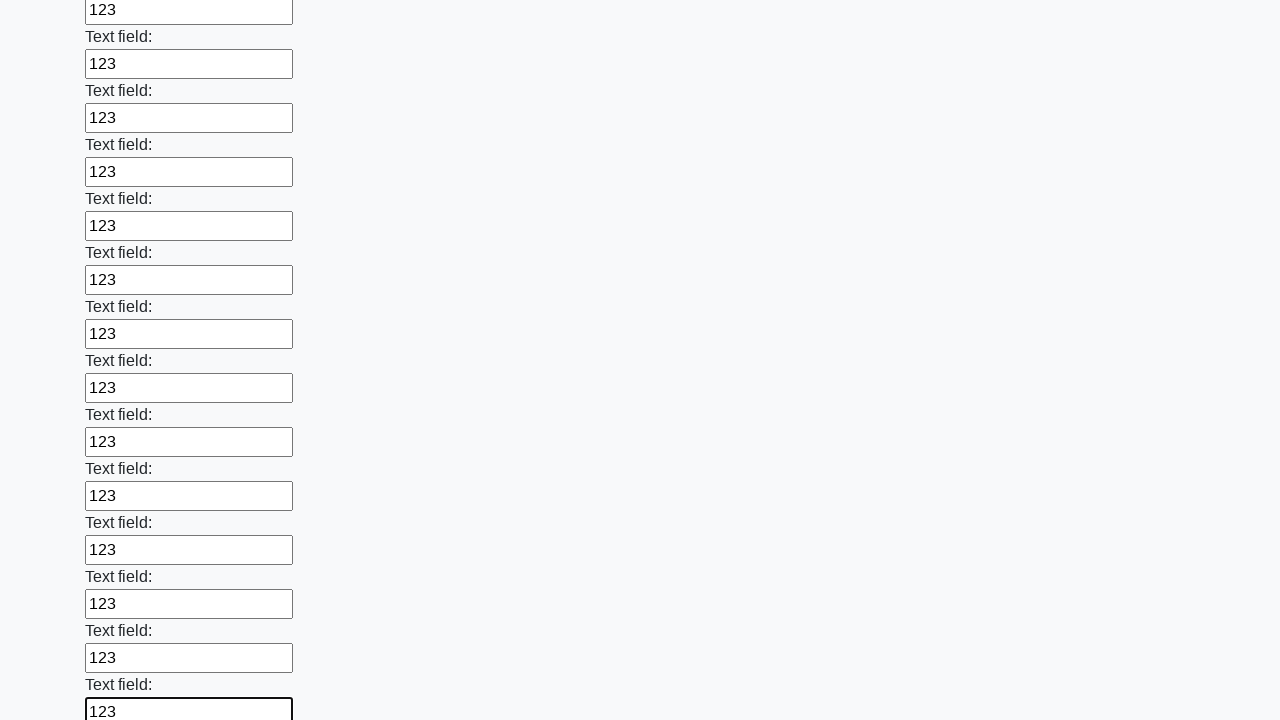

Filled a text input field with '123' on xpath=//input[@type='text'] >> nth=45
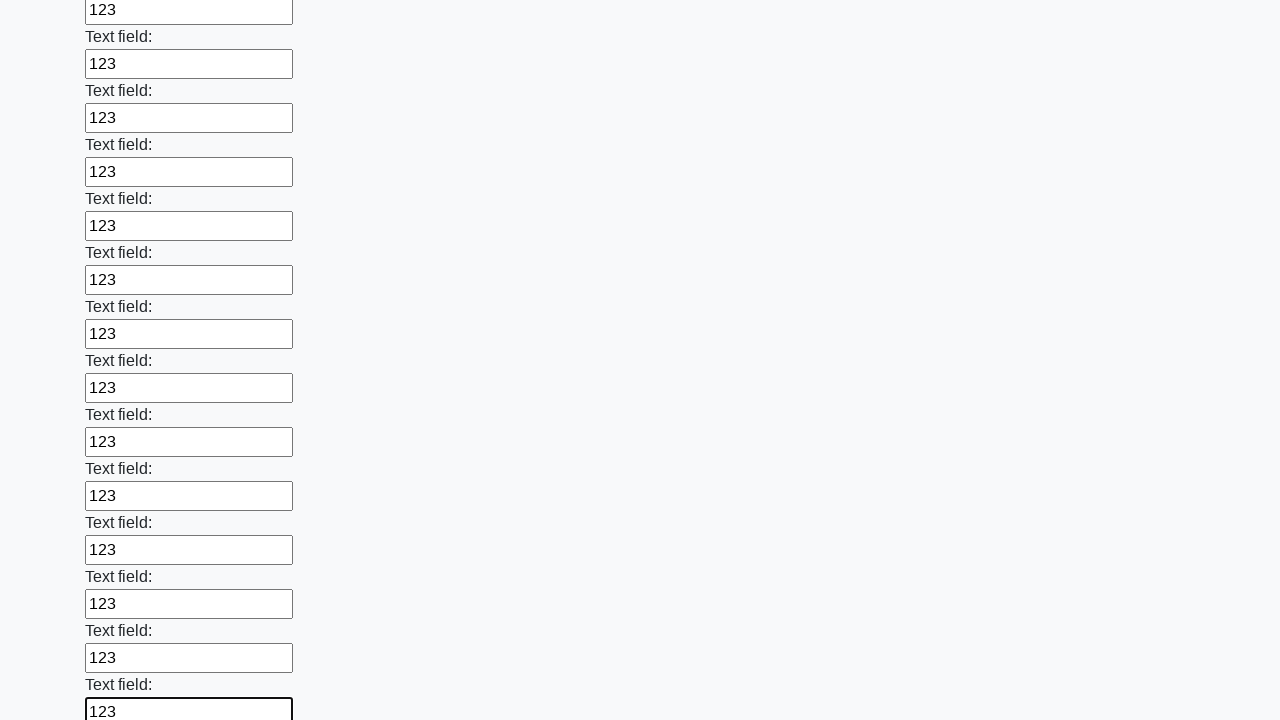

Filled a text input field with '123' on xpath=//input[@type='text'] >> nth=46
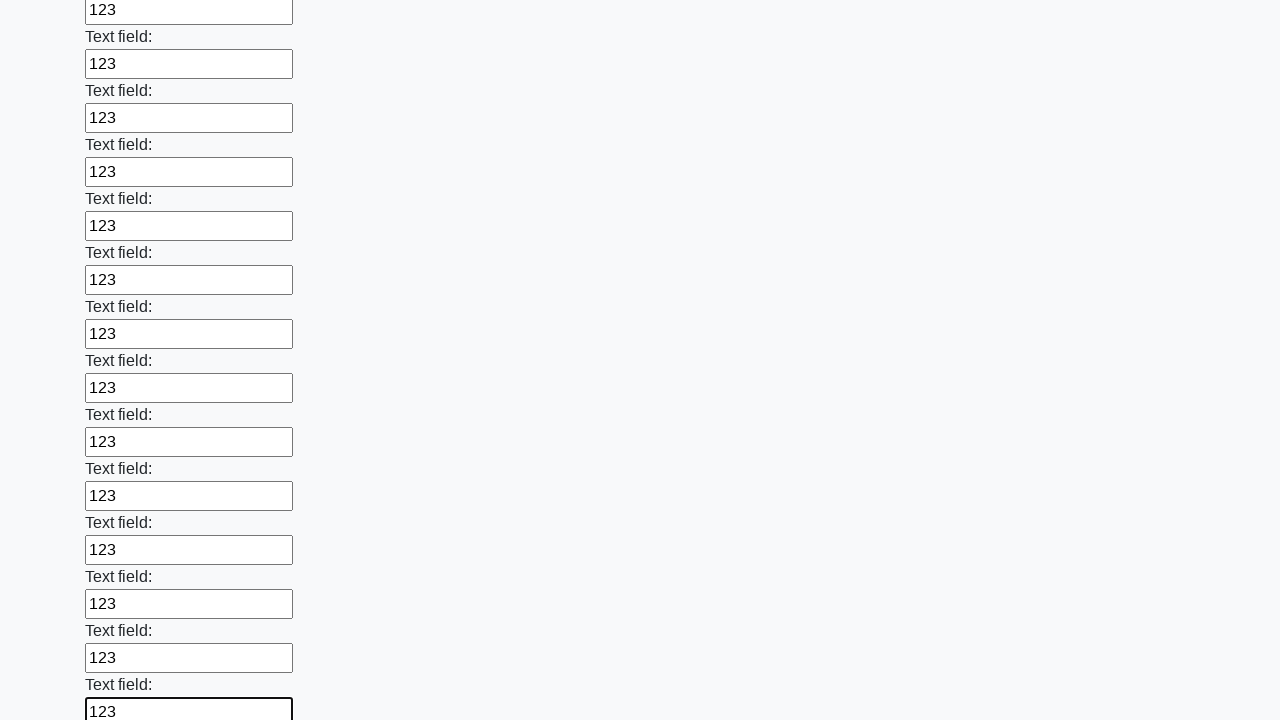

Filled a text input field with '123' on xpath=//input[@type='text'] >> nth=47
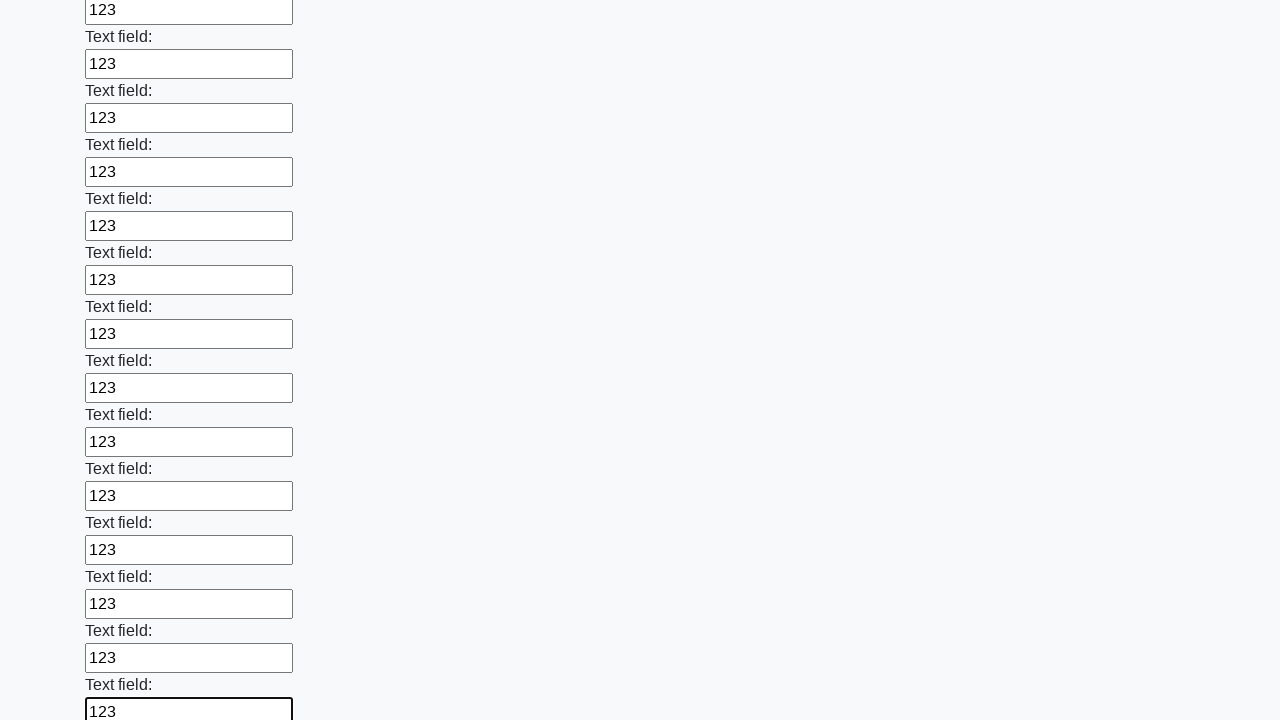

Filled a text input field with '123' on xpath=//input[@type='text'] >> nth=48
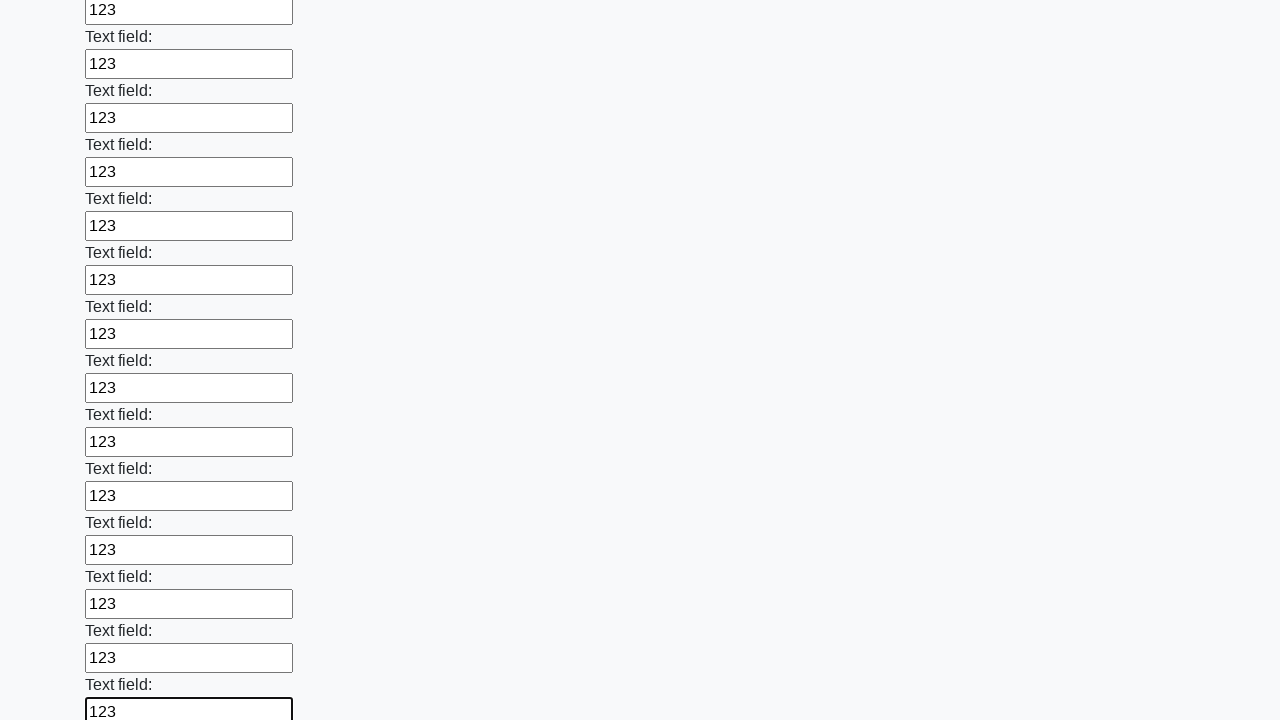

Filled a text input field with '123' on xpath=//input[@type='text'] >> nth=49
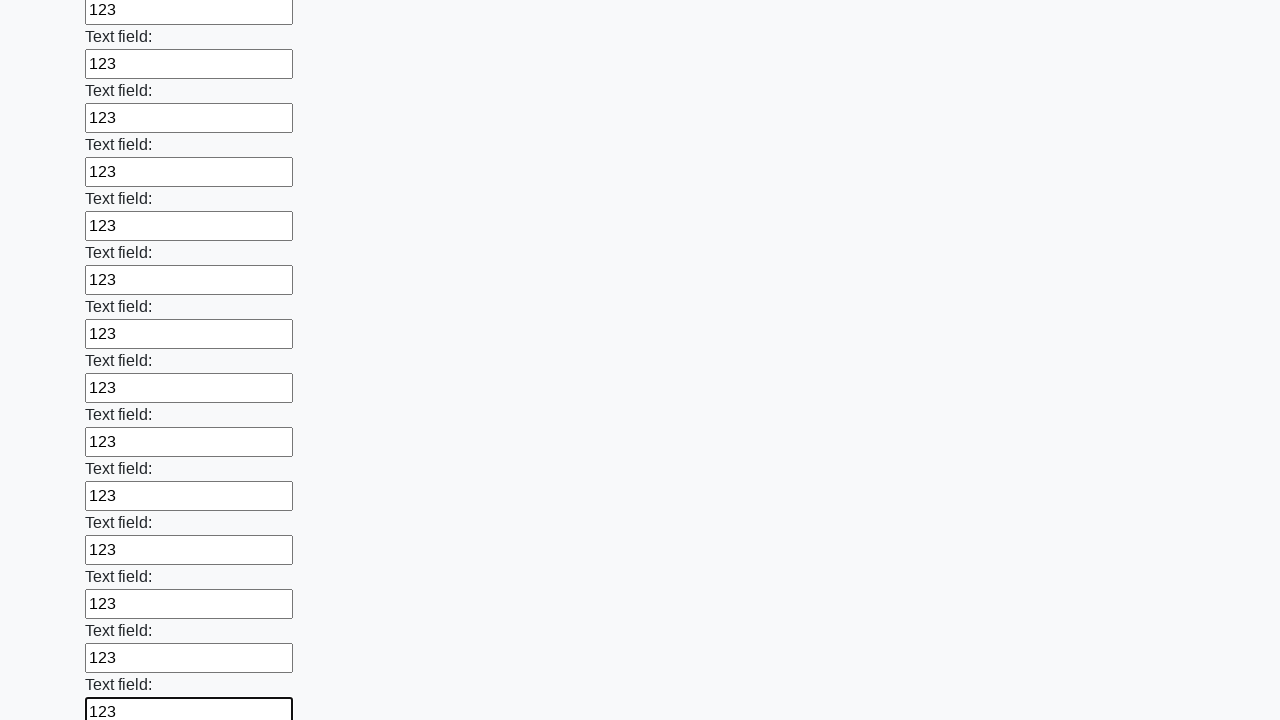

Filled a text input field with '123' on xpath=//input[@type='text'] >> nth=50
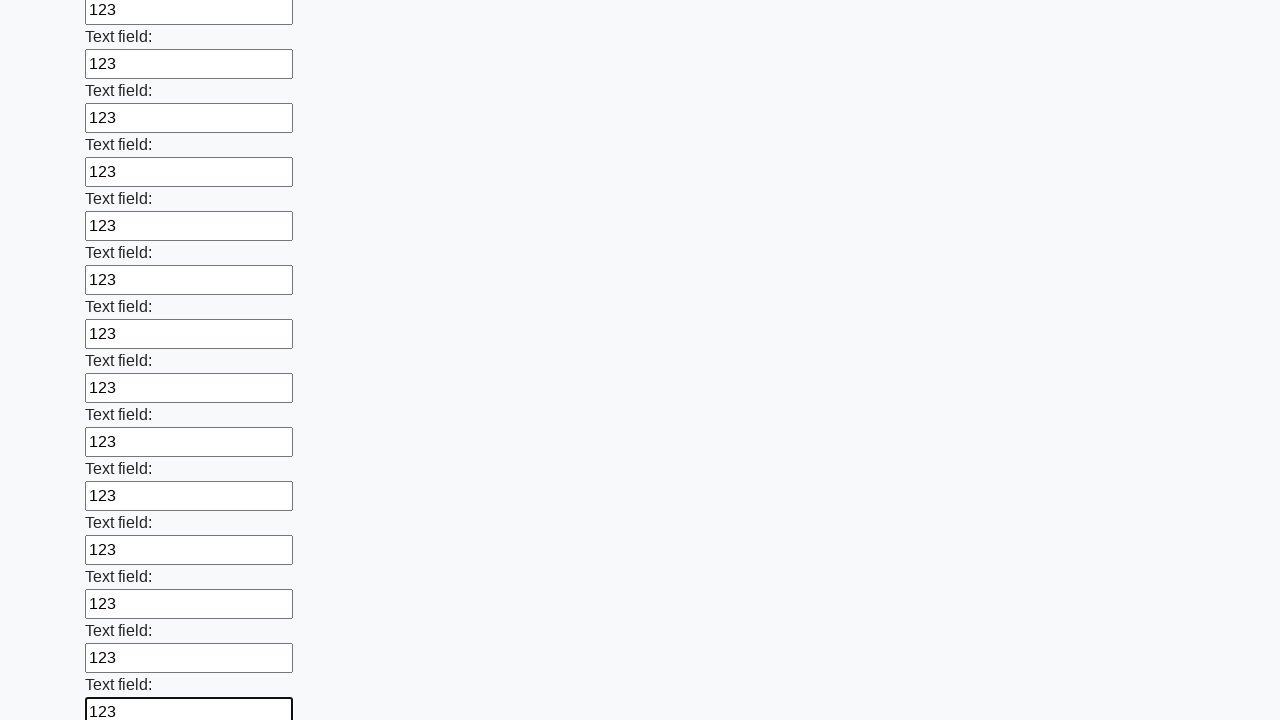

Filled a text input field with '123' on xpath=//input[@type='text'] >> nth=51
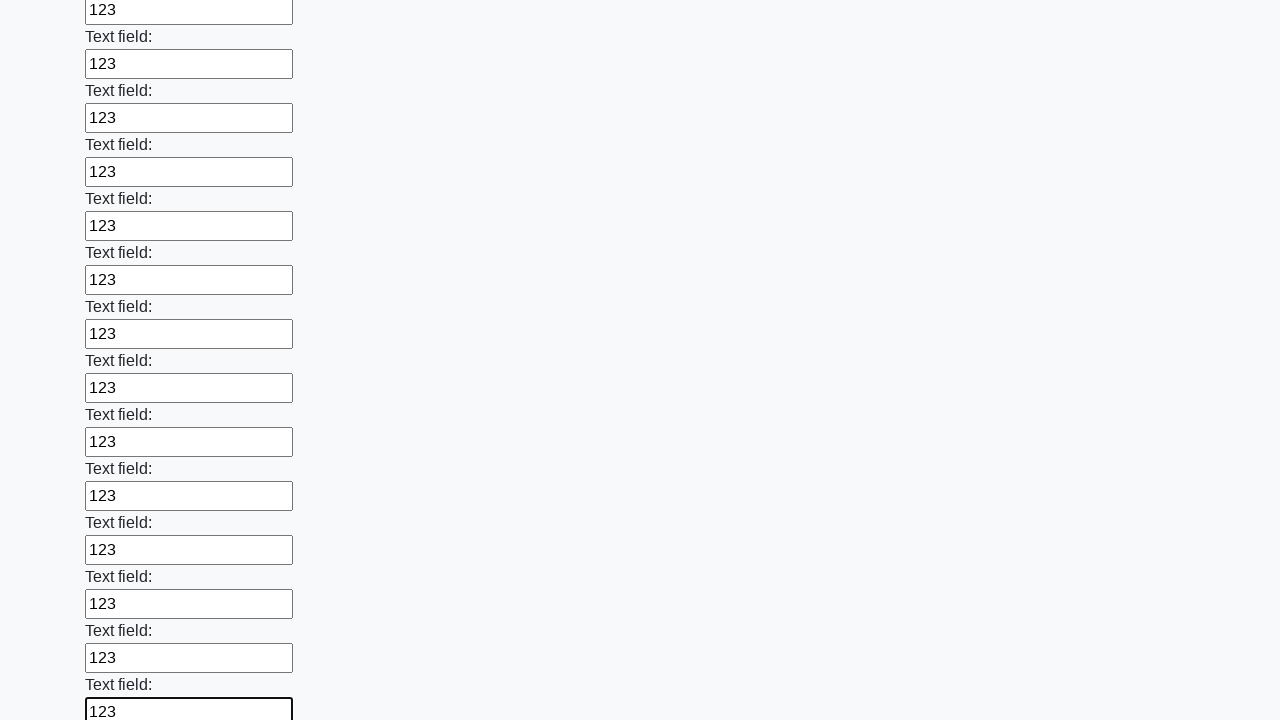

Filled a text input field with '123' on xpath=//input[@type='text'] >> nth=52
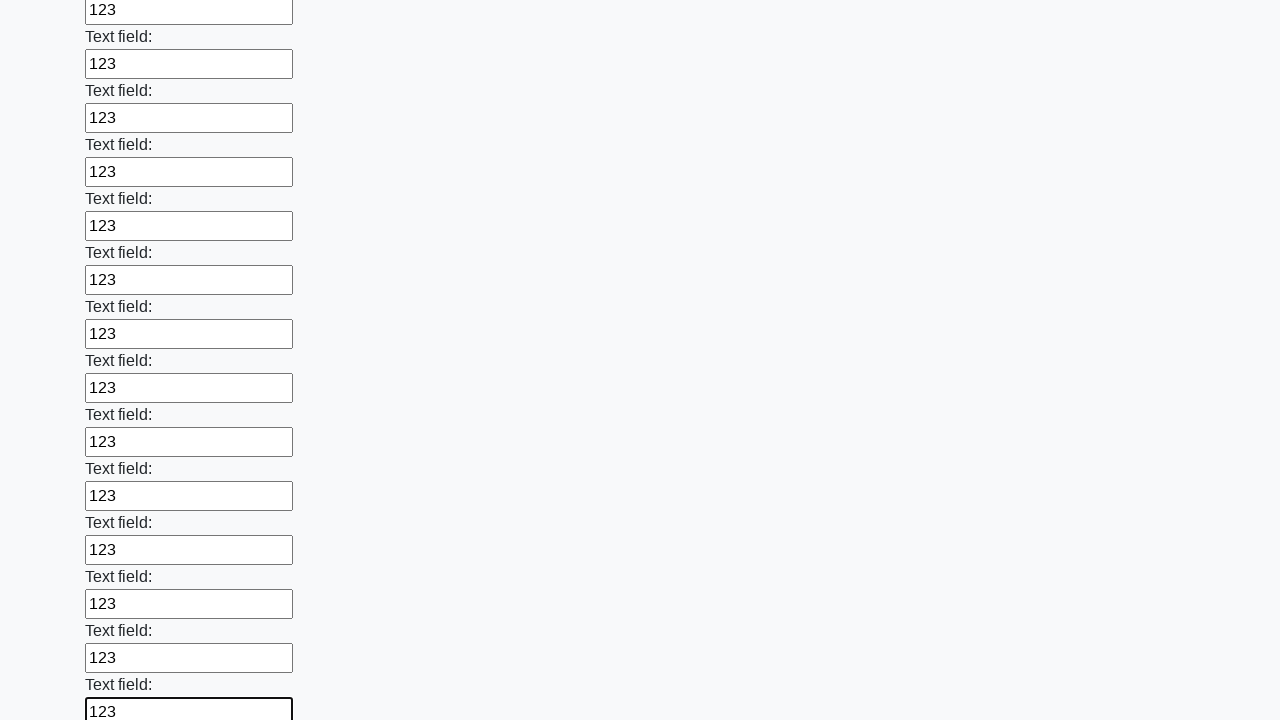

Filled a text input field with '123' on xpath=//input[@type='text'] >> nth=53
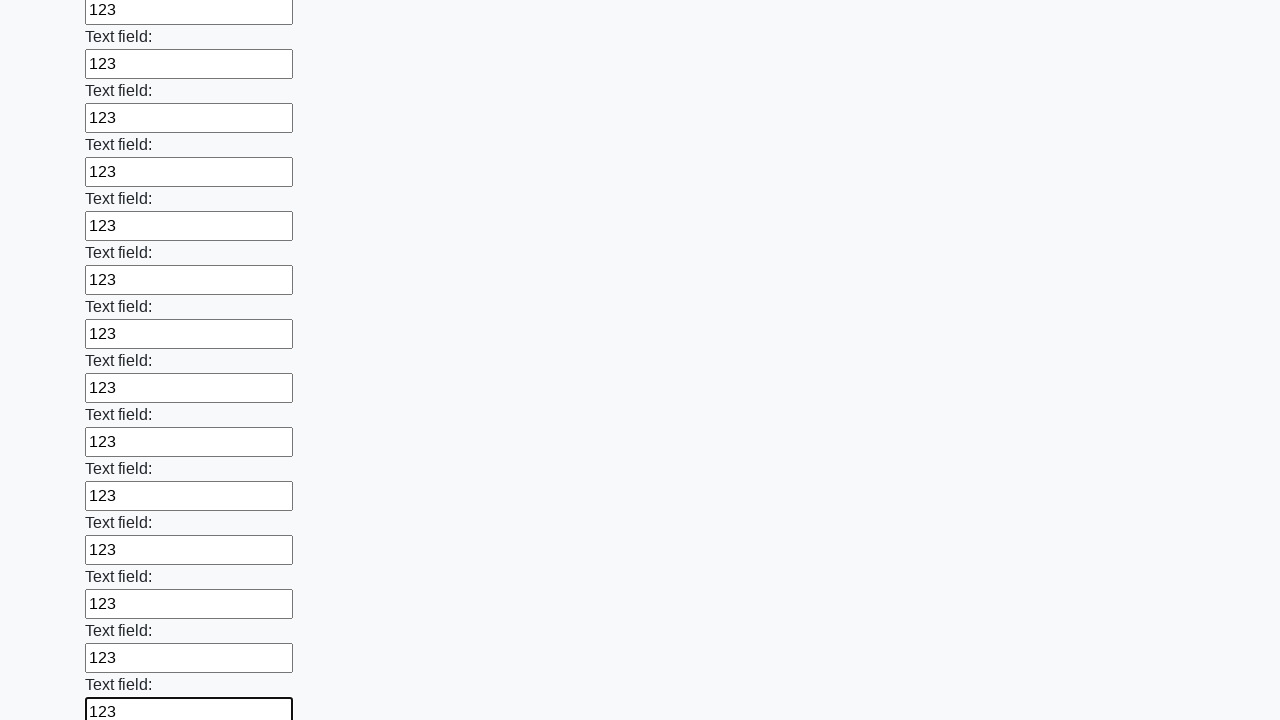

Filled a text input field with '123' on xpath=//input[@type='text'] >> nth=54
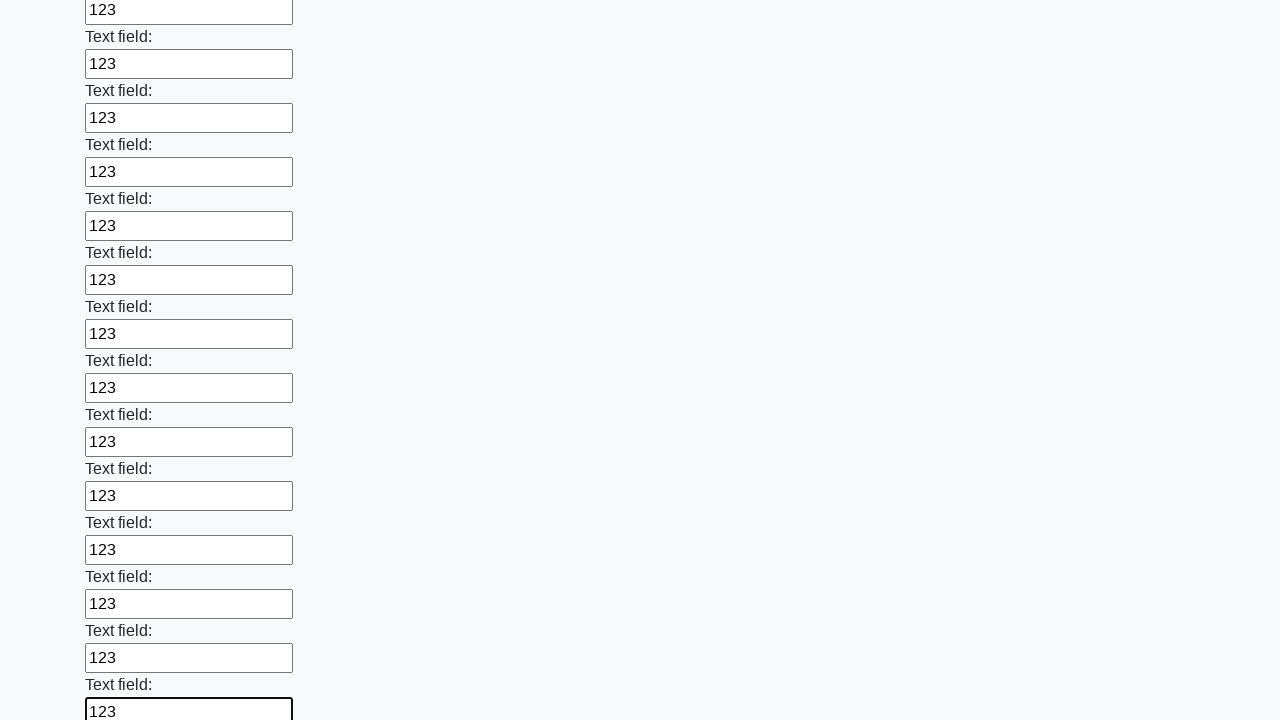

Filled a text input field with '123' on xpath=//input[@type='text'] >> nth=55
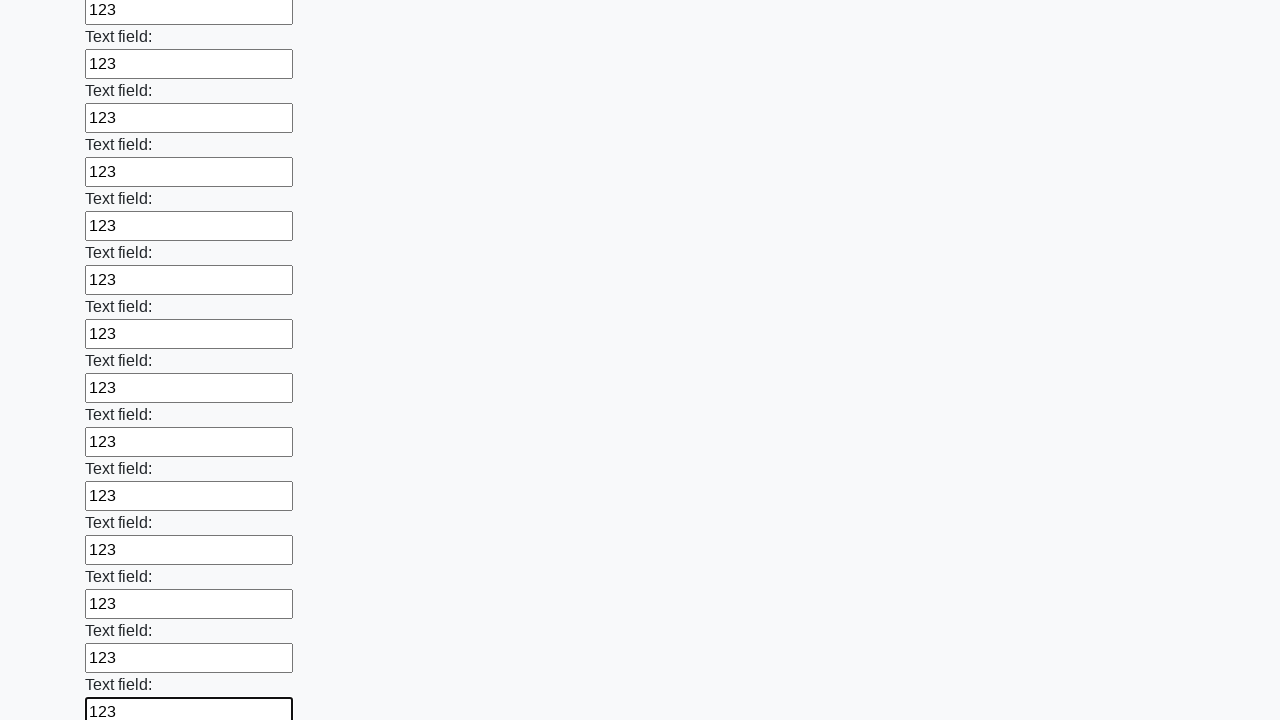

Filled a text input field with '123' on xpath=//input[@type='text'] >> nth=56
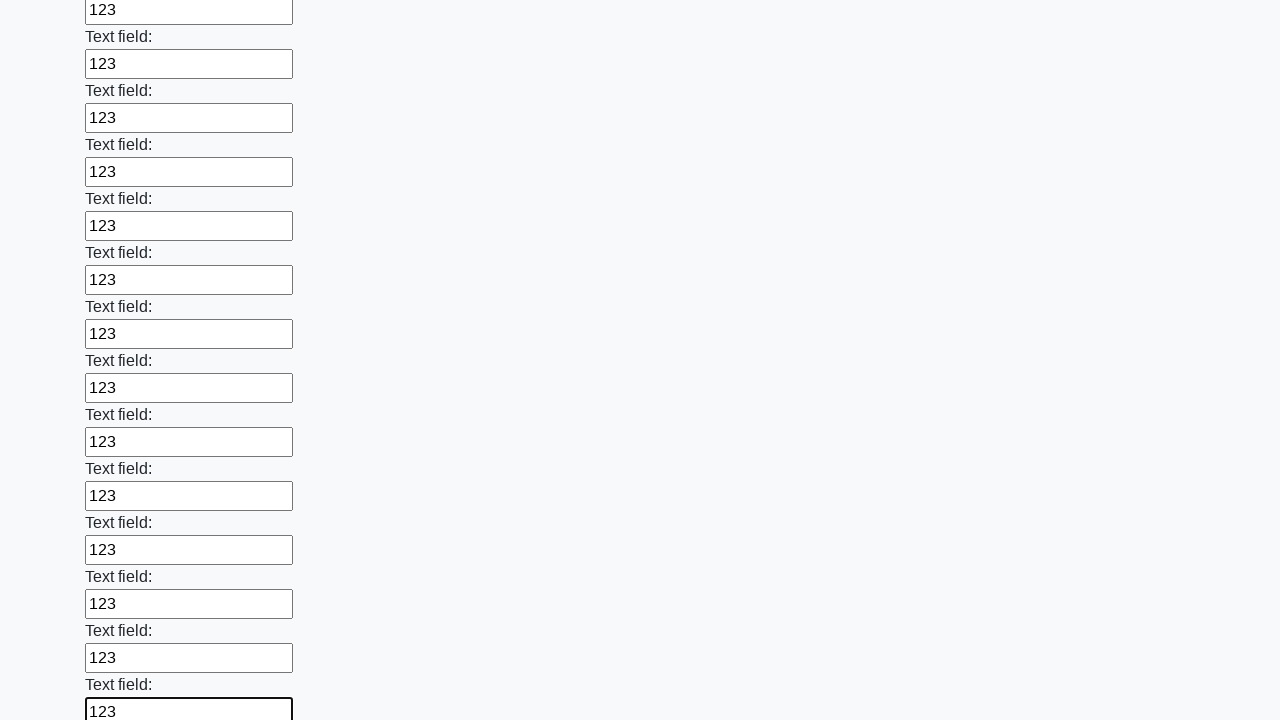

Filled a text input field with '123' on xpath=//input[@type='text'] >> nth=57
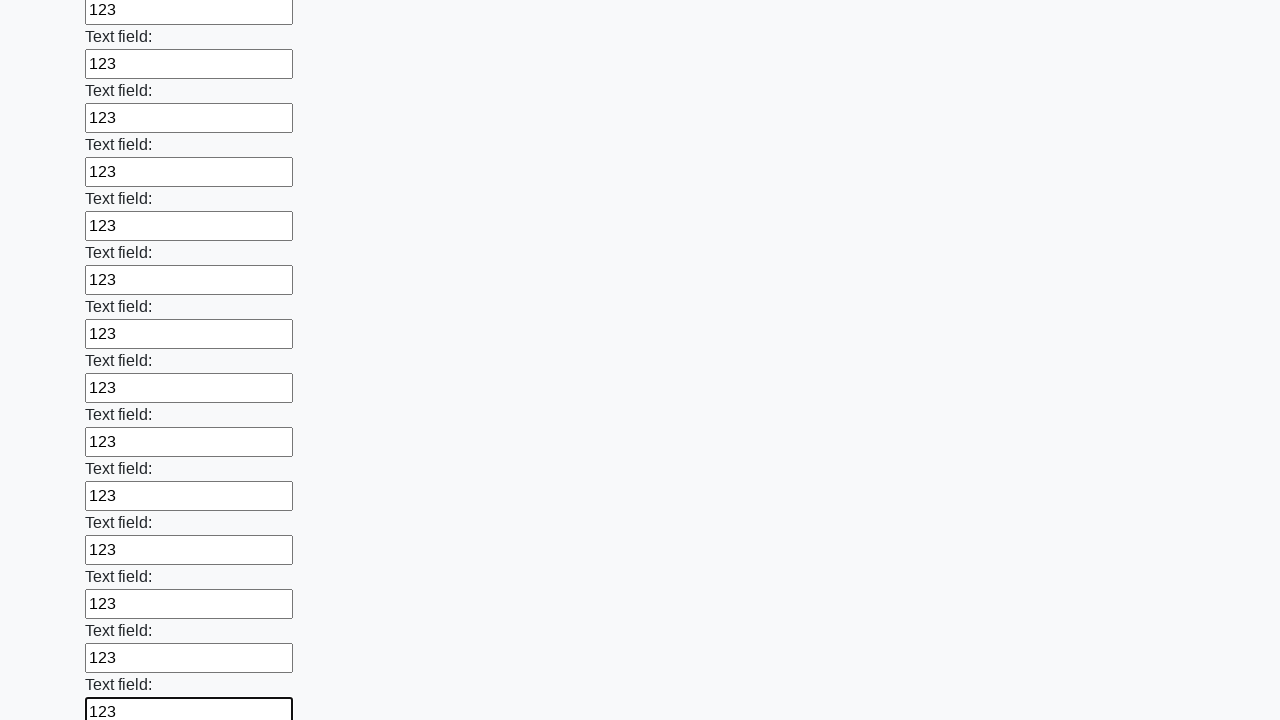

Filled a text input field with '123' on xpath=//input[@type='text'] >> nth=58
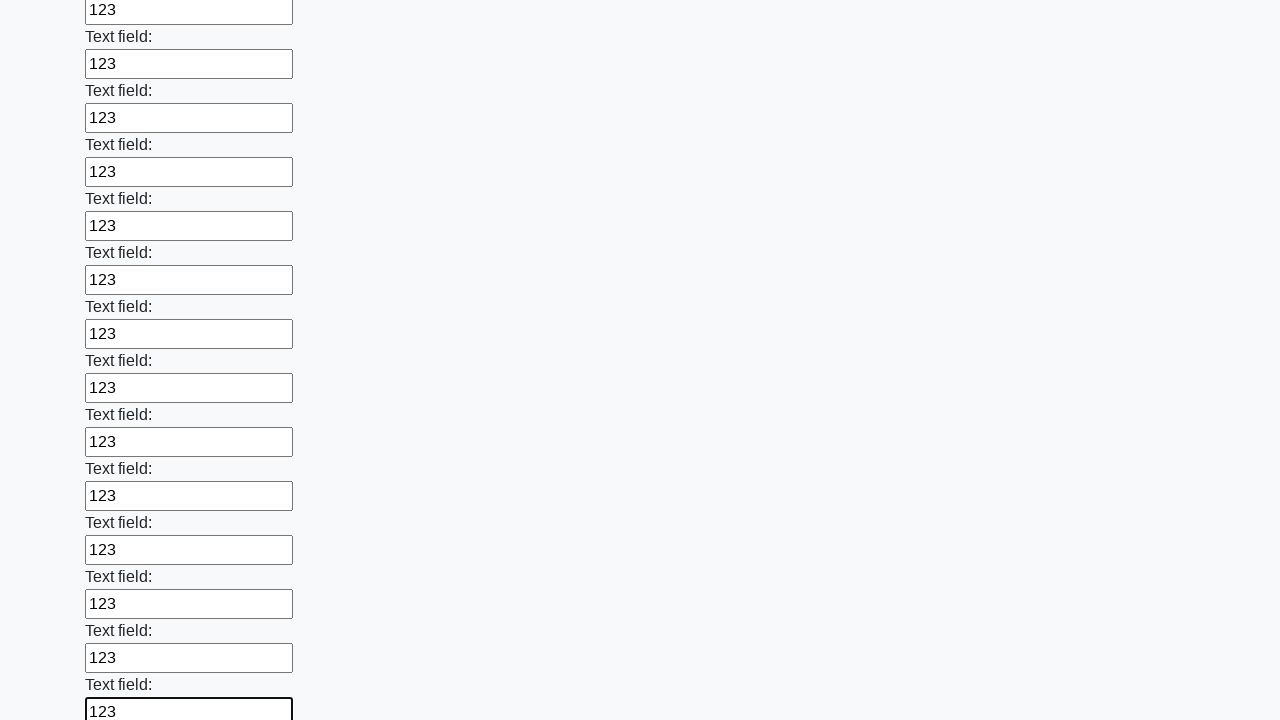

Filled a text input field with '123' on xpath=//input[@type='text'] >> nth=59
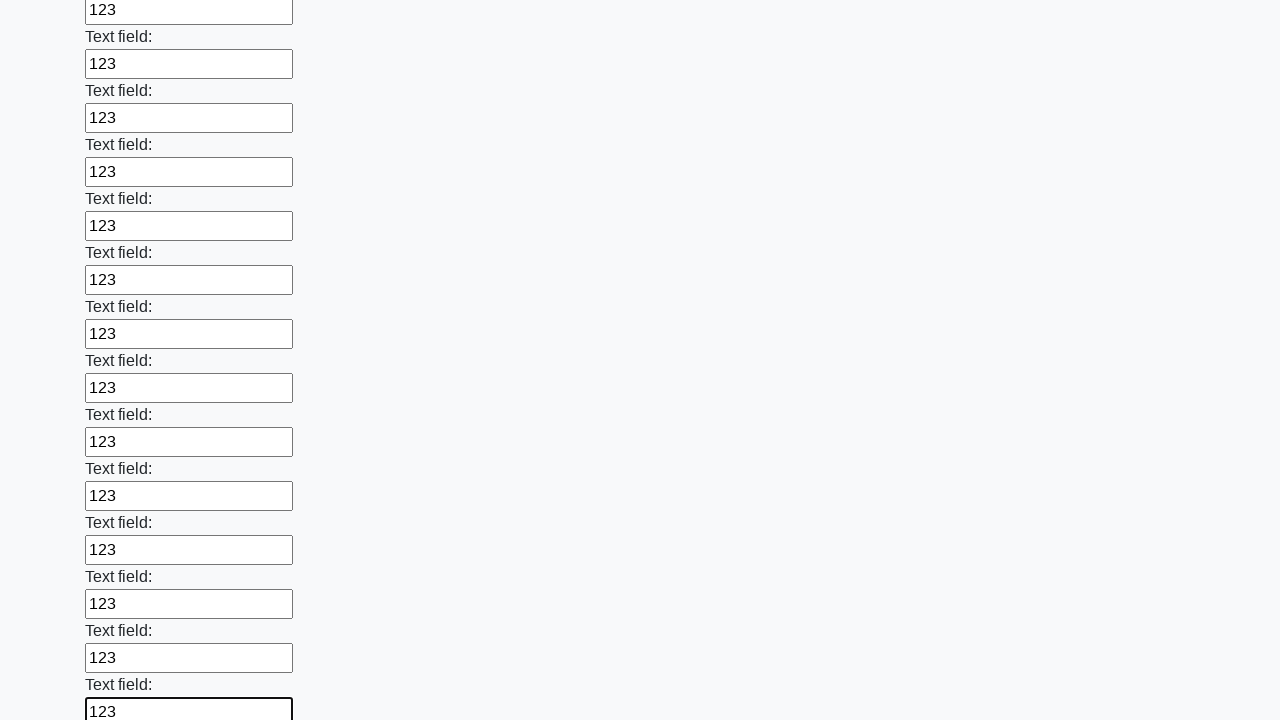

Filled a text input field with '123' on xpath=//input[@type='text'] >> nth=60
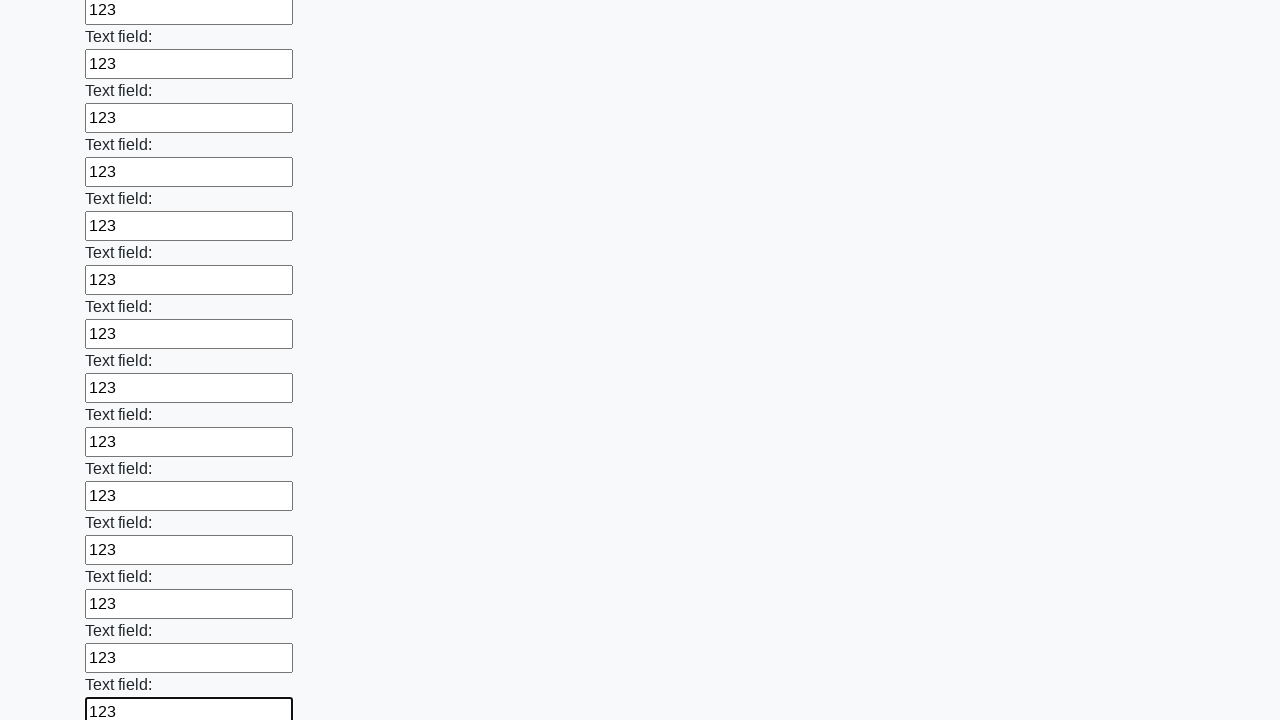

Filled a text input field with '123' on xpath=//input[@type='text'] >> nth=61
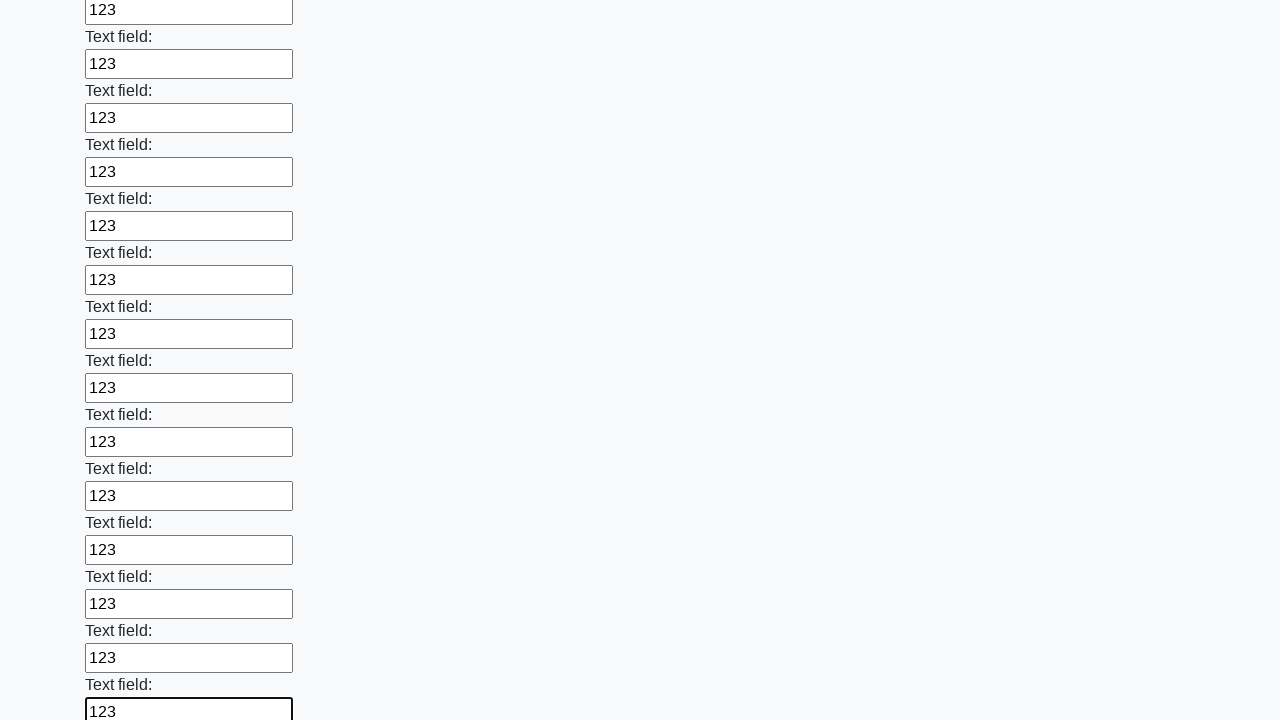

Filled a text input field with '123' on xpath=//input[@type='text'] >> nth=62
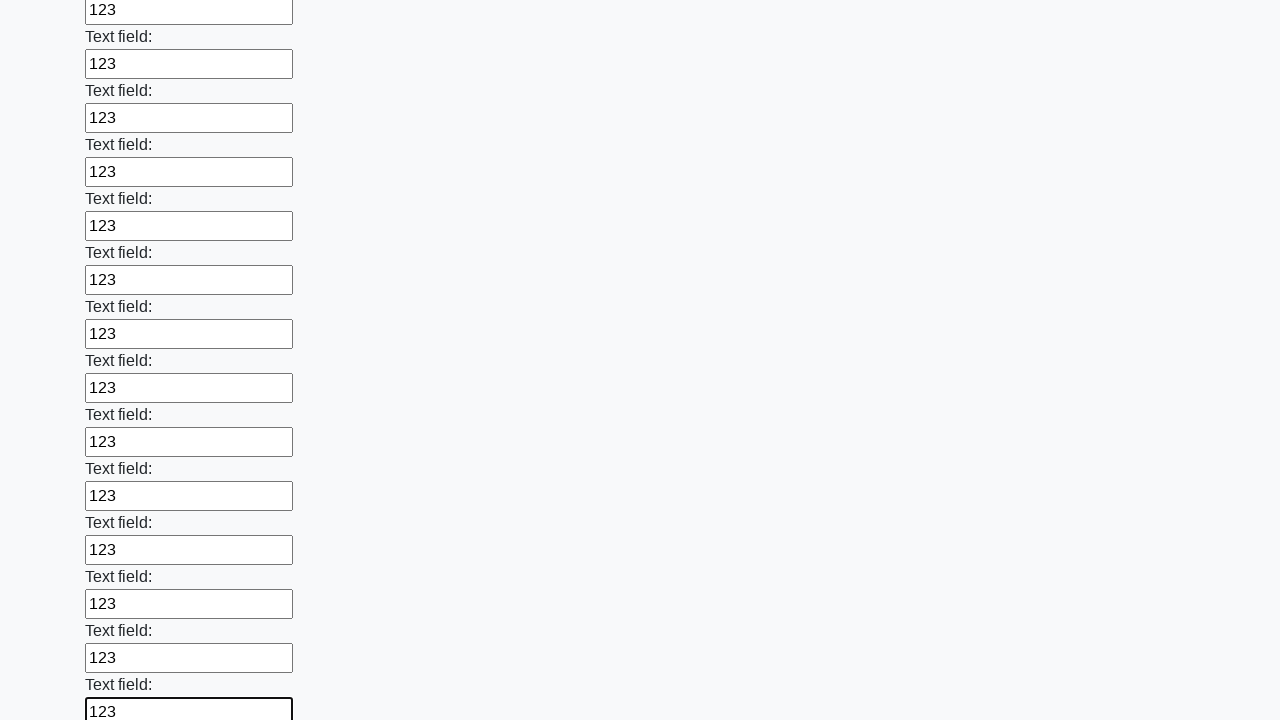

Filled a text input field with '123' on xpath=//input[@type='text'] >> nth=63
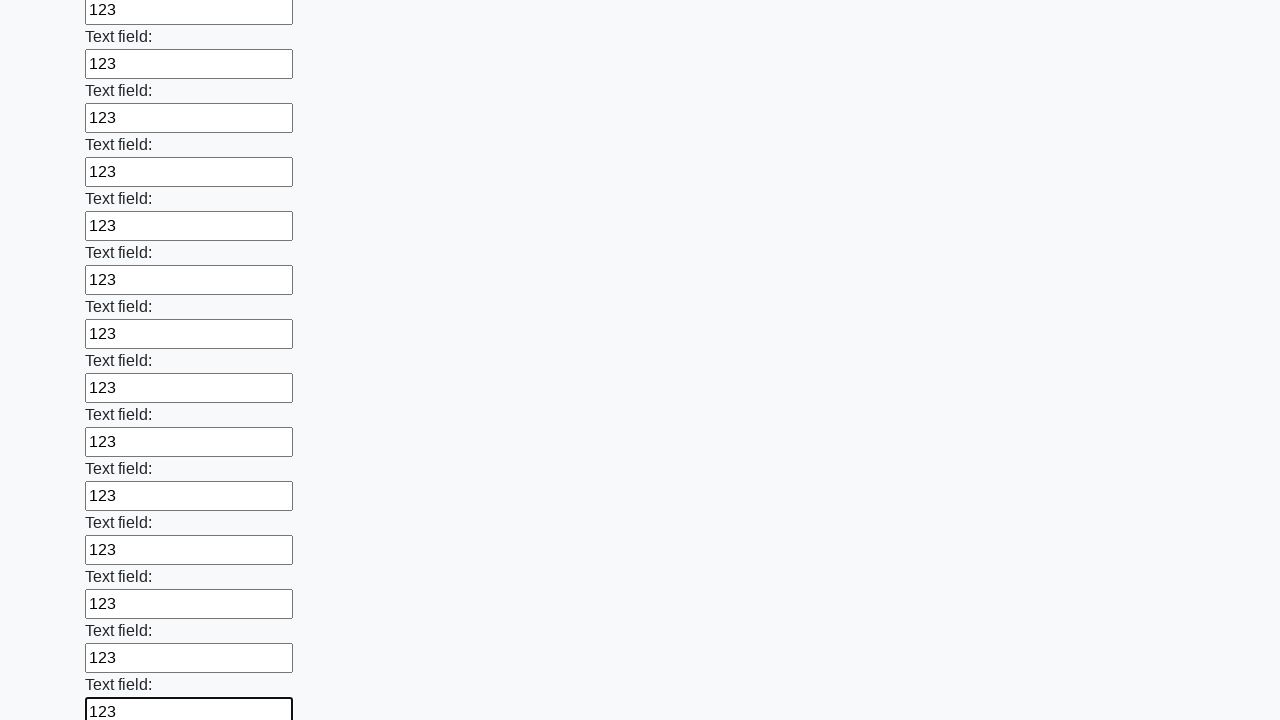

Filled a text input field with '123' on xpath=//input[@type='text'] >> nth=64
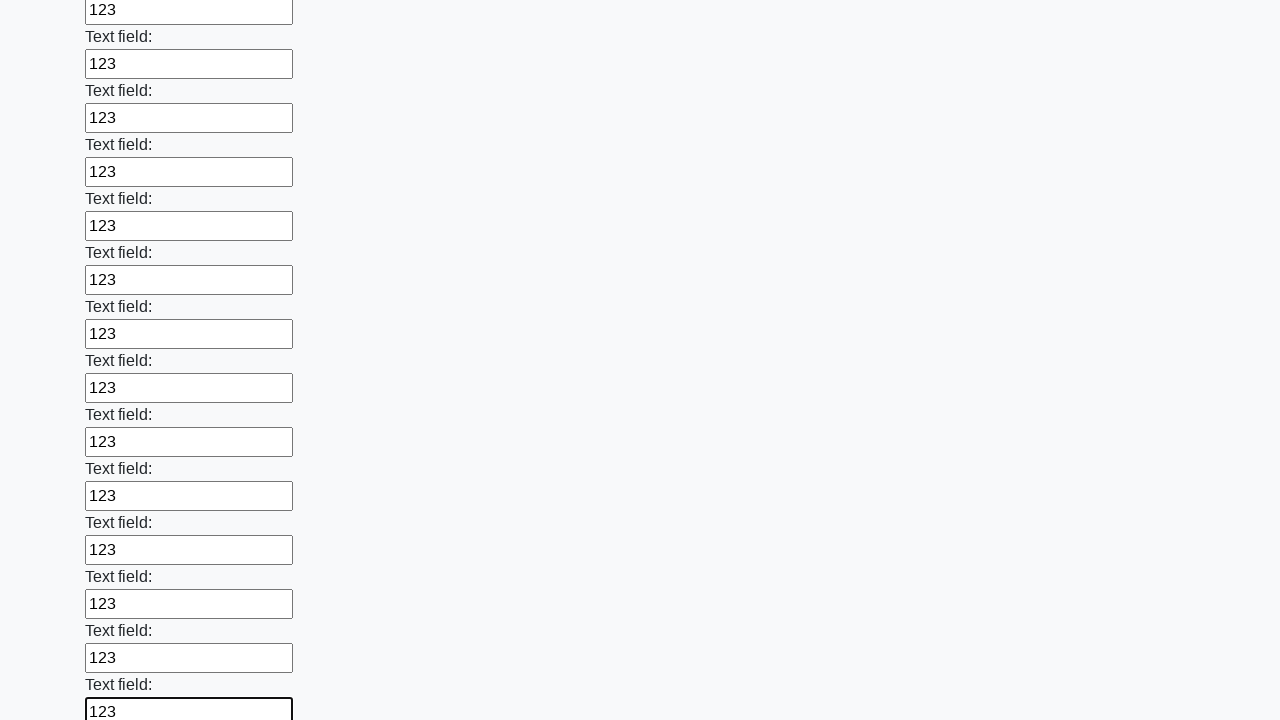

Filled a text input field with '123' on xpath=//input[@type='text'] >> nth=65
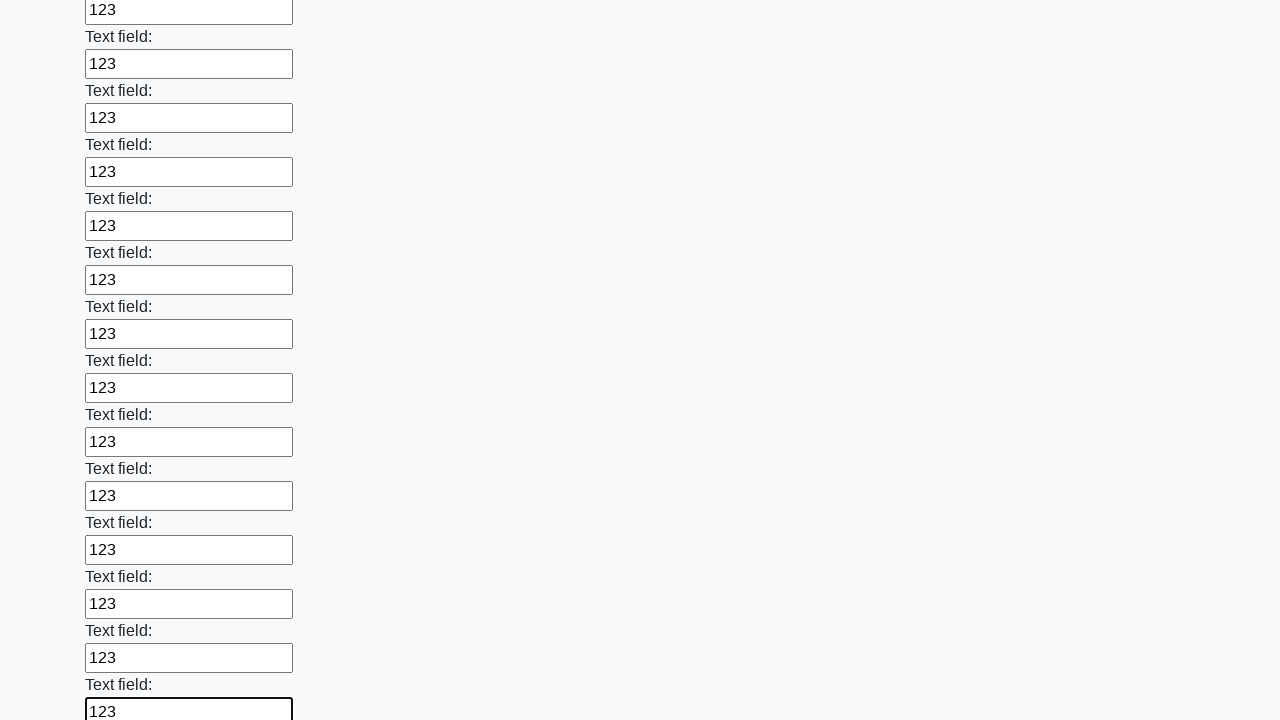

Filled a text input field with '123' on xpath=//input[@type='text'] >> nth=66
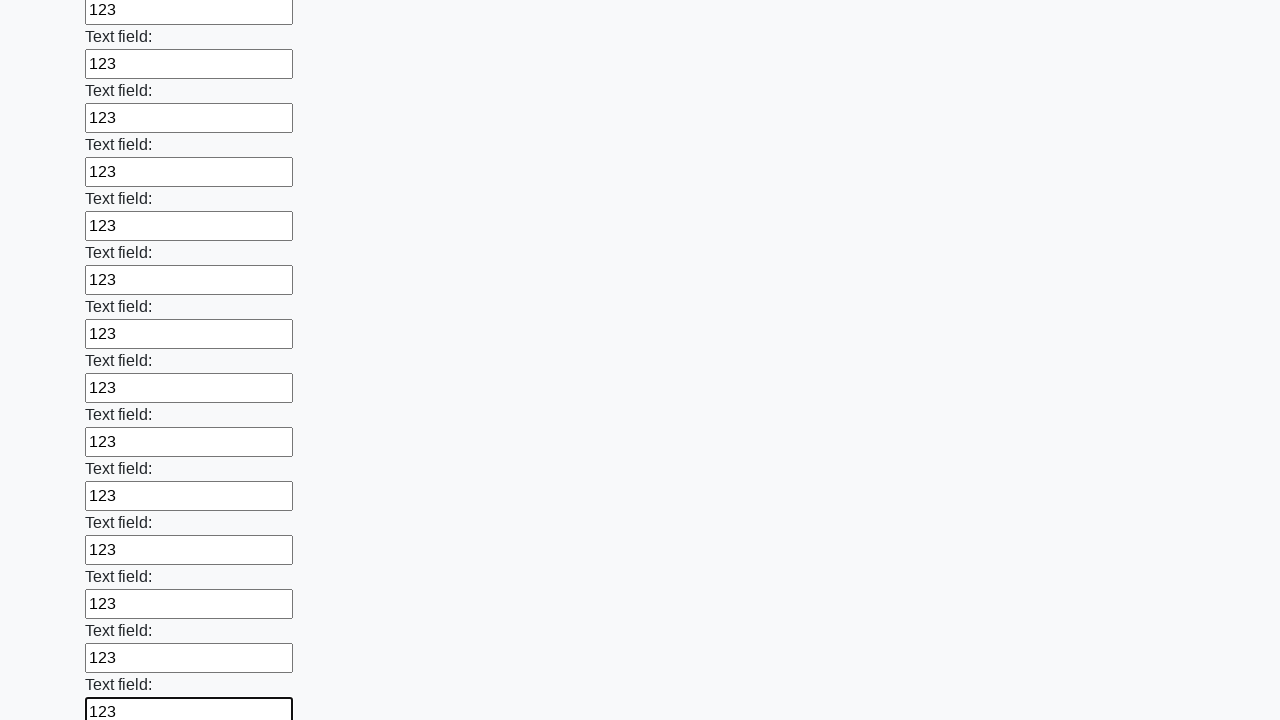

Filled a text input field with '123' on xpath=//input[@type='text'] >> nth=67
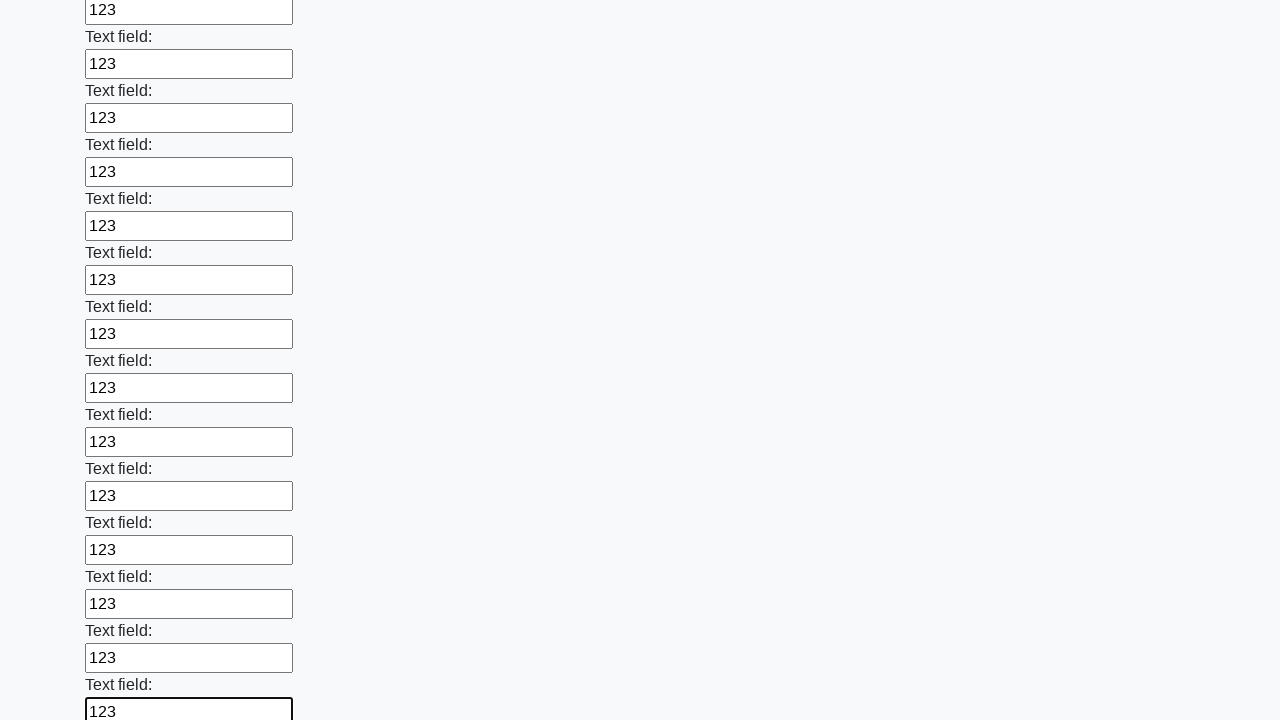

Filled a text input field with '123' on xpath=//input[@type='text'] >> nth=68
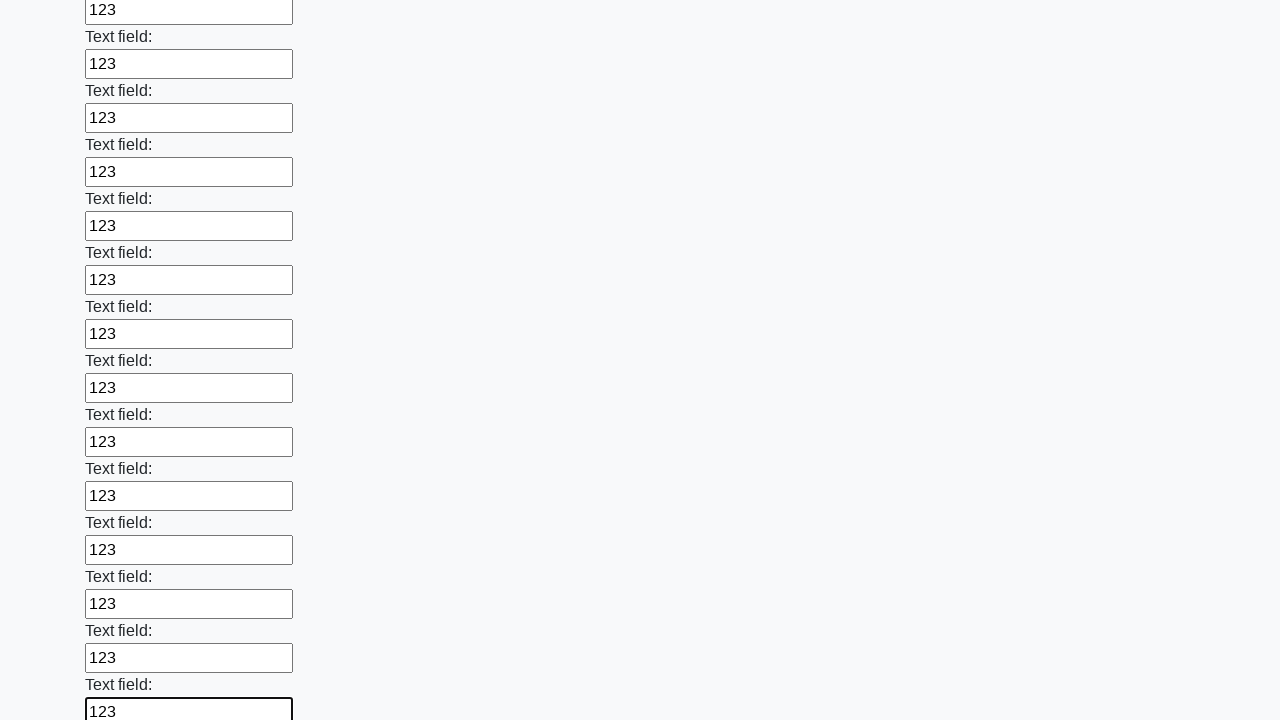

Filled a text input field with '123' on xpath=//input[@type='text'] >> nth=69
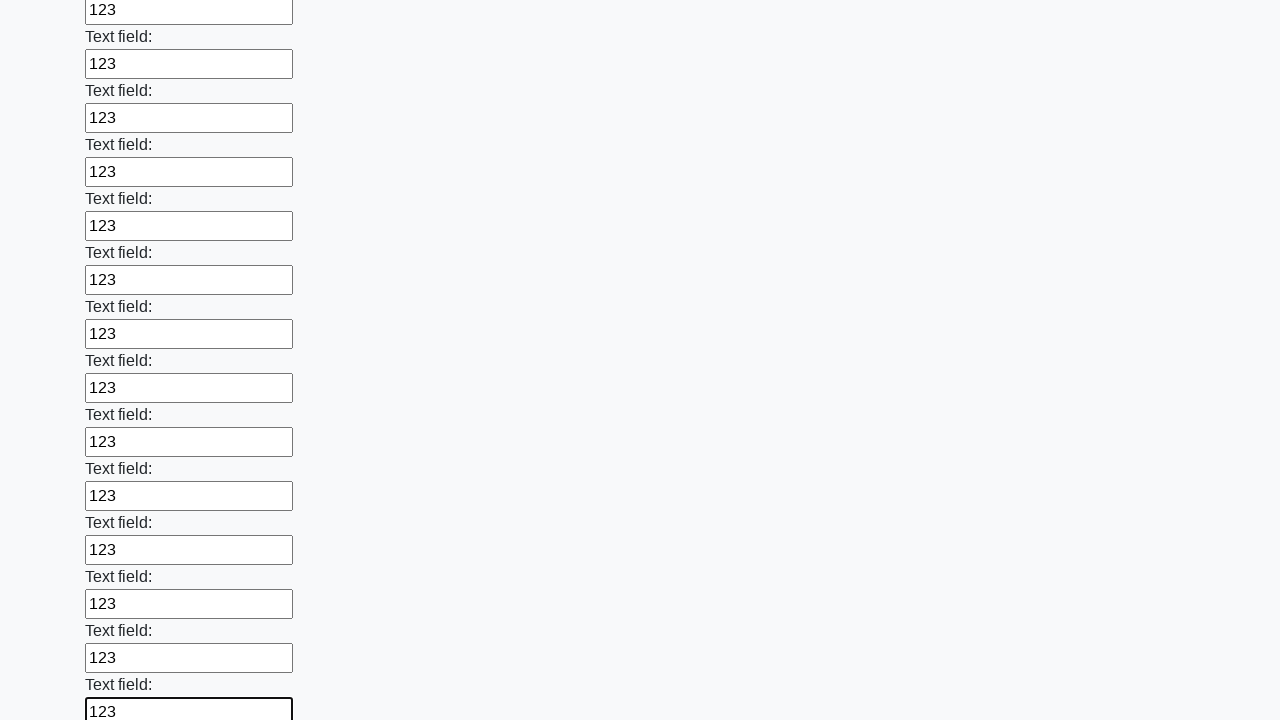

Filled a text input field with '123' on xpath=//input[@type='text'] >> nth=70
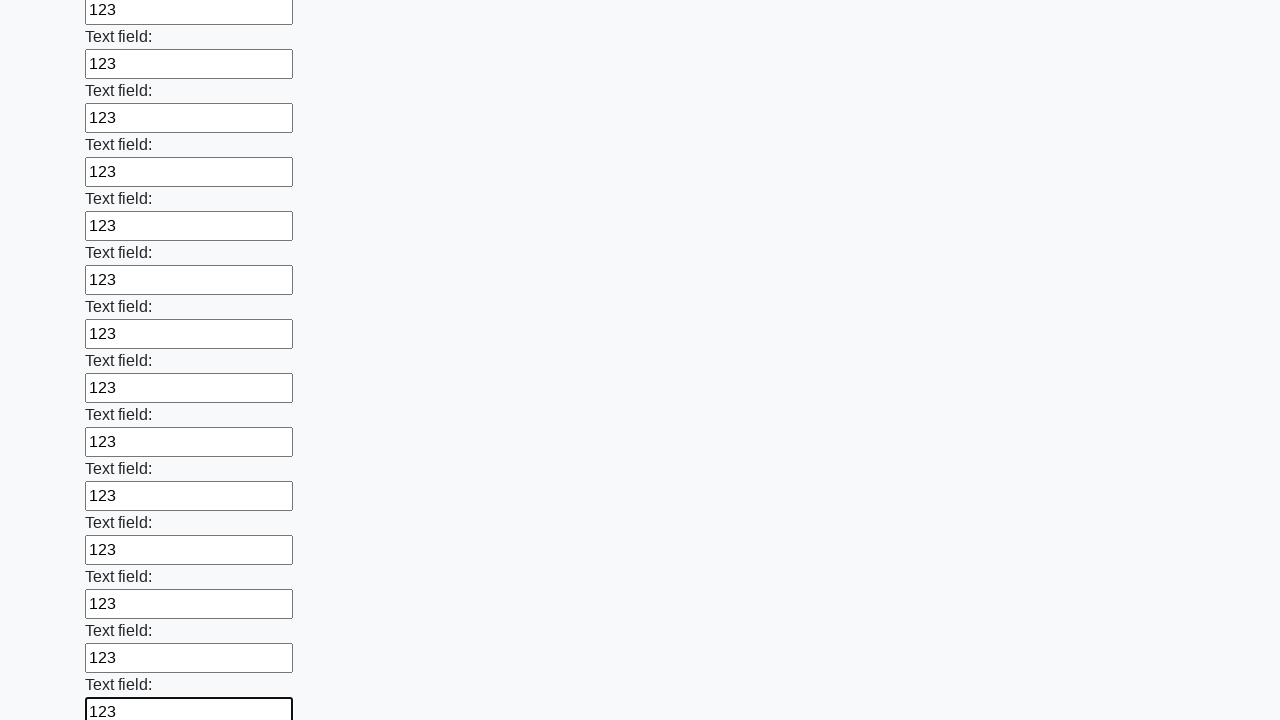

Filled a text input field with '123' on xpath=//input[@type='text'] >> nth=71
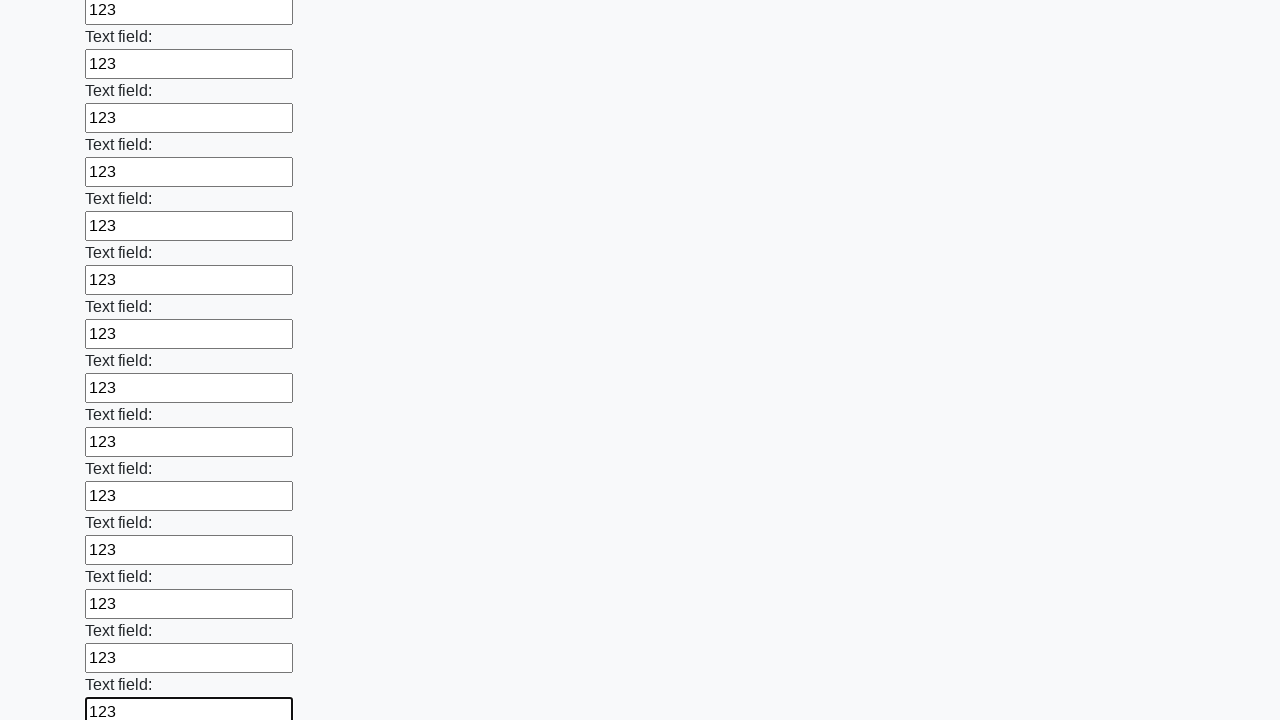

Filled a text input field with '123' on xpath=//input[@type='text'] >> nth=72
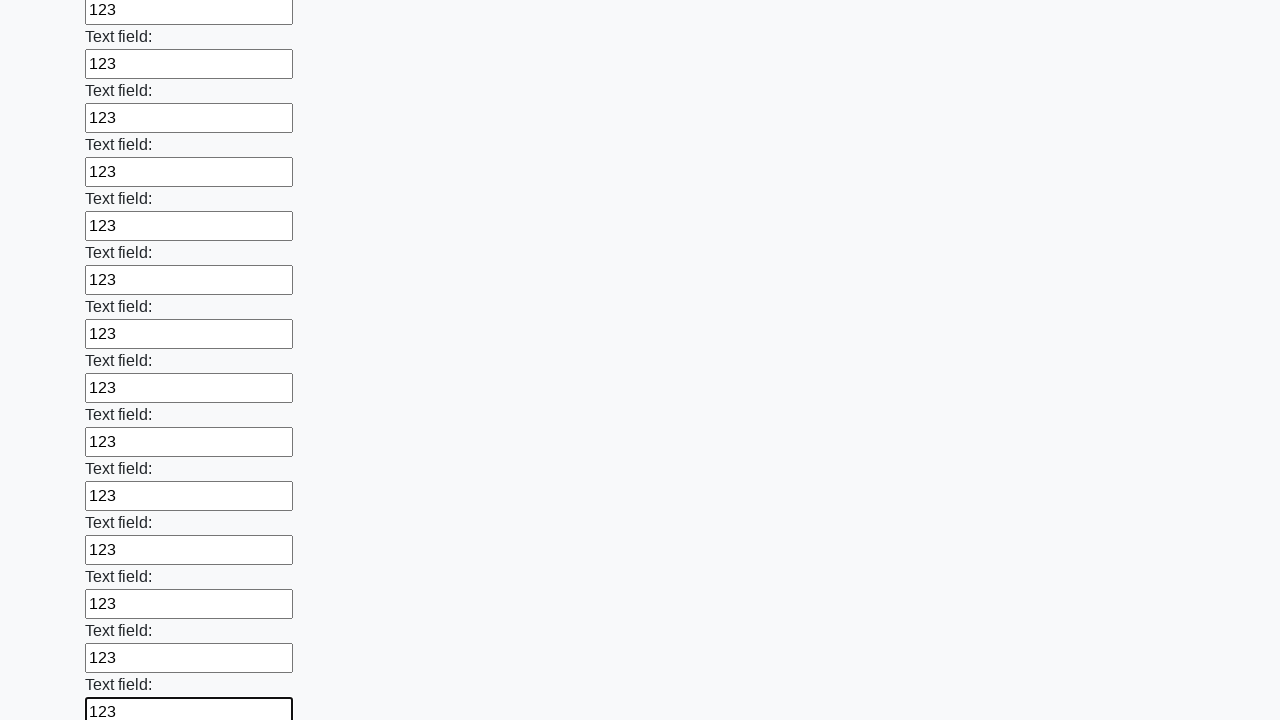

Filled a text input field with '123' on xpath=//input[@type='text'] >> nth=73
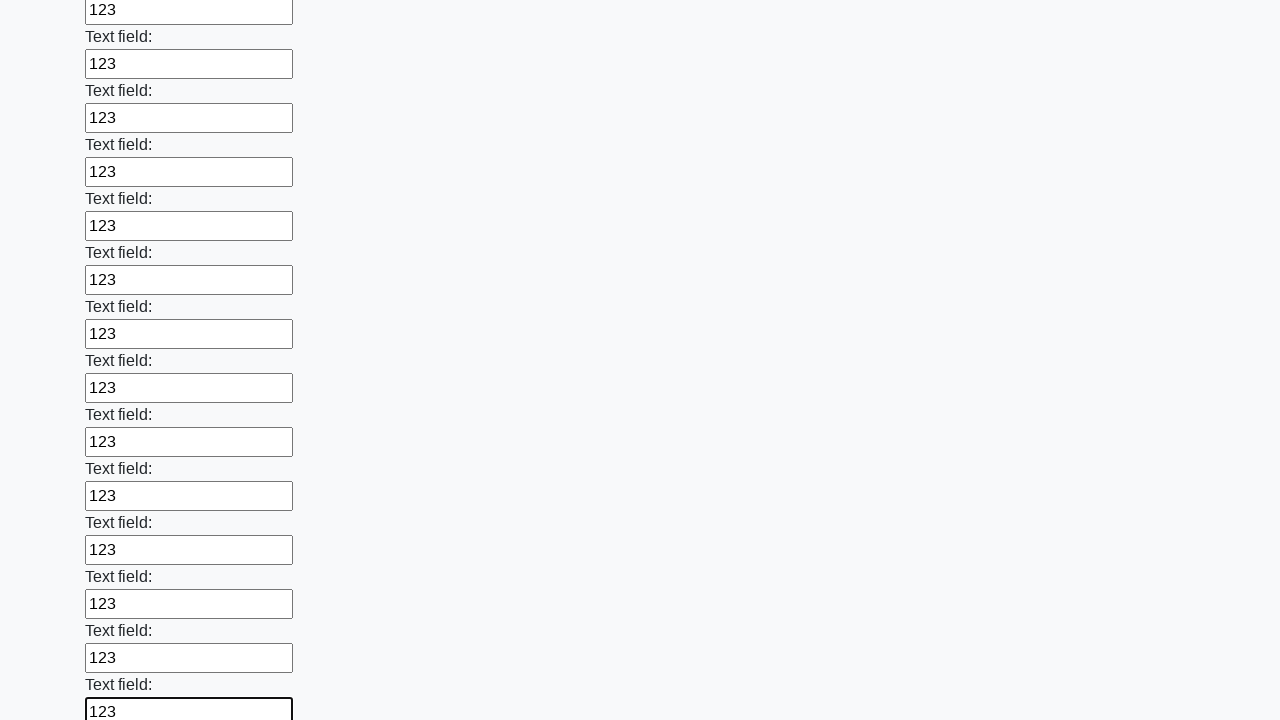

Filled a text input field with '123' on xpath=//input[@type='text'] >> nth=74
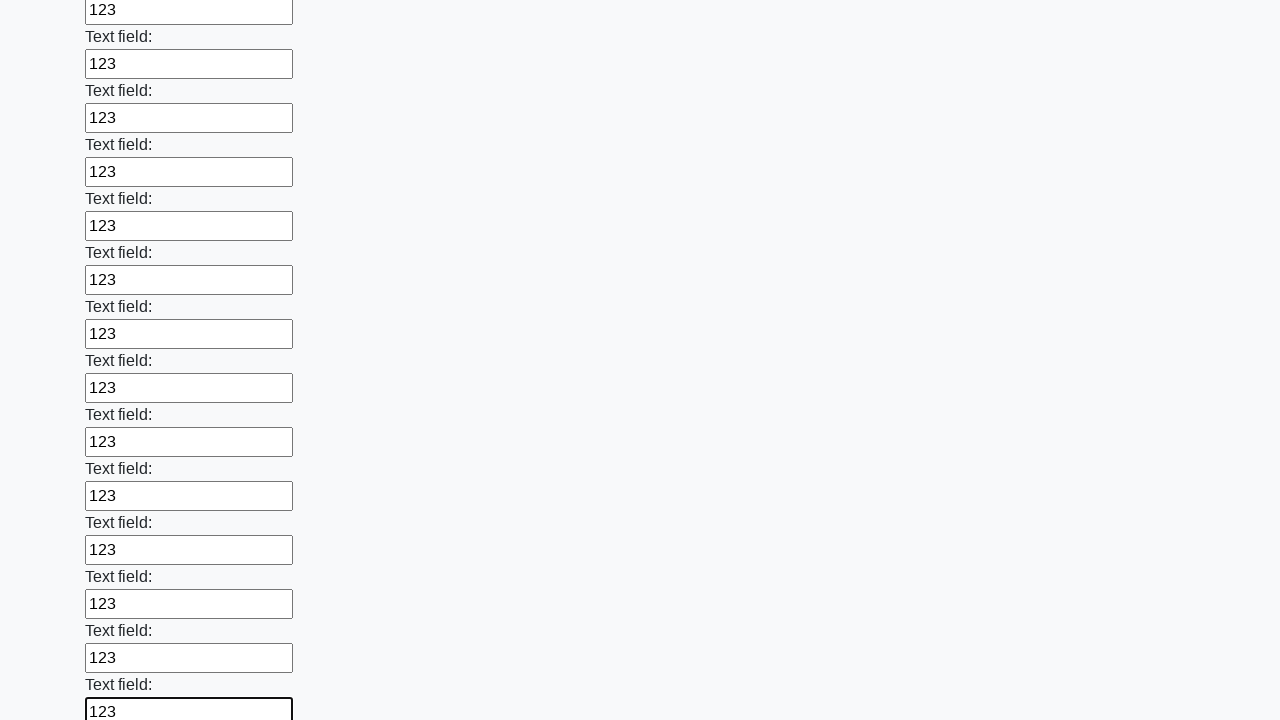

Filled a text input field with '123' on xpath=//input[@type='text'] >> nth=75
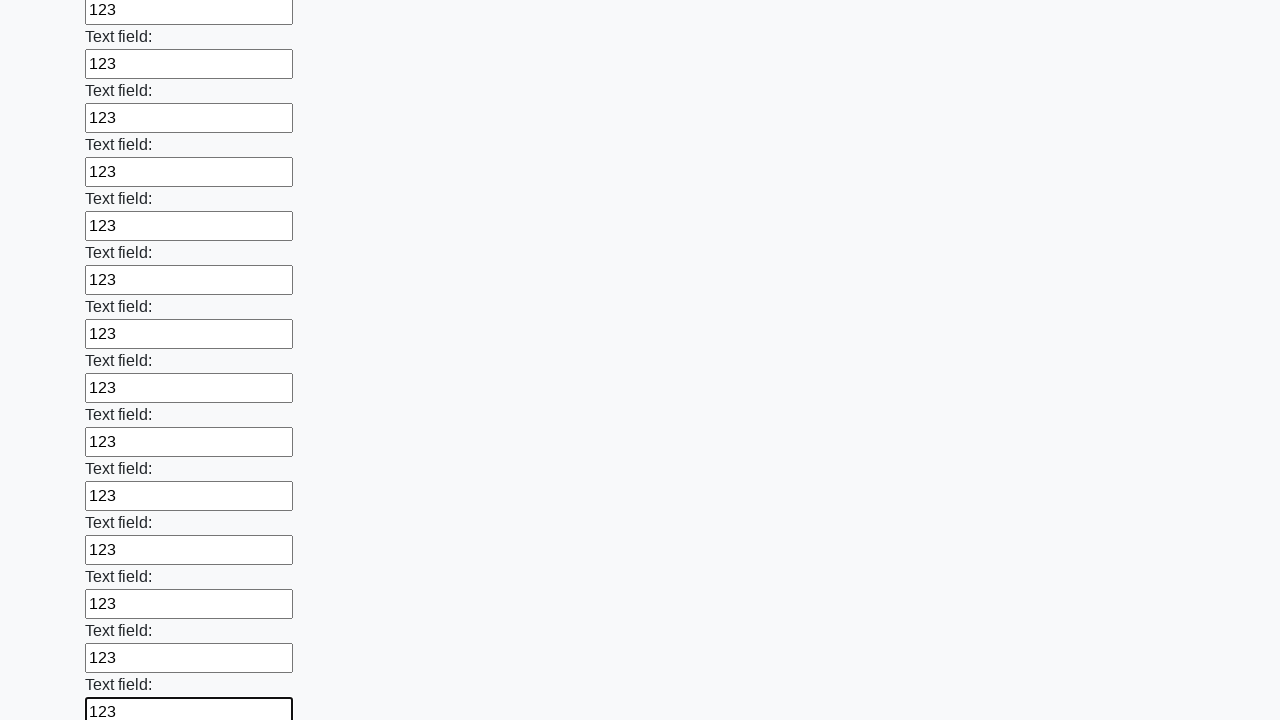

Filled a text input field with '123' on xpath=//input[@type='text'] >> nth=76
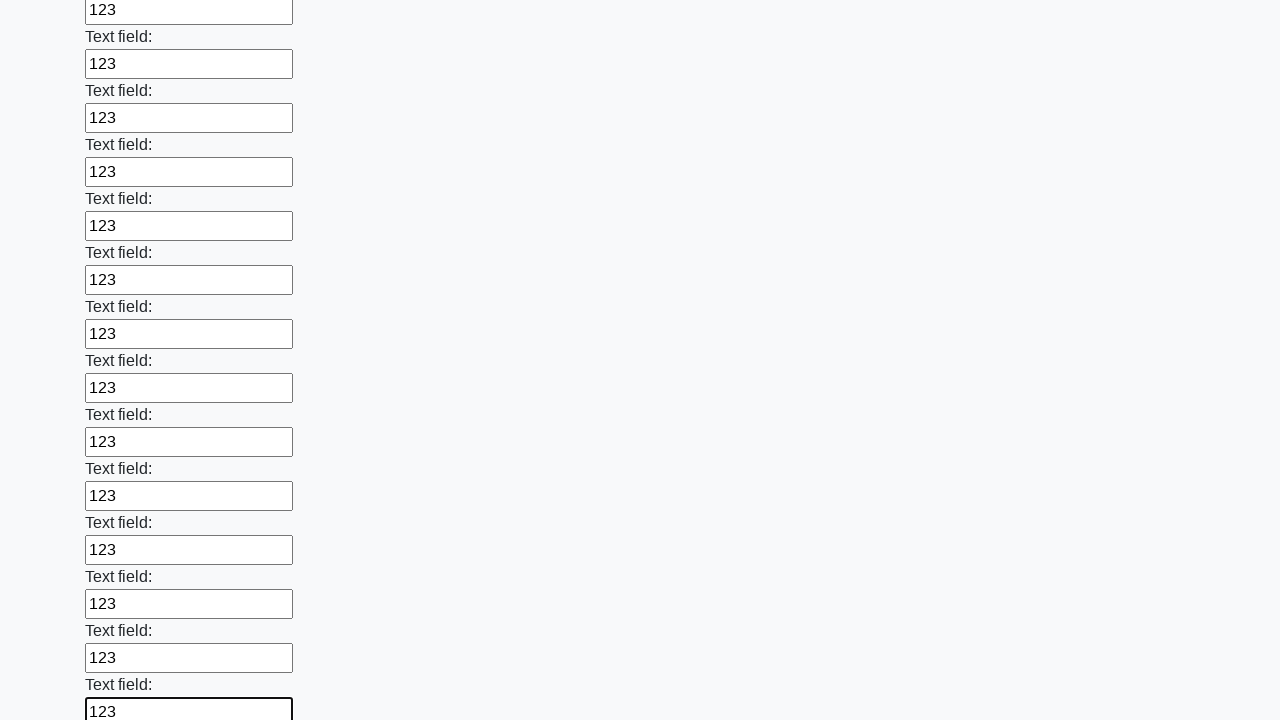

Filled a text input field with '123' on xpath=//input[@type='text'] >> nth=77
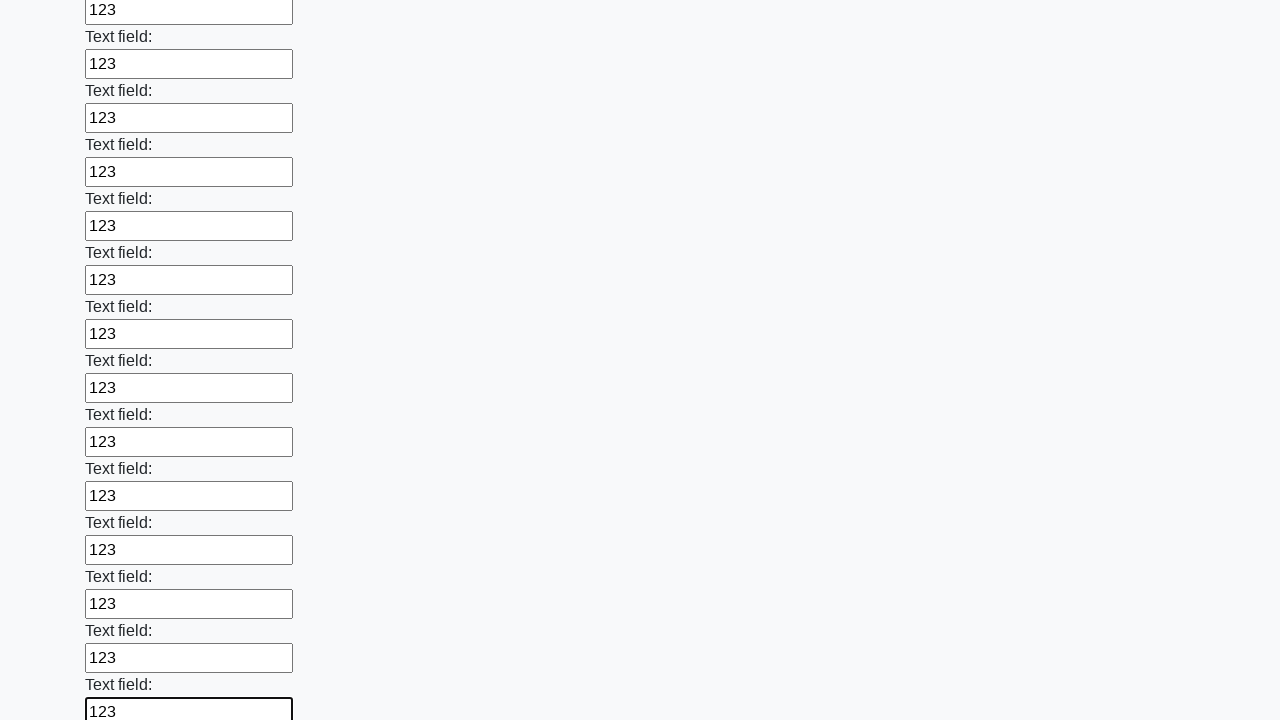

Filled a text input field with '123' on xpath=//input[@type='text'] >> nth=78
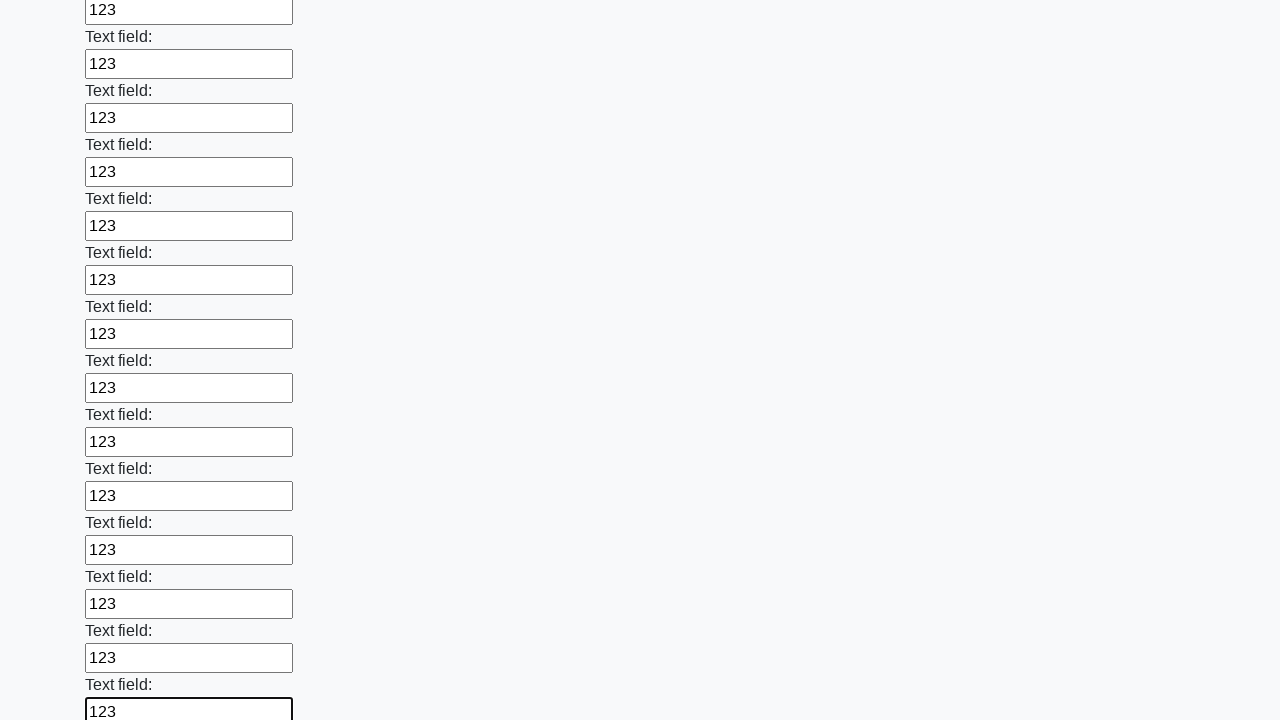

Filled a text input field with '123' on xpath=//input[@type='text'] >> nth=79
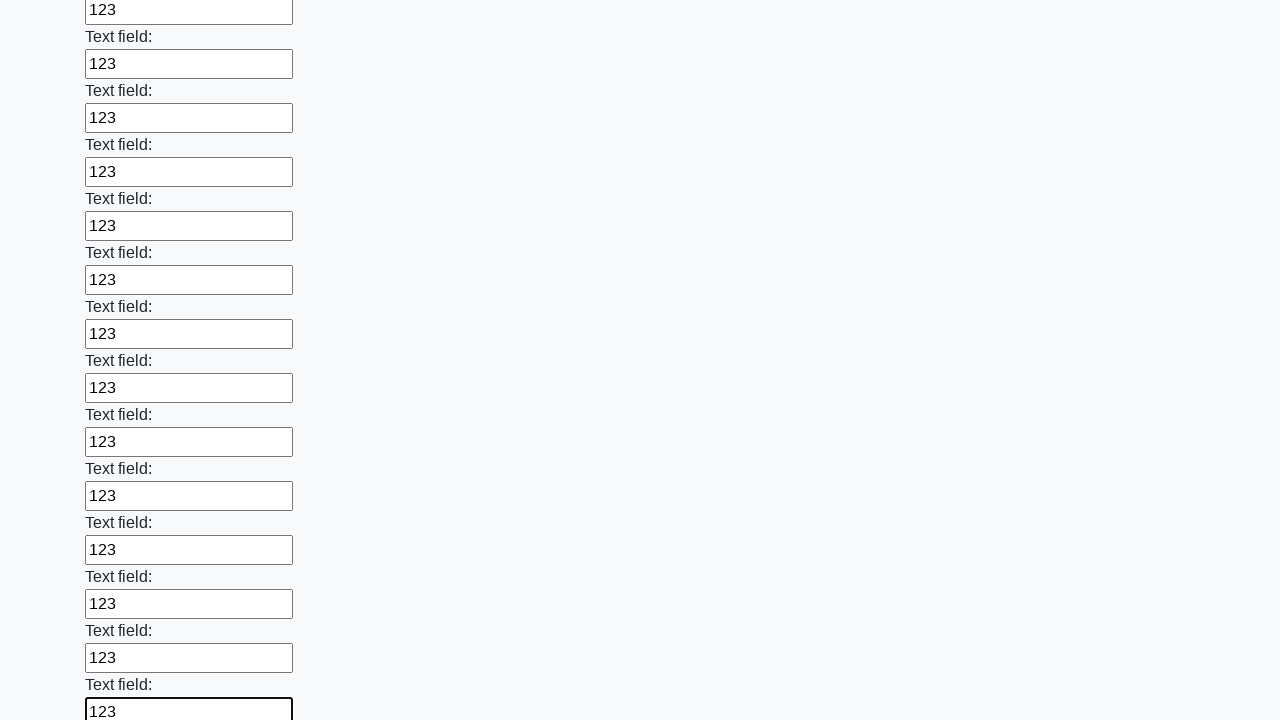

Filled a text input field with '123' on xpath=//input[@type='text'] >> nth=80
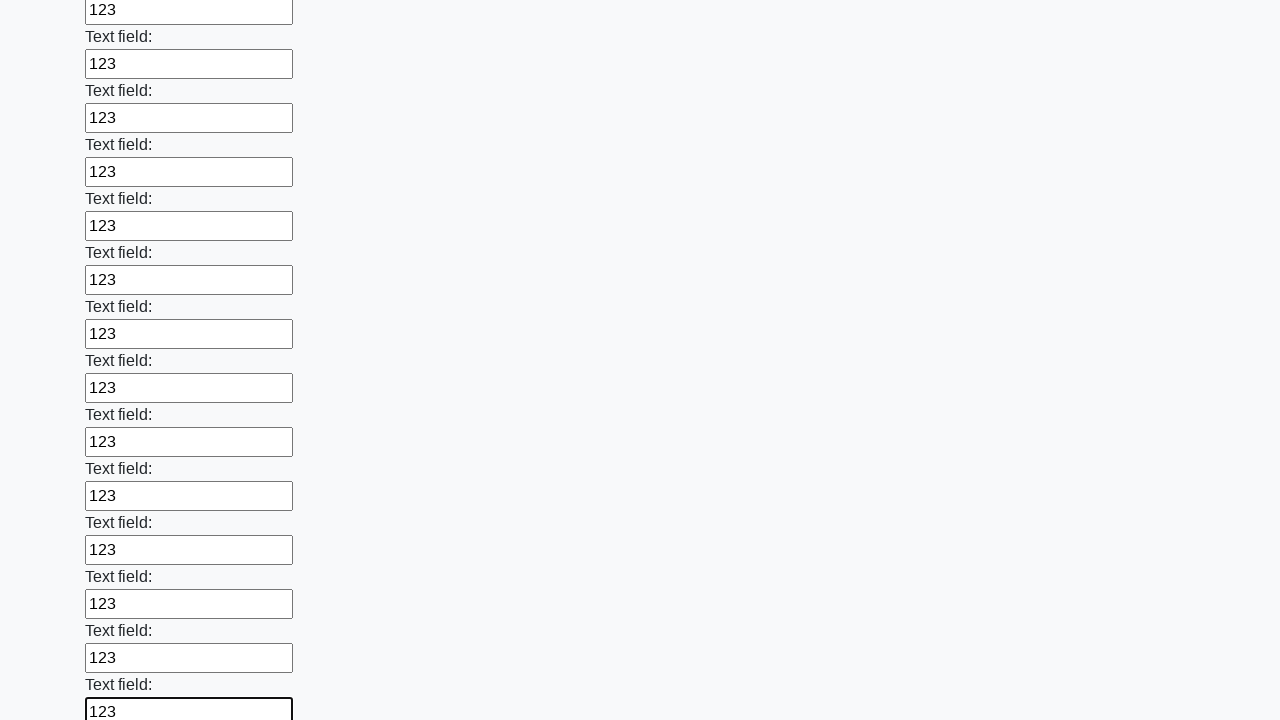

Filled a text input field with '123' on xpath=//input[@type='text'] >> nth=81
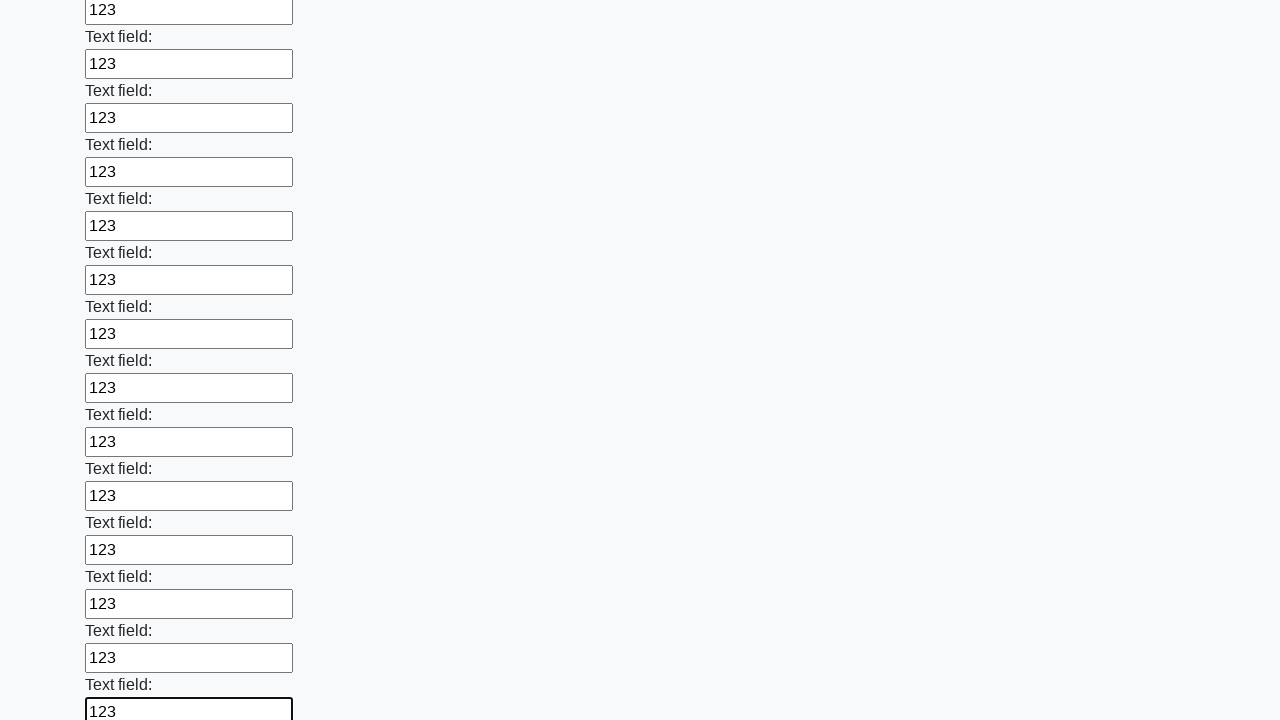

Filled a text input field with '123' on xpath=//input[@type='text'] >> nth=82
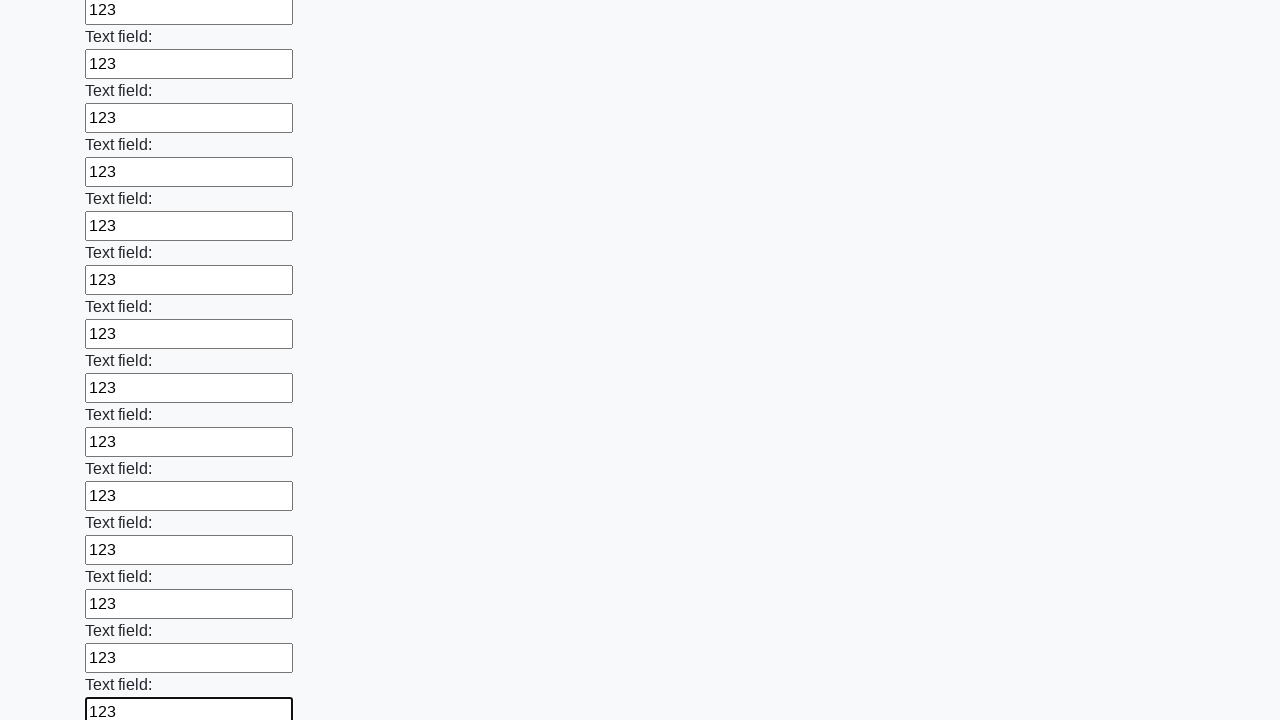

Filled a text input field with '123' on xpath=//input[@type='text'] >> nth=83
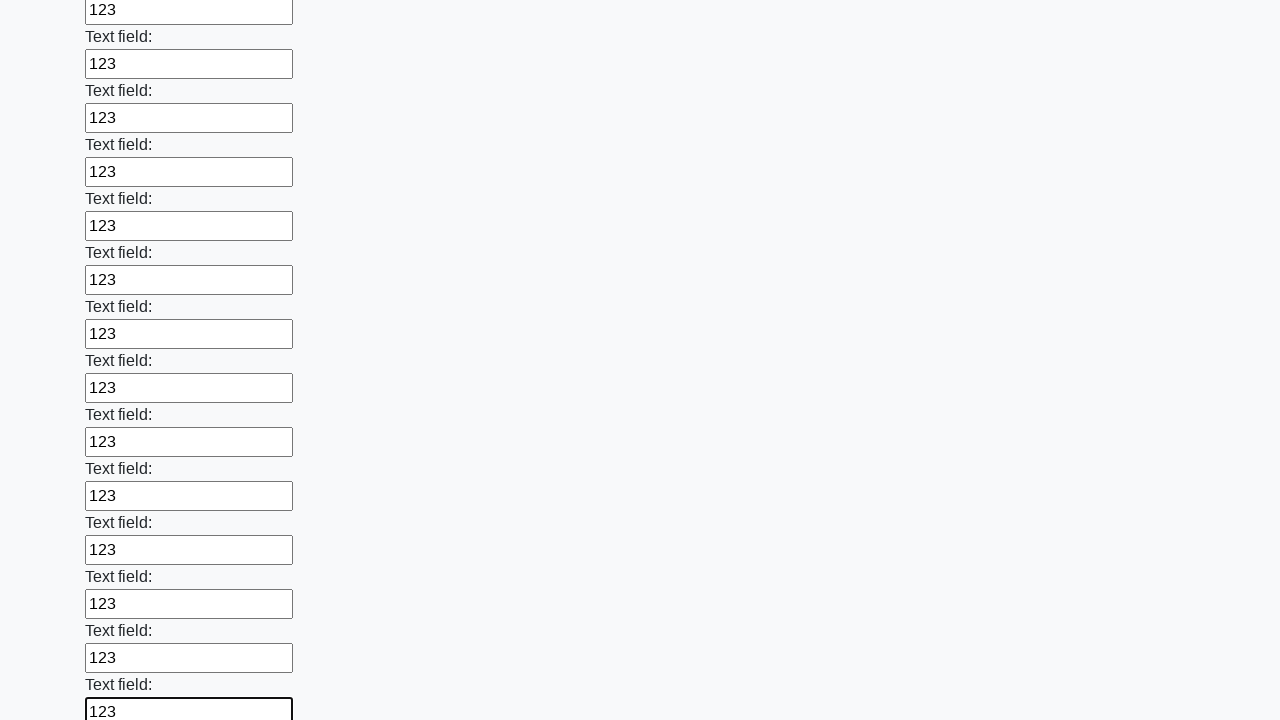

Filled a text input field with '123' on xpath=//input[@type='text'] >> nth=84
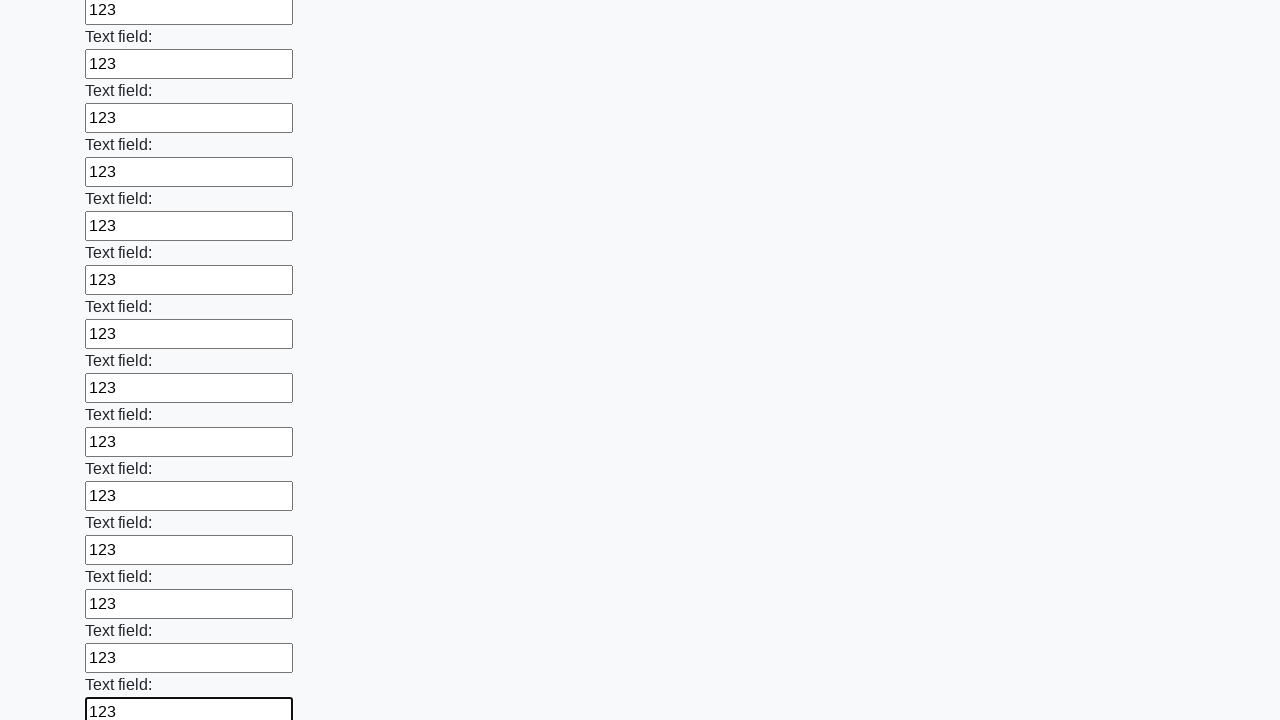

Filled a text input field with '123' on xpath=//input[@type='text'] >> nth=85
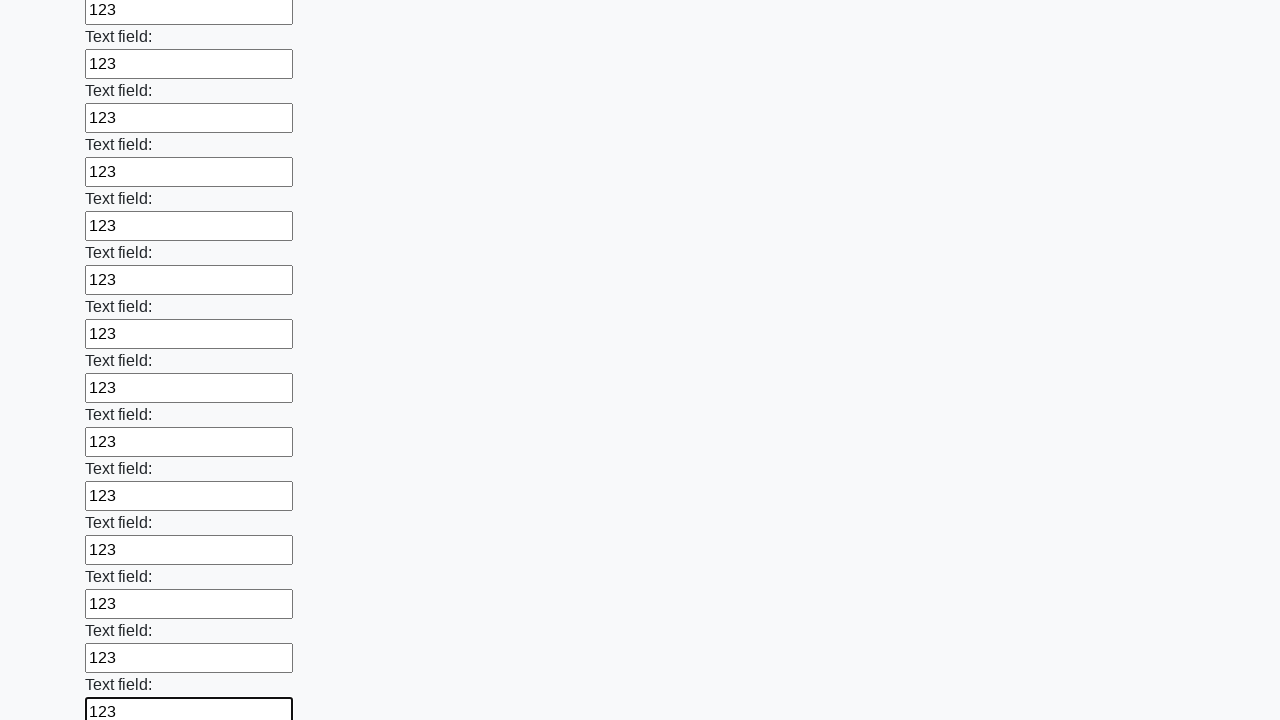

Filled a text input field with '123' on xpath=//input[@type='text'] >> nth=86
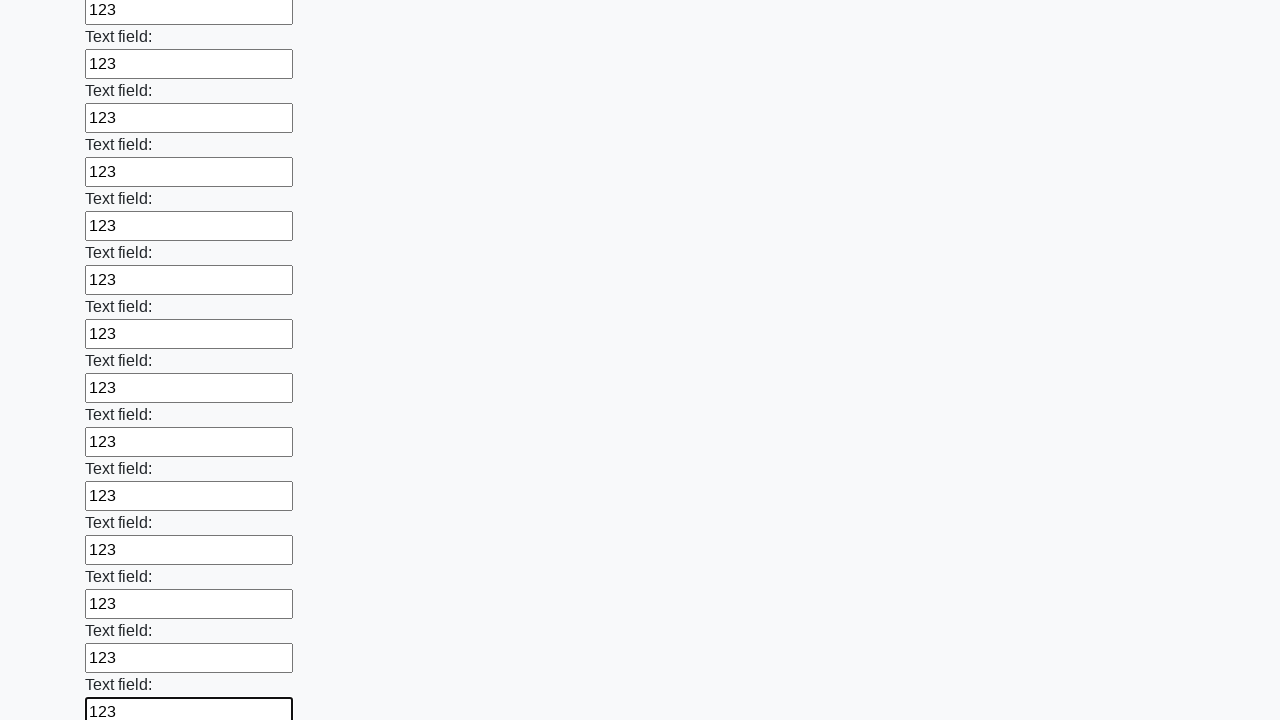

Filled a text input field with '123' on xpath=//input[@type='text'] >> nth=87
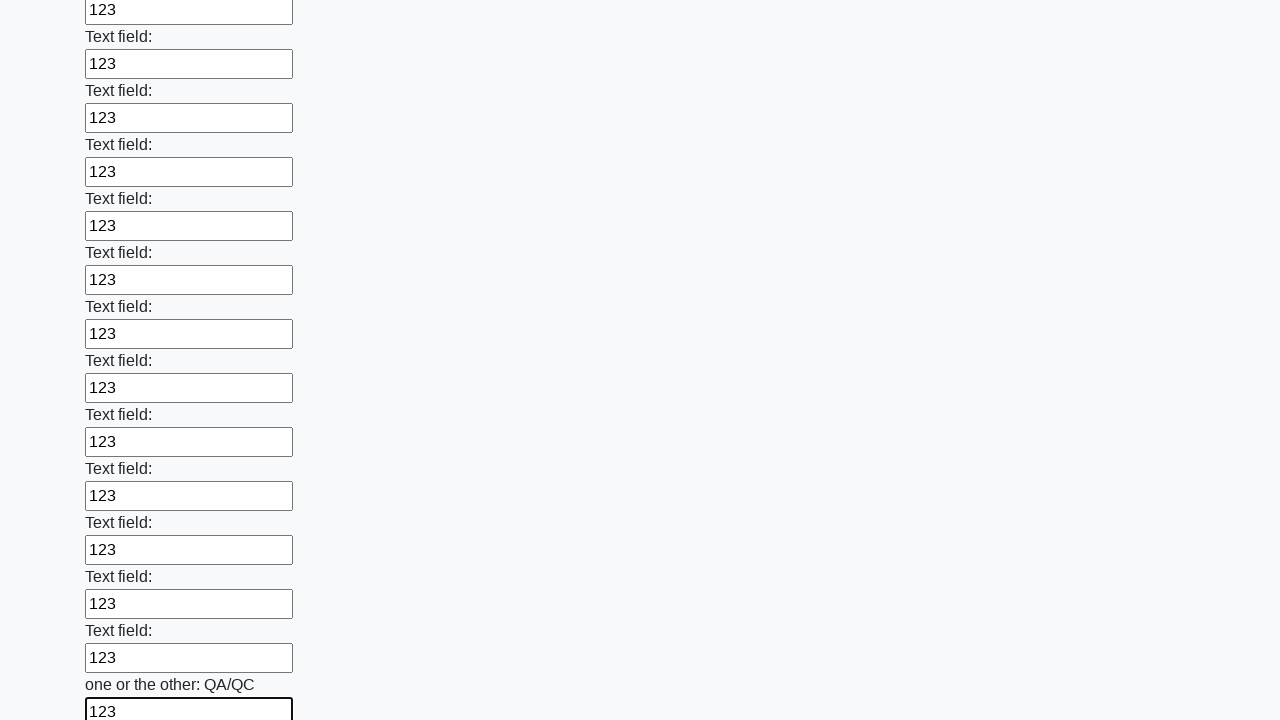

Filled a text input field with '123' on xpath=//input[@type='text'] >> nth=88
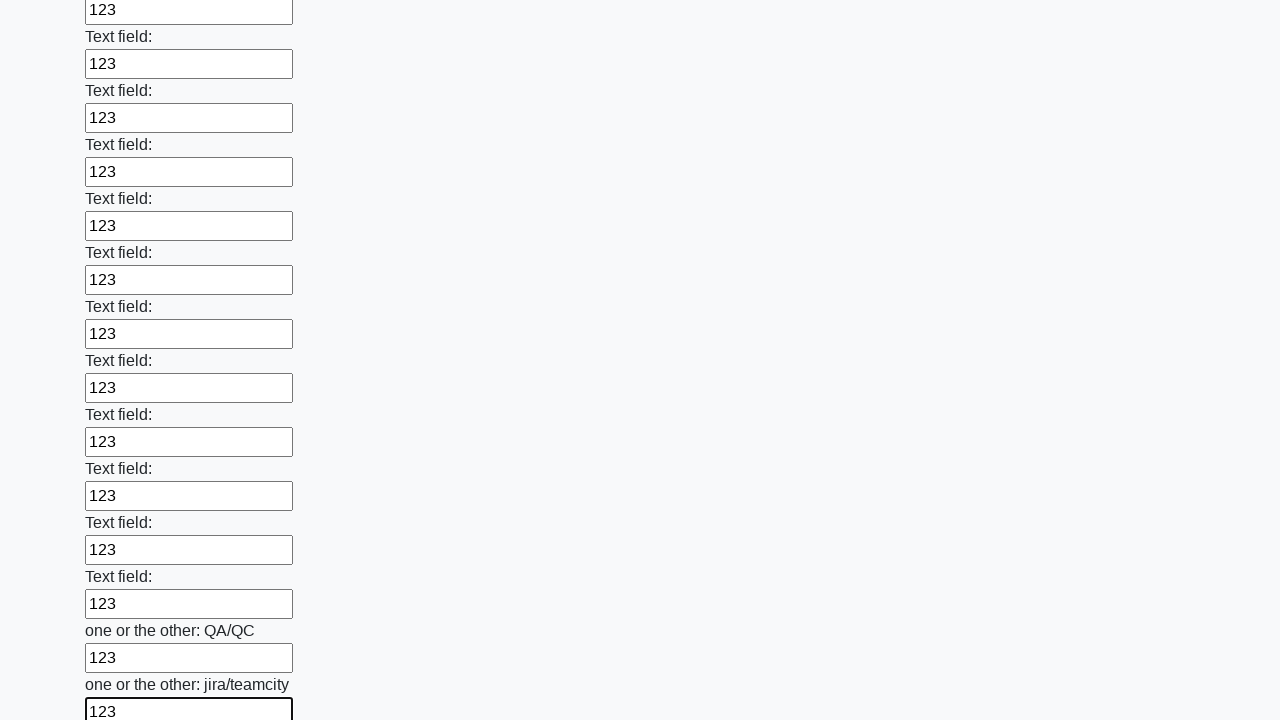

Filled a text input field with '123' on xpath=//input[@type='text'] >> nth=89
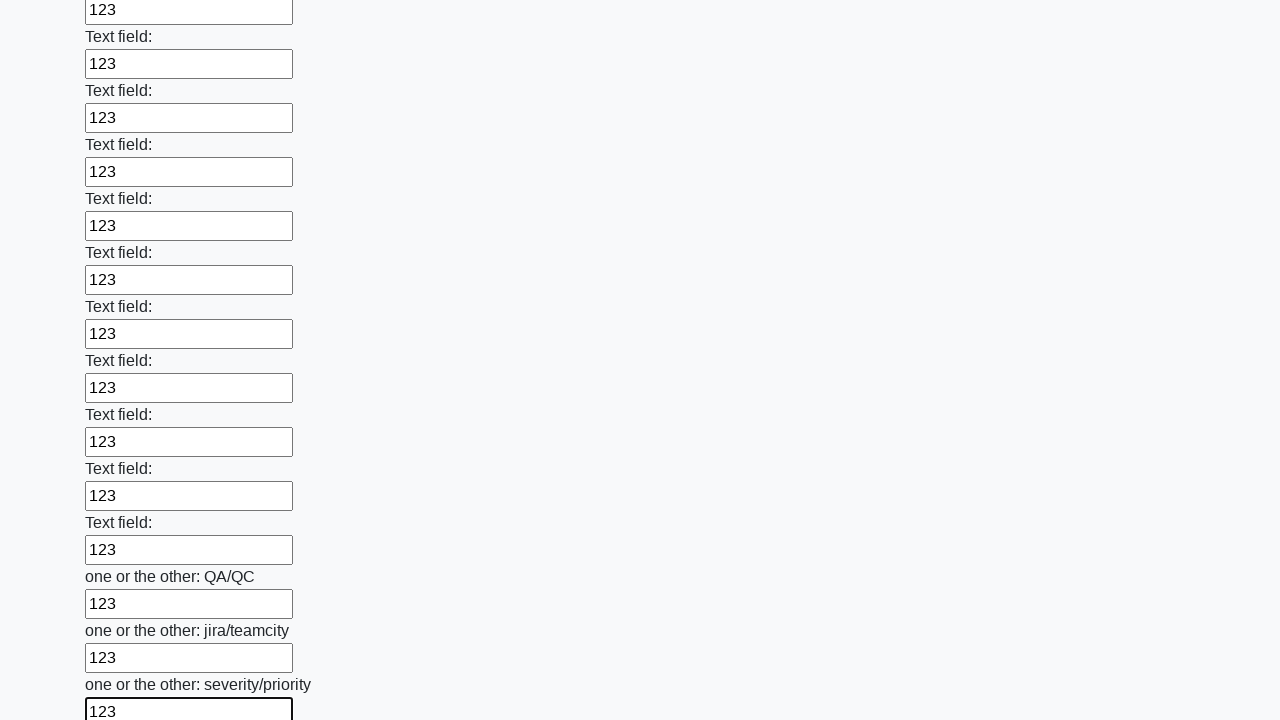

Filled a text input field with '123' on xpath=//input[@type='text'] >> nth=90
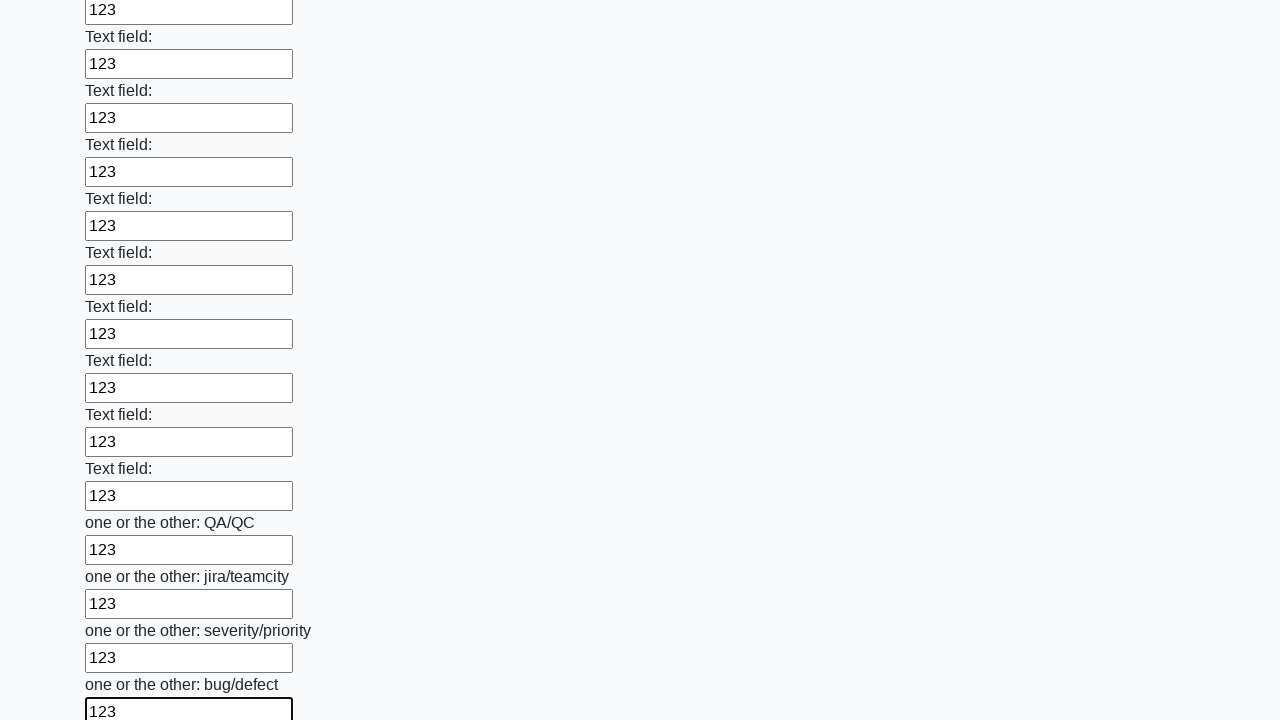

Filled a text input field with '123' on xpath=//input[@type='text'] >> nth=91
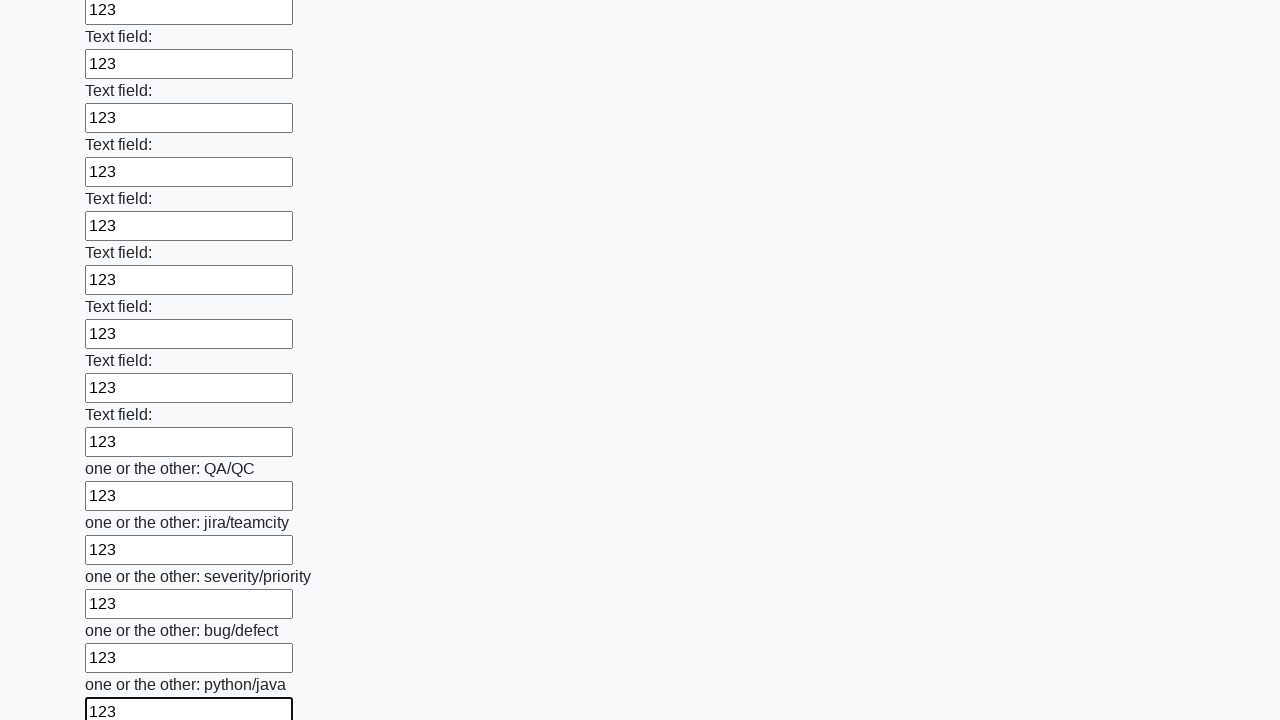

Filled a text input field with '123' on xpath=//input[@type='text'] >> nth=92
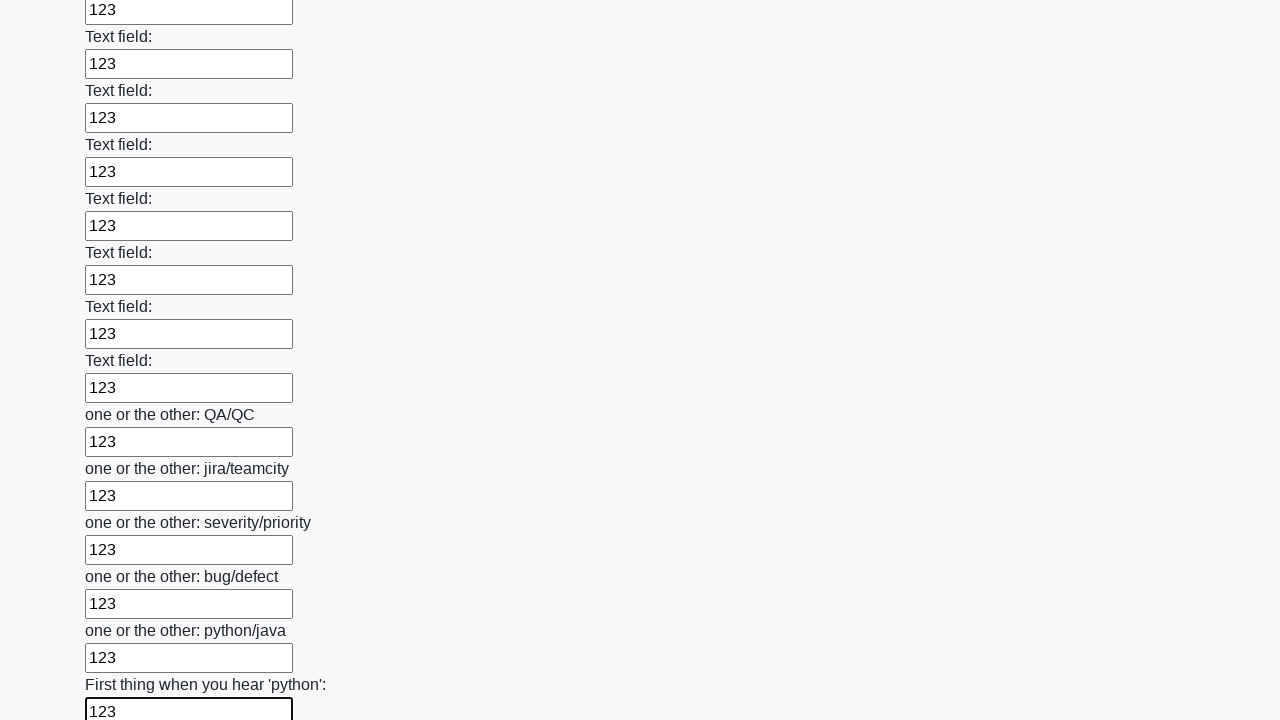

Filled a text input field with '123' on xpath=//input[@type='text'] >> nth=93
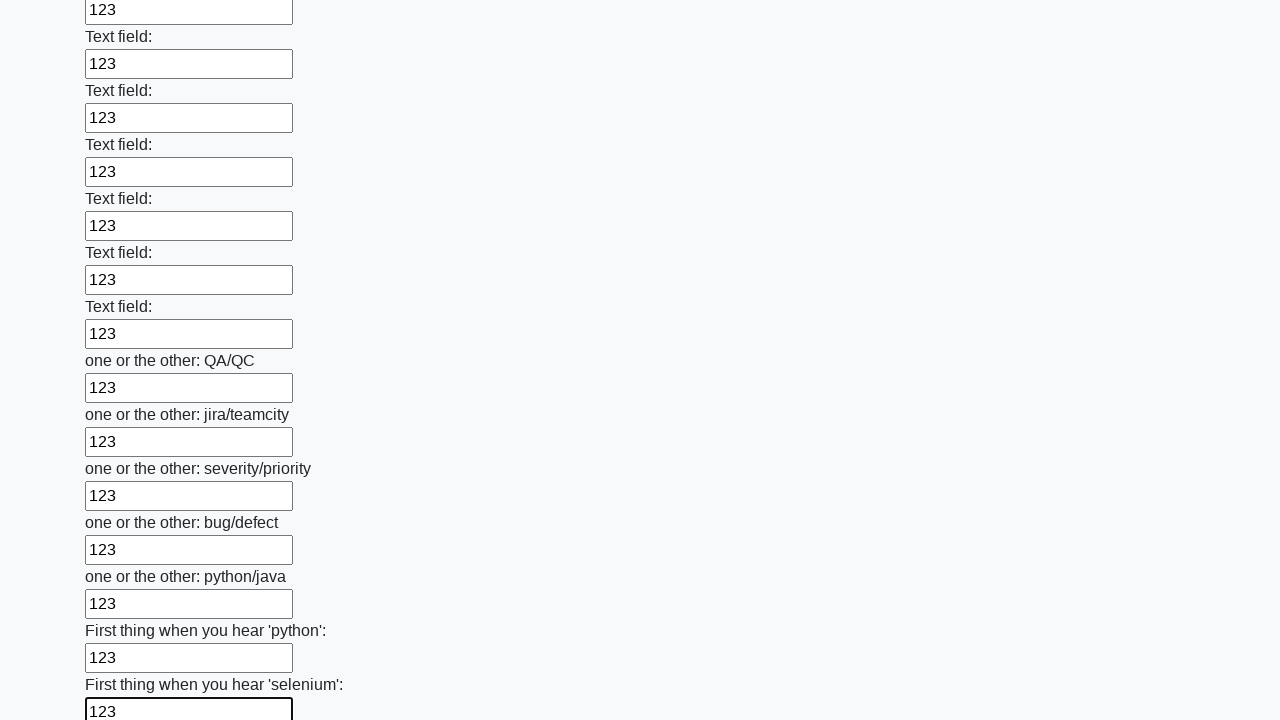

Filled a text input field with '123' on xpath=//input[@type='text'] >> nth=94
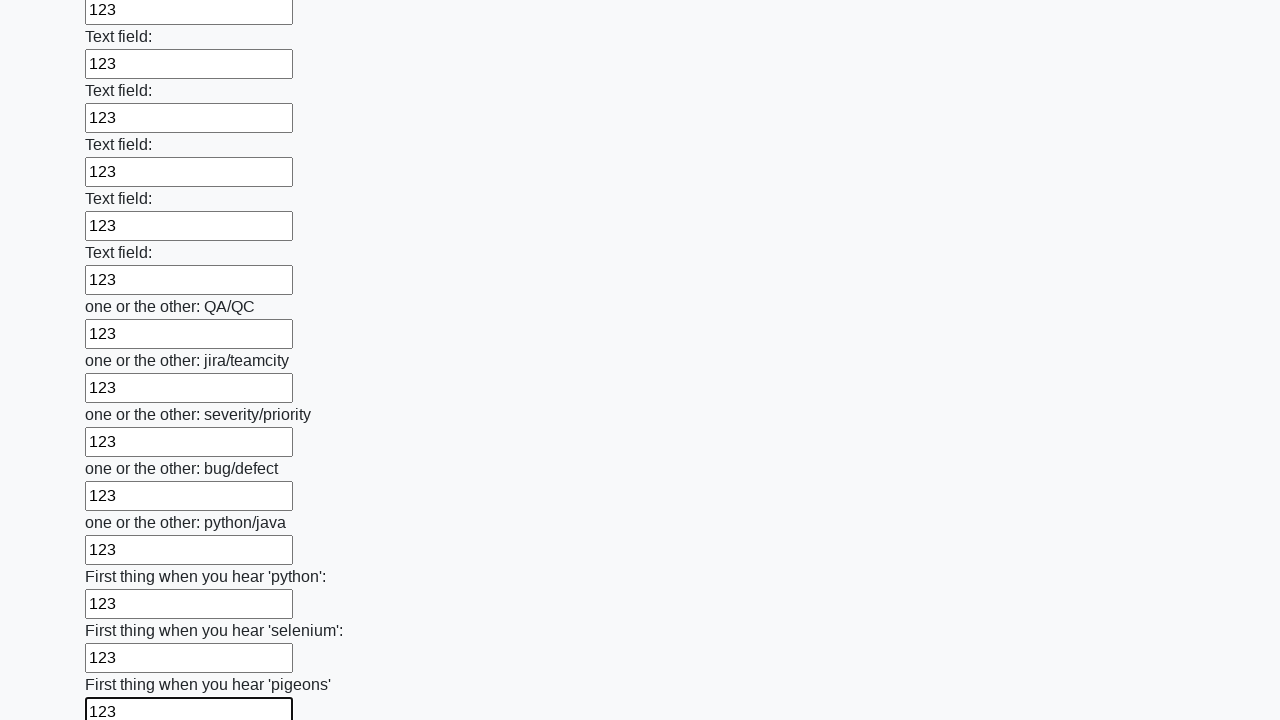

Filled a text input field with '123' on xpath=//input[@type='text'] >> nth=95
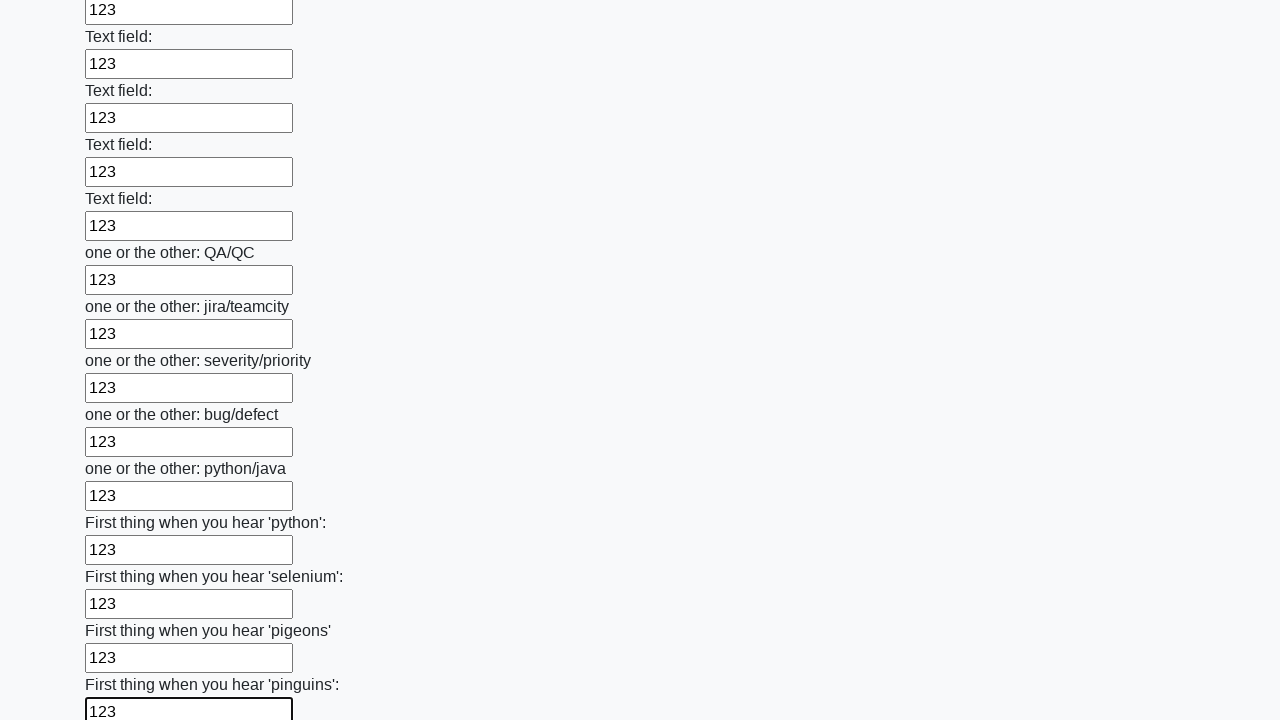

Filled a text input field with '123' on xpath=//input[@type='text'] >> nth=96
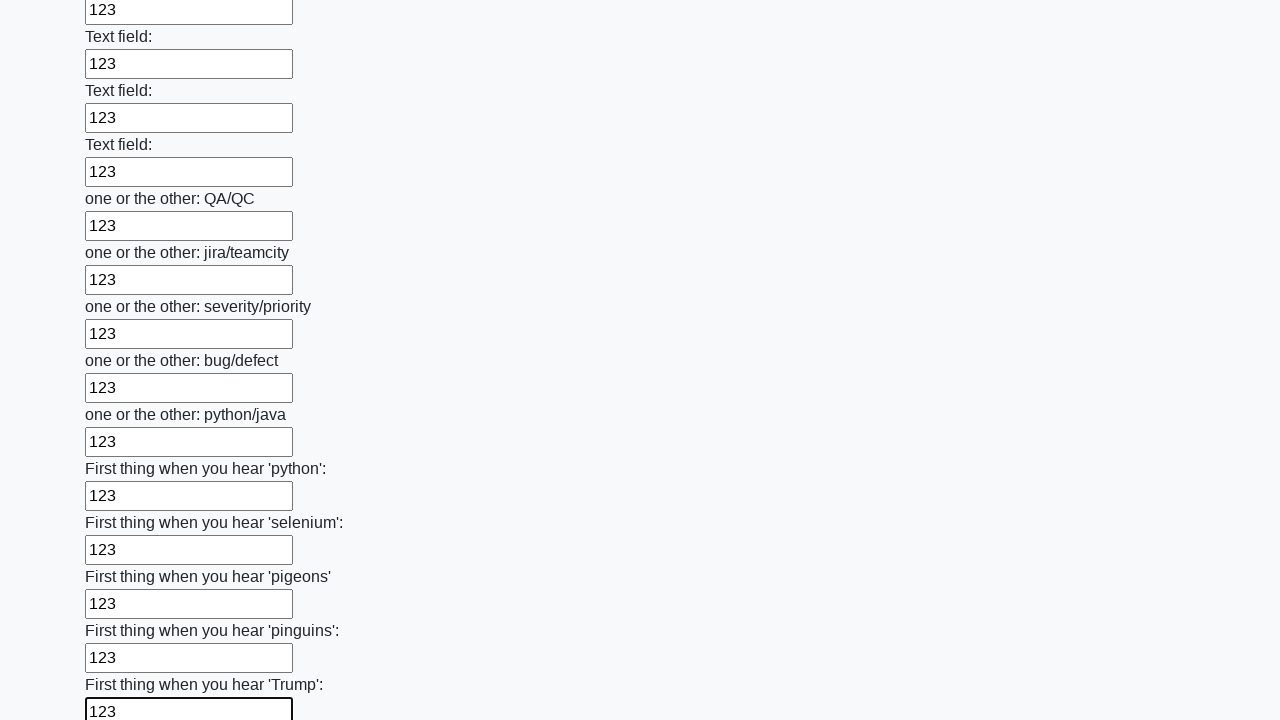

Filled a text input field with '123' on xpath=//input[@type='text'] >> nth=97
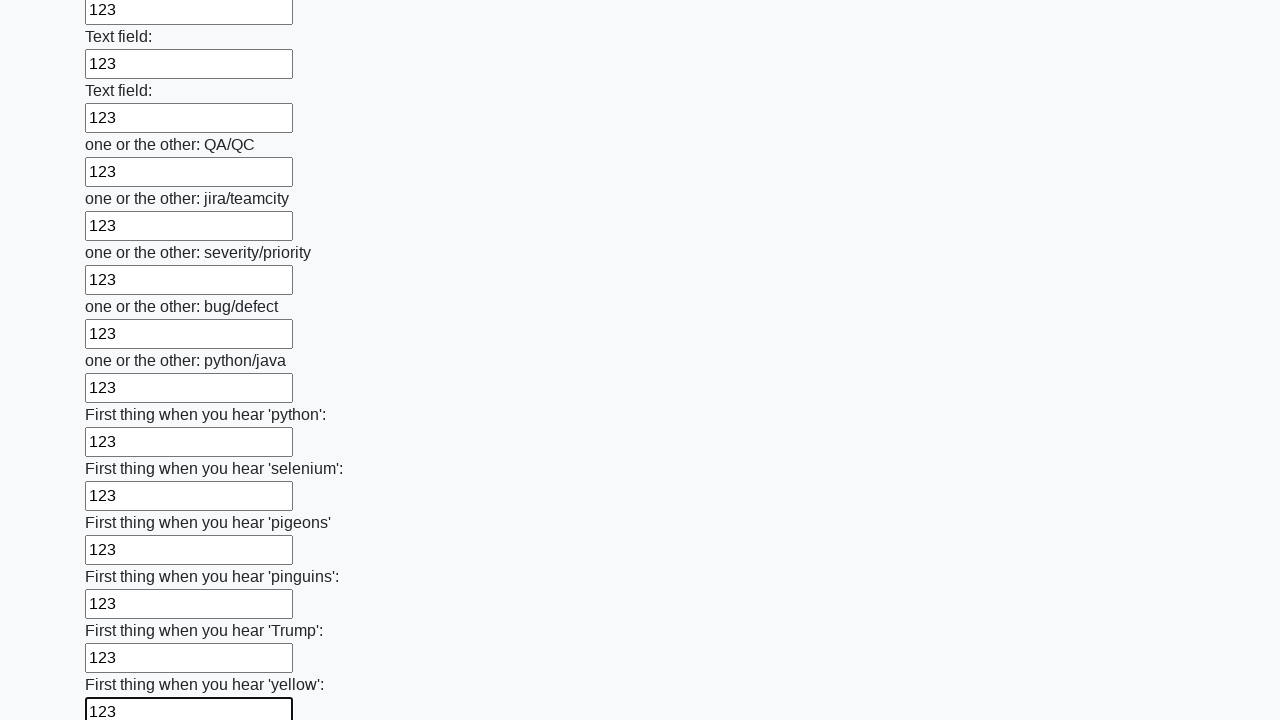

Filled a text input field with '123' on xpath=//input[@type='text'] >> nth=98
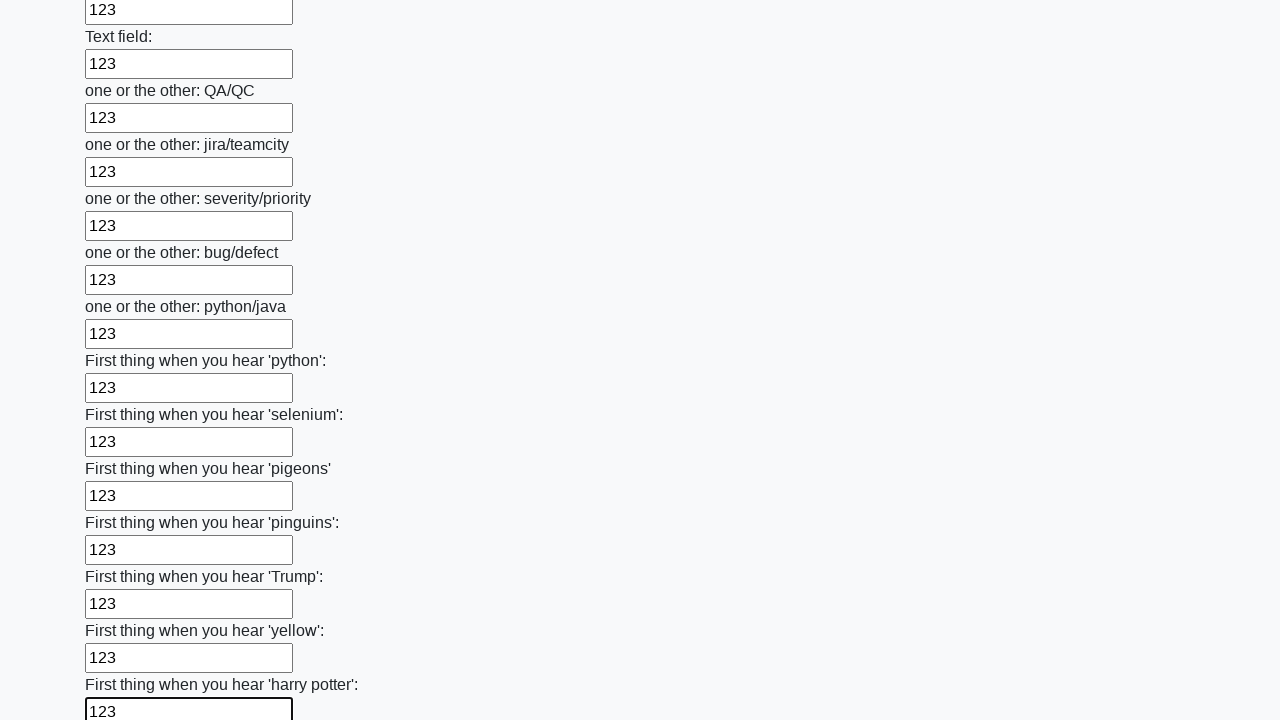

Filled a text input field with '123' on xpath=//input[@type='text'] >> nth=99
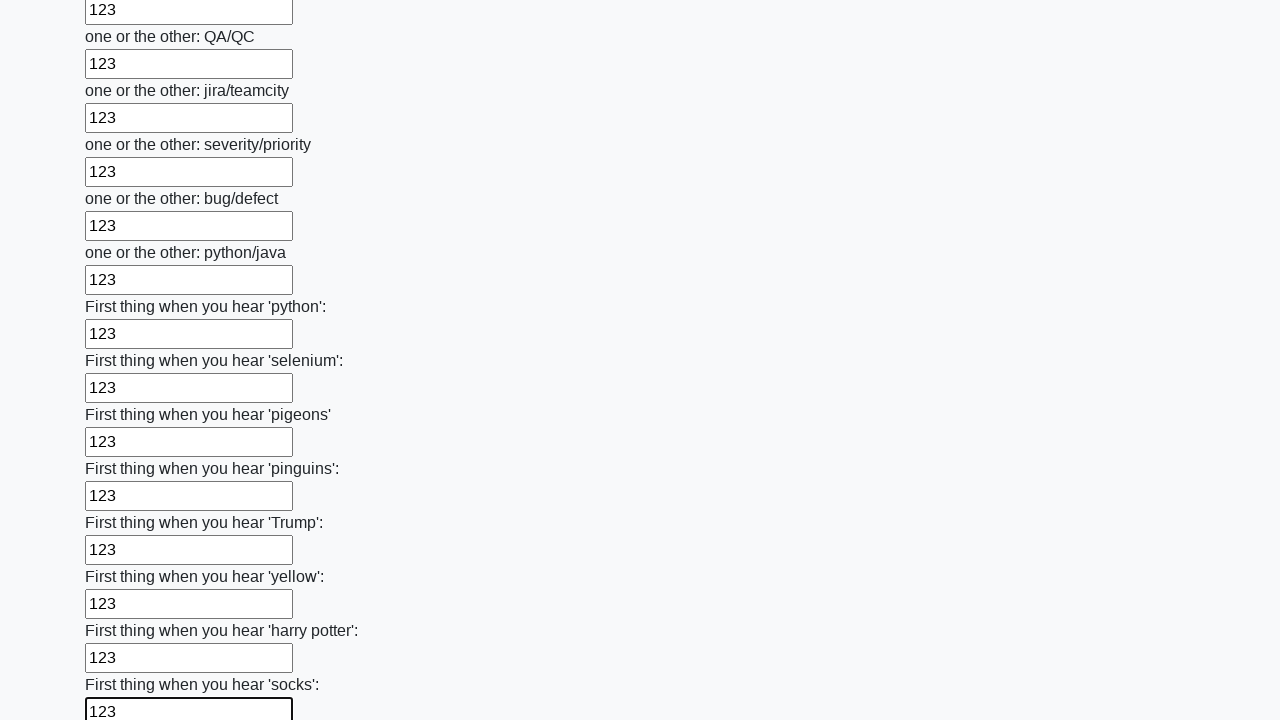

Clicked the submit button to submit the form at (123, 611) on xpath=//button[@class='btn btn-default']
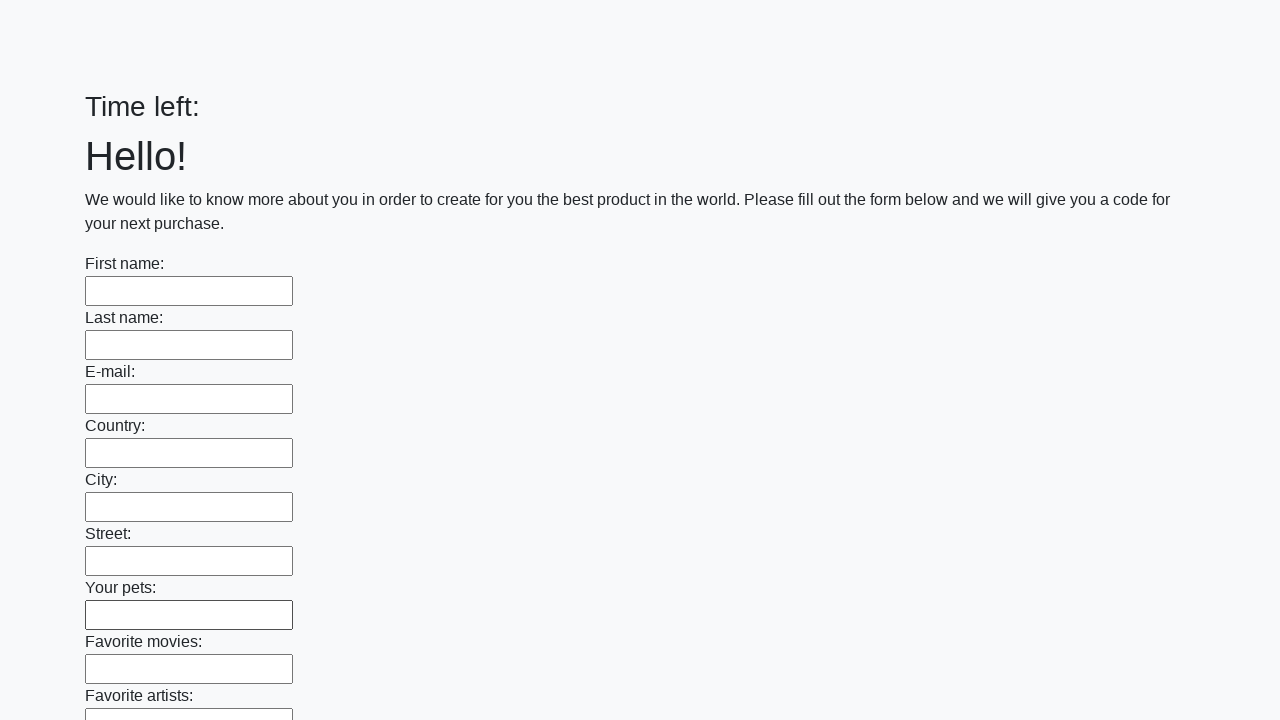

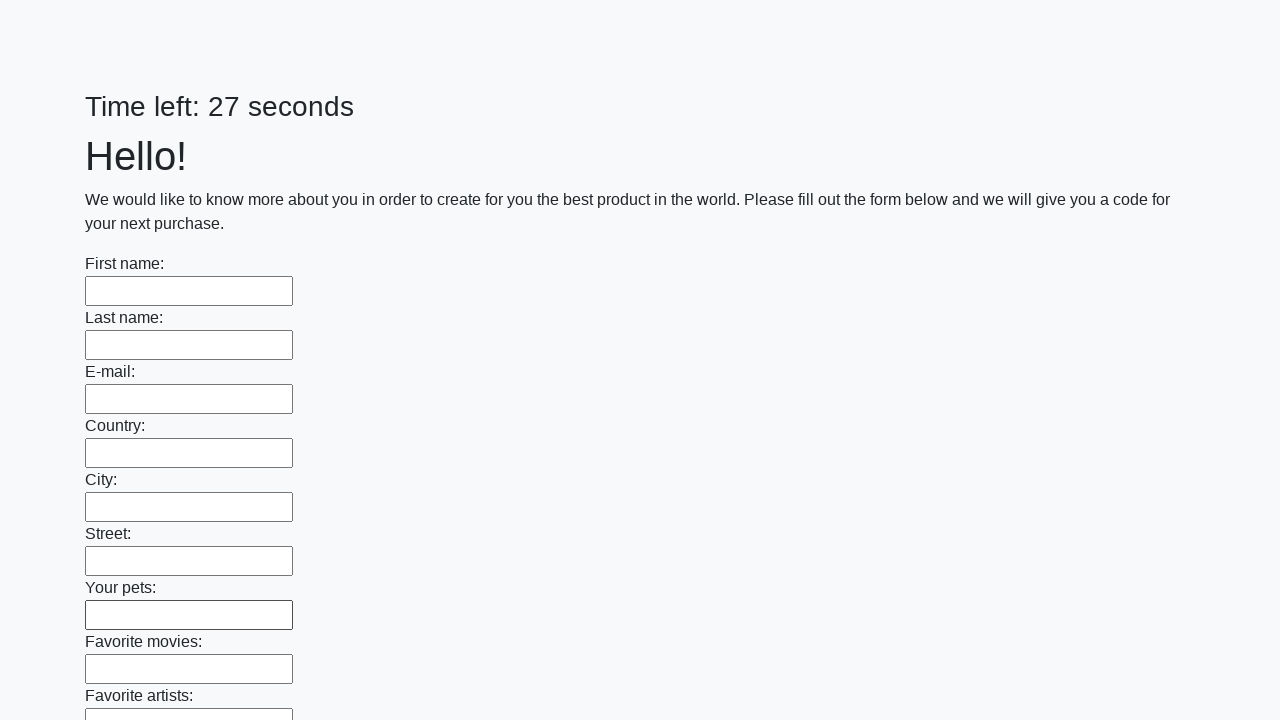